Tests filling out a large form by entering text into all text input fields and submitting the form via a button click

Starting URL: http://suninjuly.github.io/huge_form.html

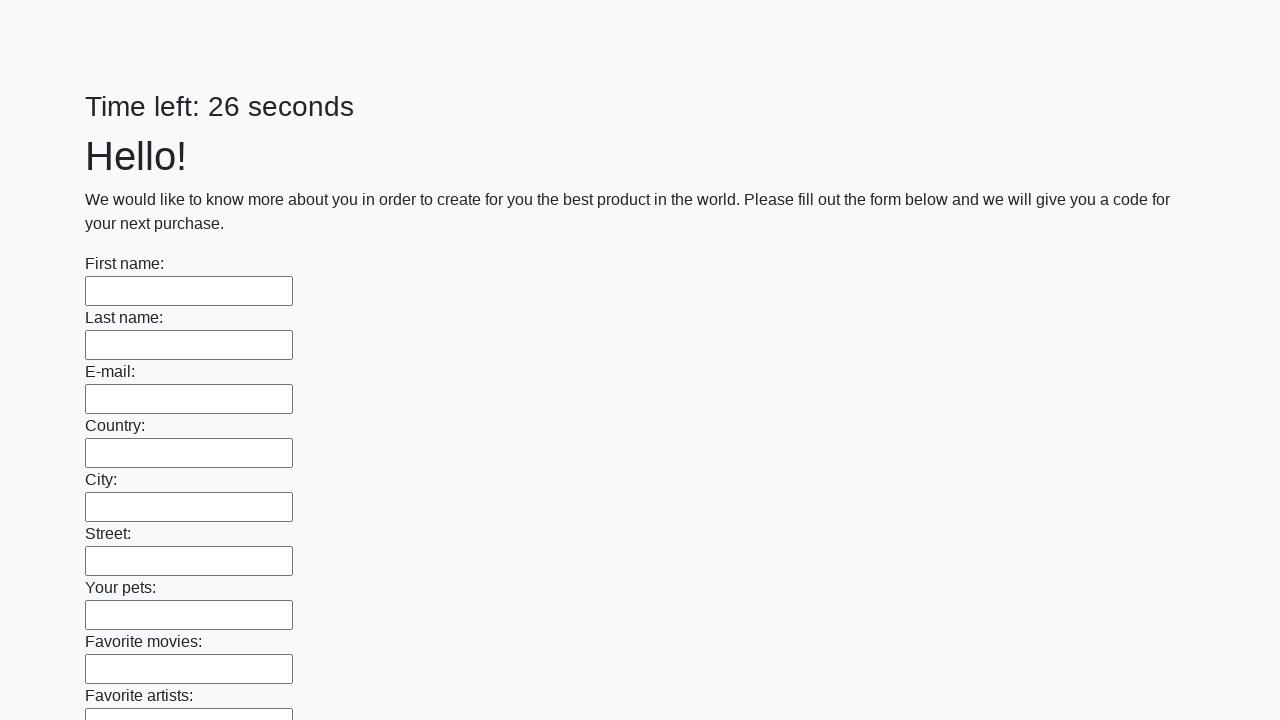

Located all text input fields on the huge form
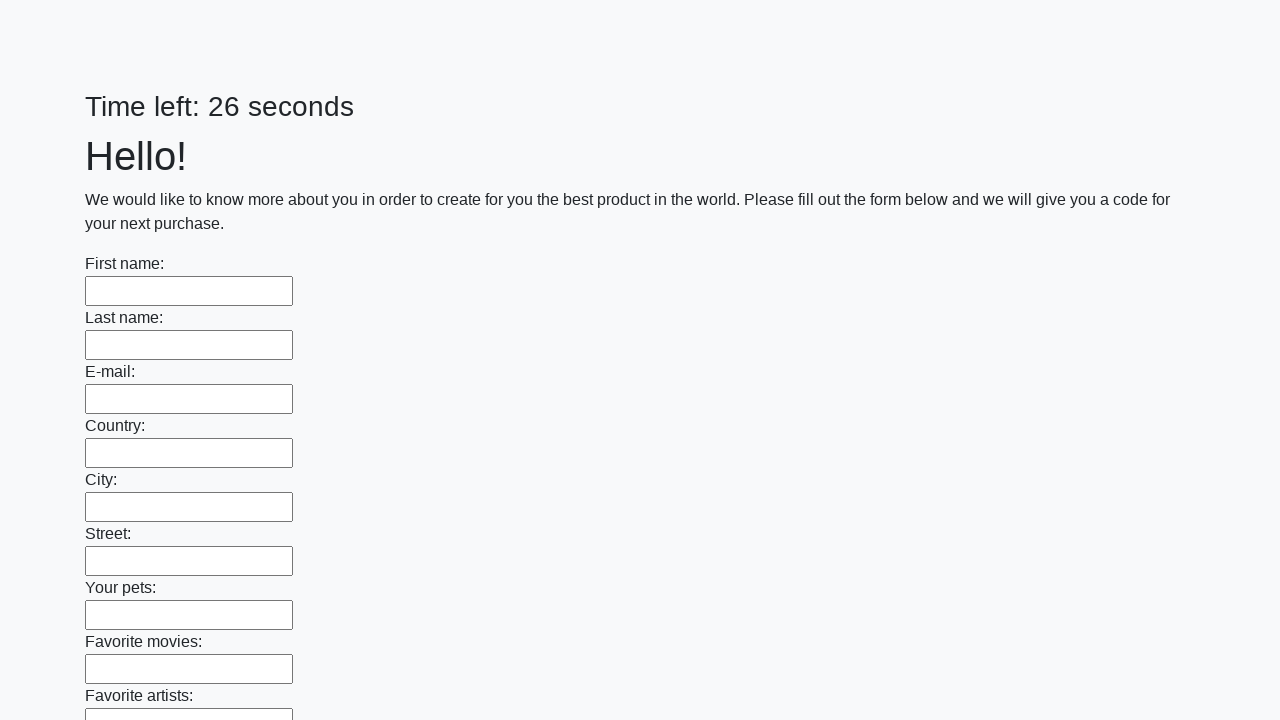

Filled a text input field with 'Test' on input[type='text'] >> nth=0
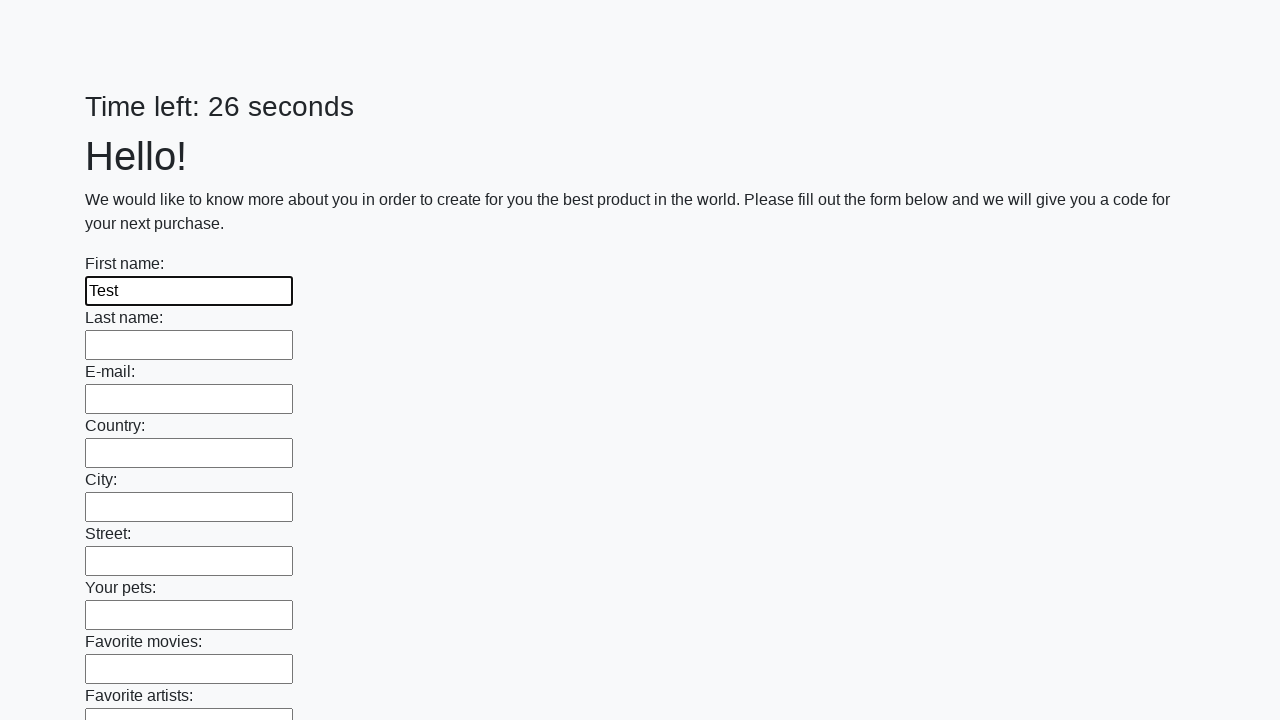

Filled a text input field with 'Test' on input[type='text'] >> nth=1
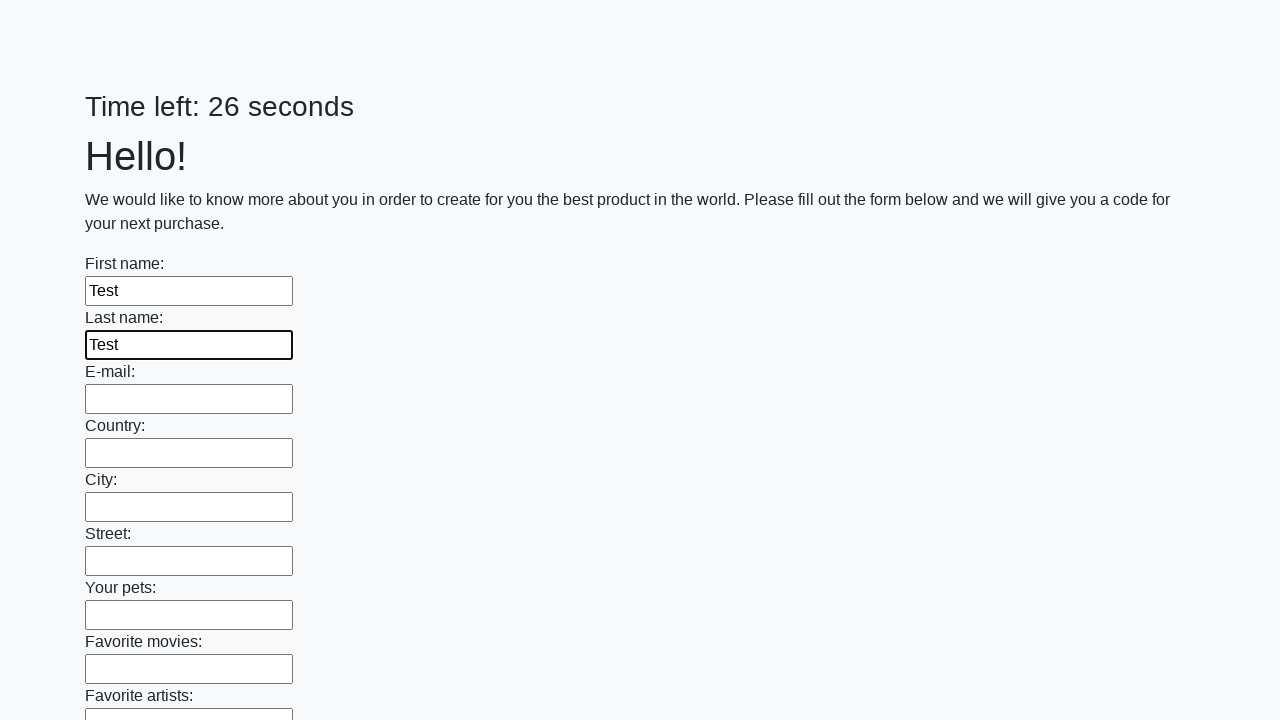

Filled a text input field with 'Test' on input[type='text'] >> nth=2
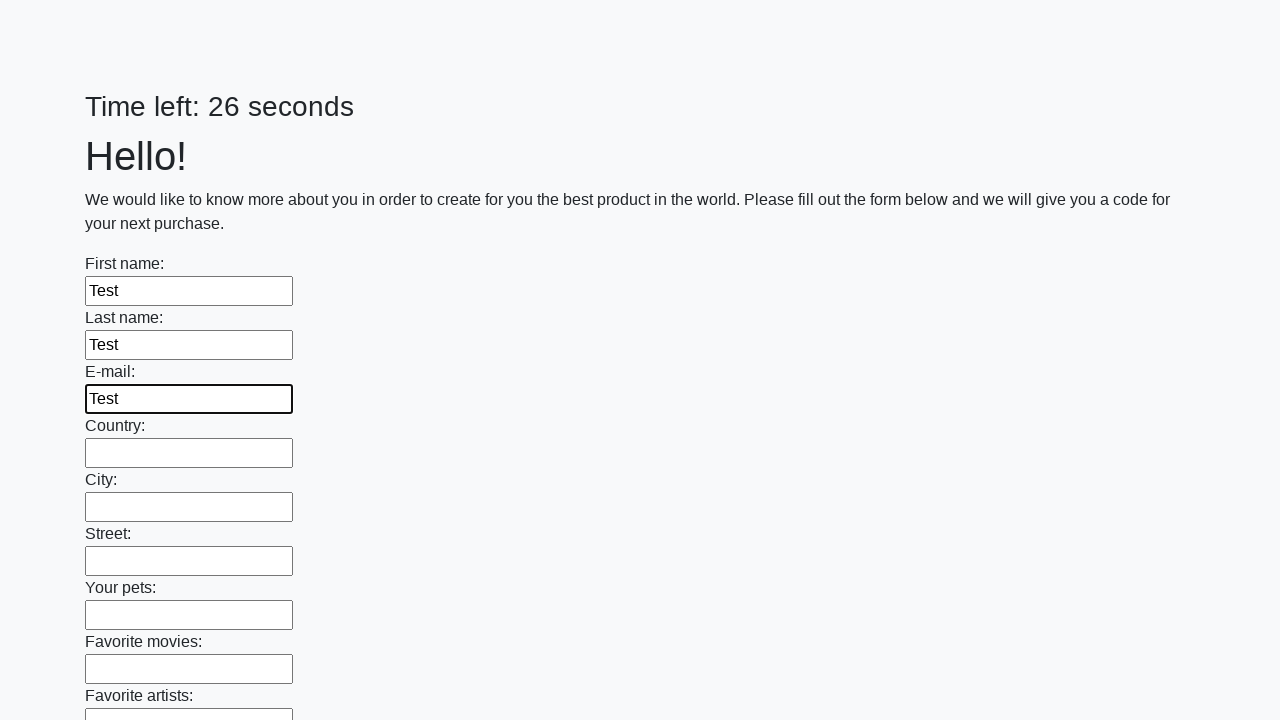

Filled a text input field with 'Test' on input[type='text'] >> nth=3
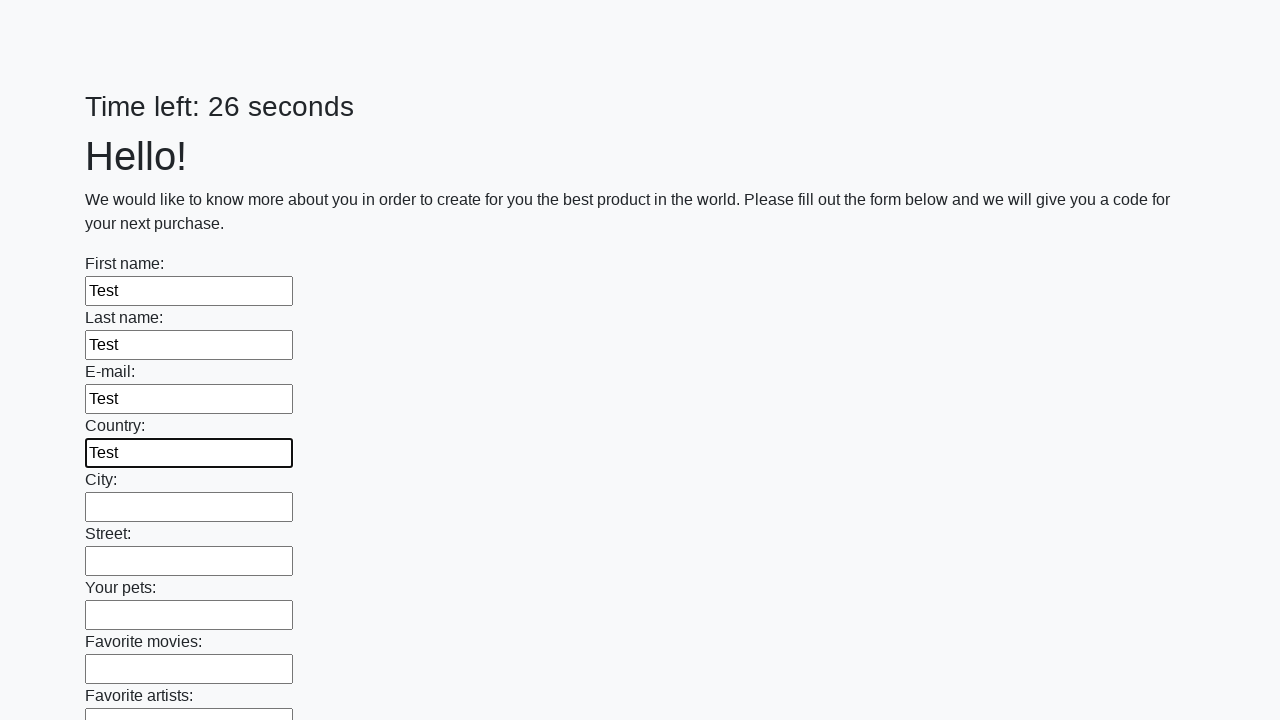

Filled a text input field with 'Test' on input[type='text'] >> nth=4
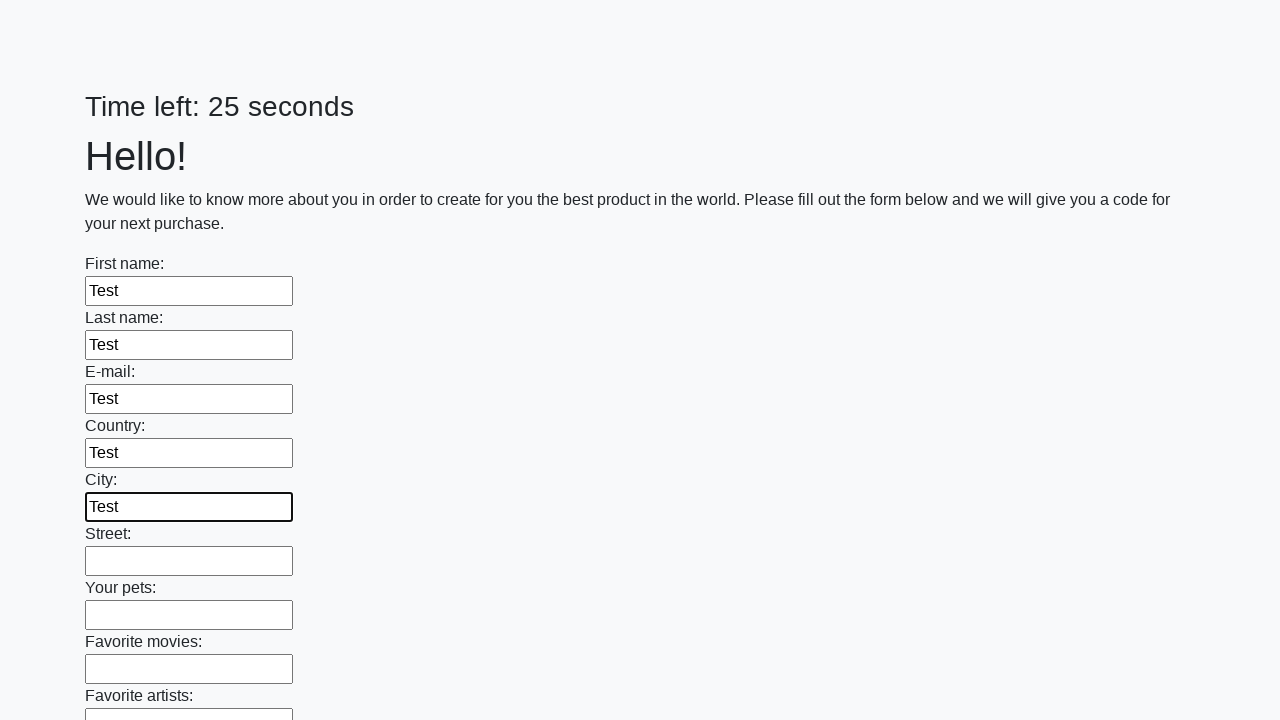

Filled a text input field with 'Test' on input[type='text'] >> nth=5
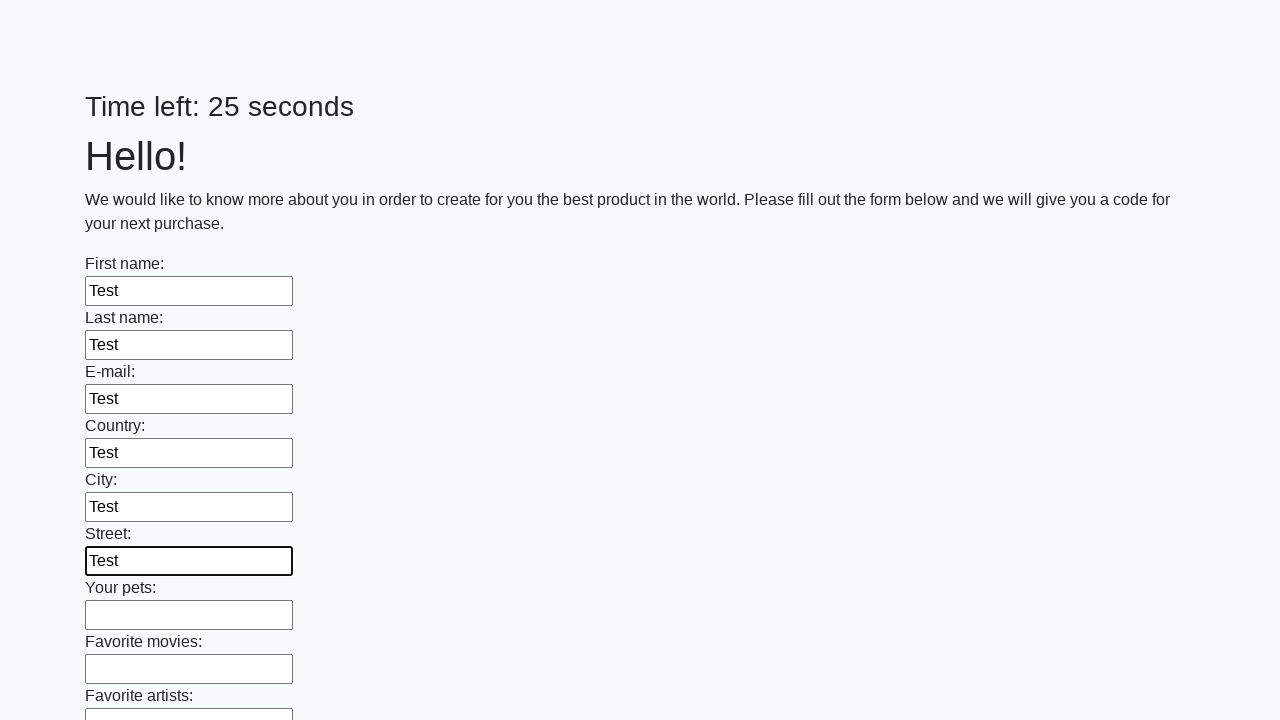

Filled a text input field with 'Test' on input[type='text'] >> nth=6
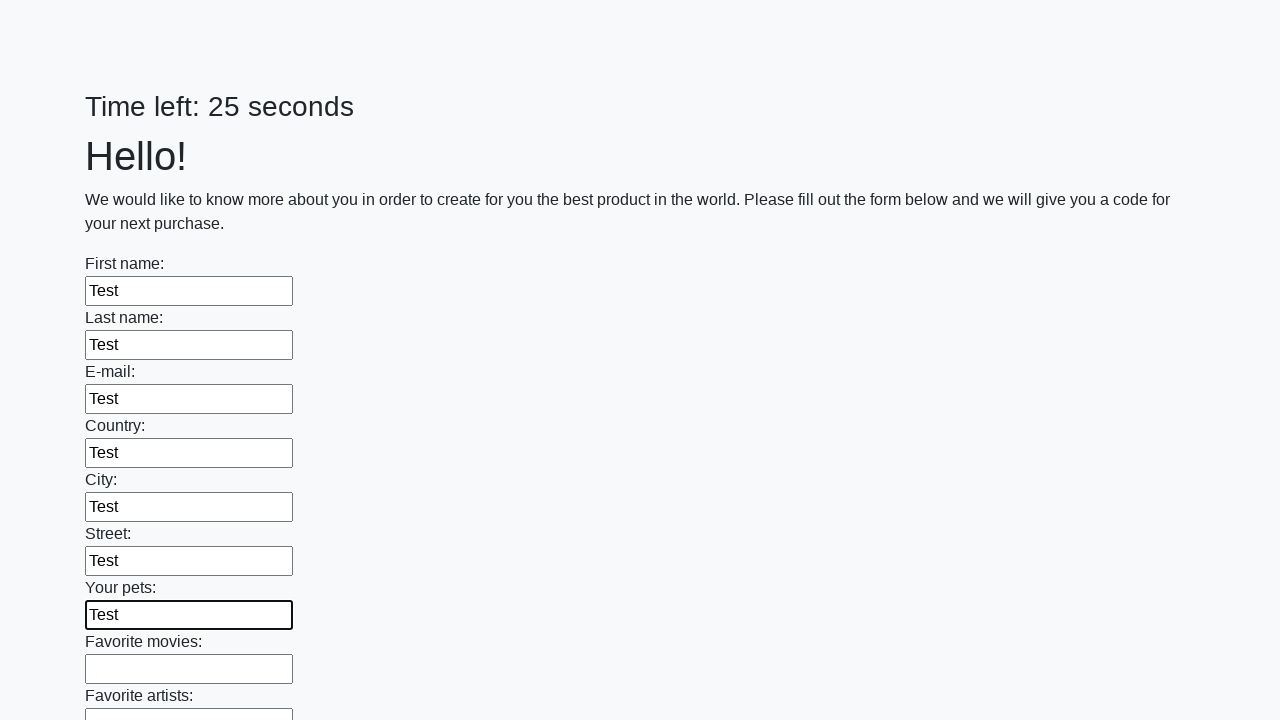

Filled a text input field with 'Test' on input[type='text'] >> nth=7
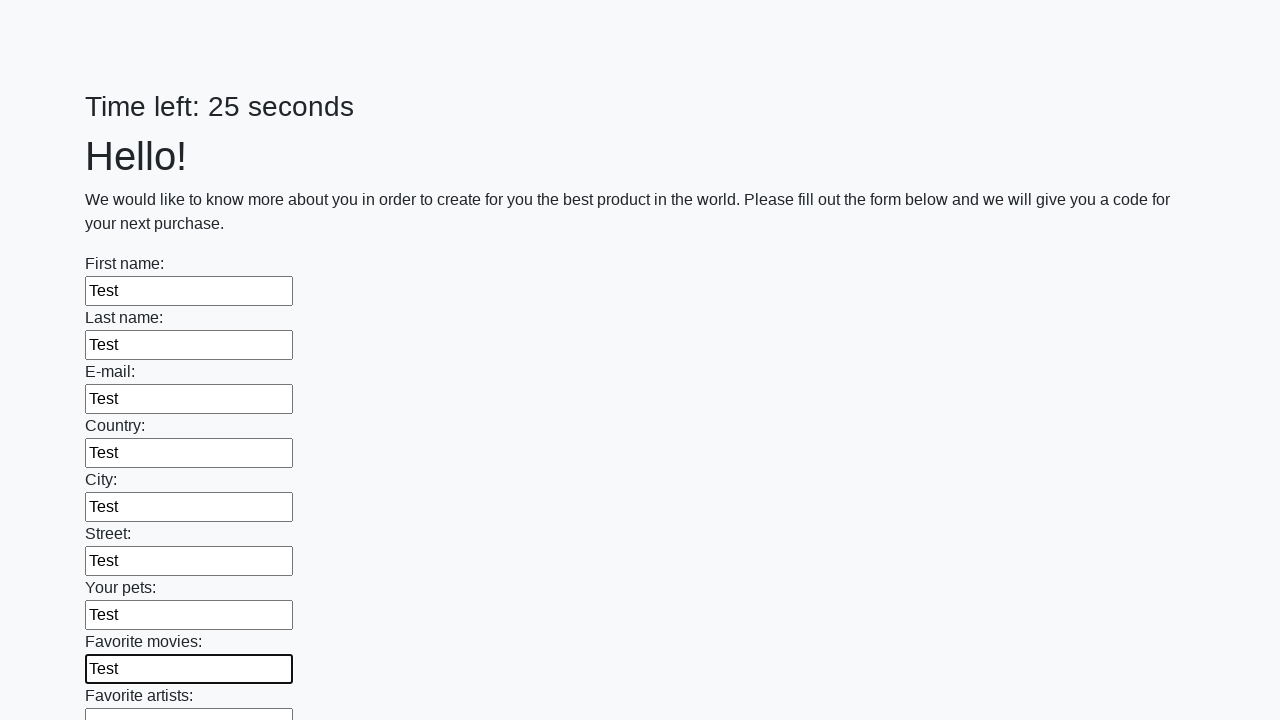

Filled a text input field with 'Test' on input[type='text'] >> nth=8
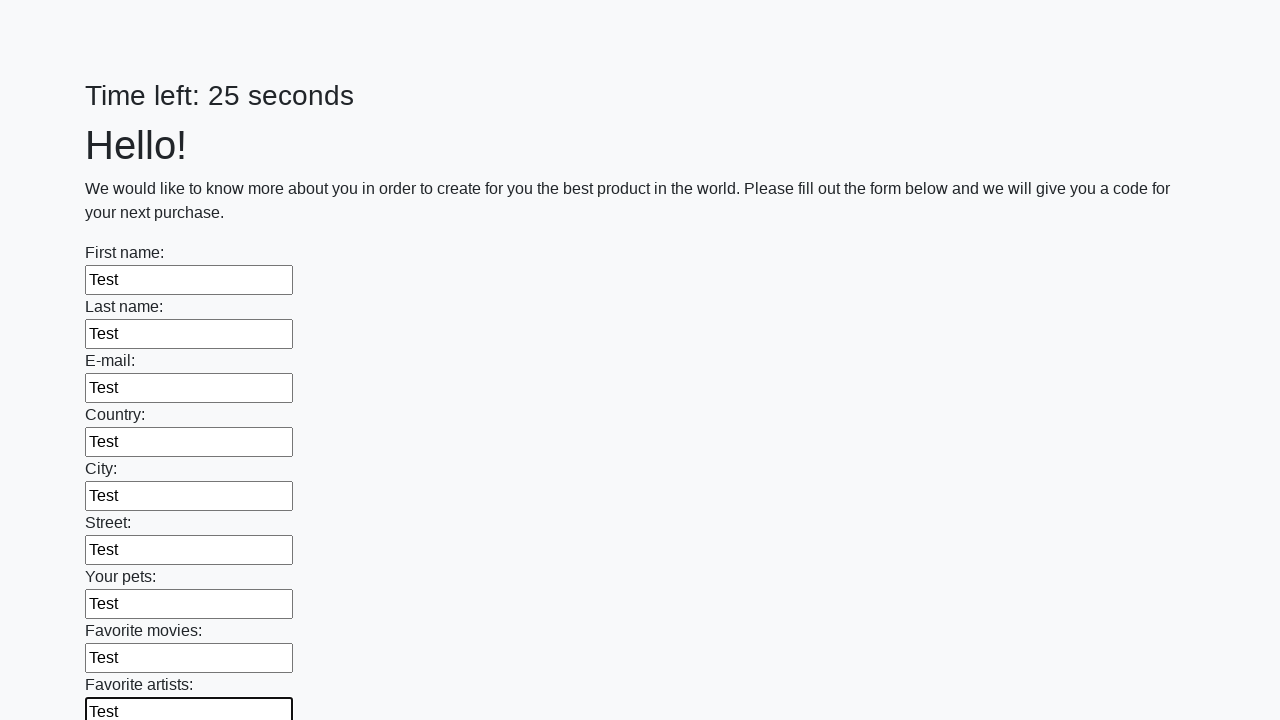

Filled a text input field with 'Test' on input[type='text'] >> nth=9
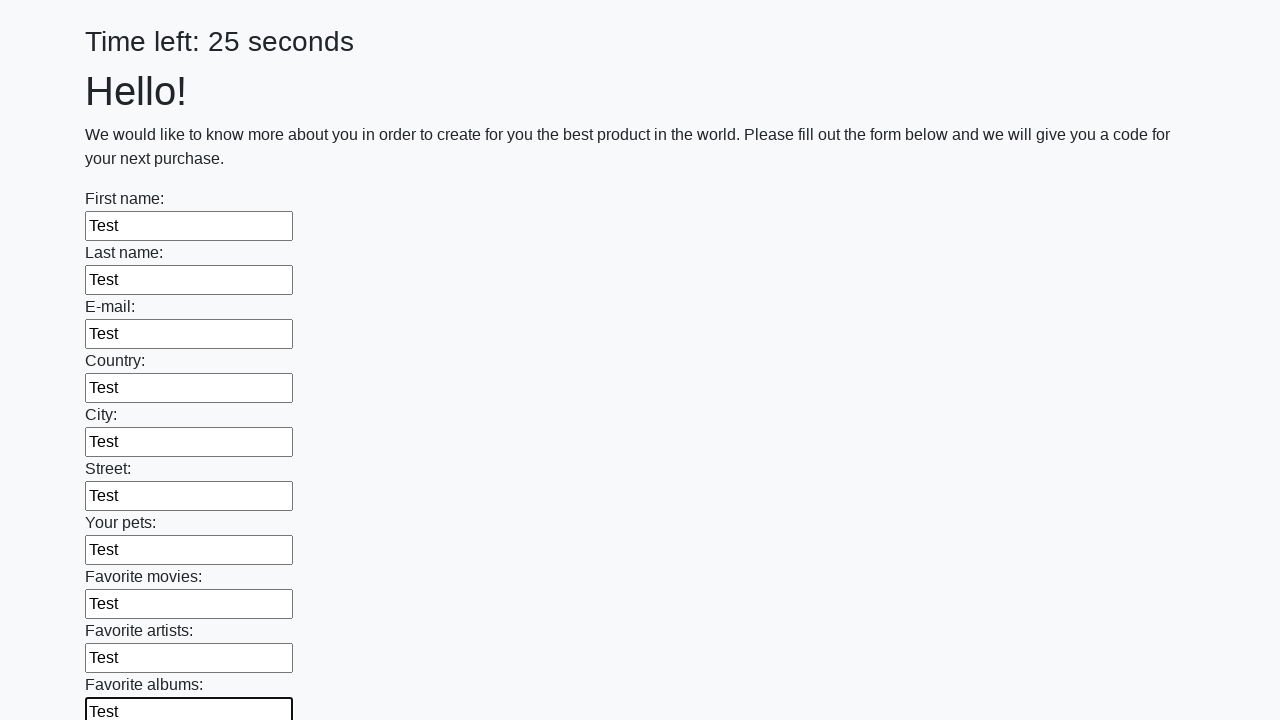

Filled a text input field with 'Test' on input[type='text'] >> nth=10
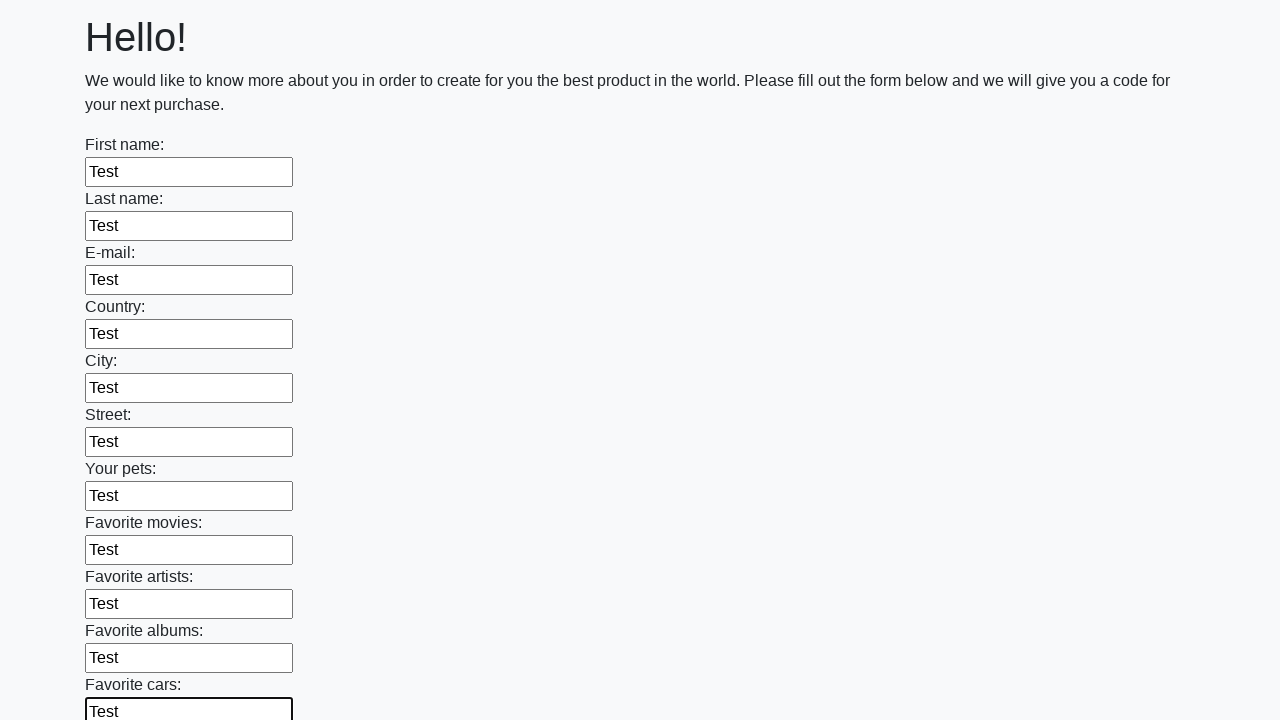

Filled a text input field with 'Test' on input[type='text'] >> nth=11
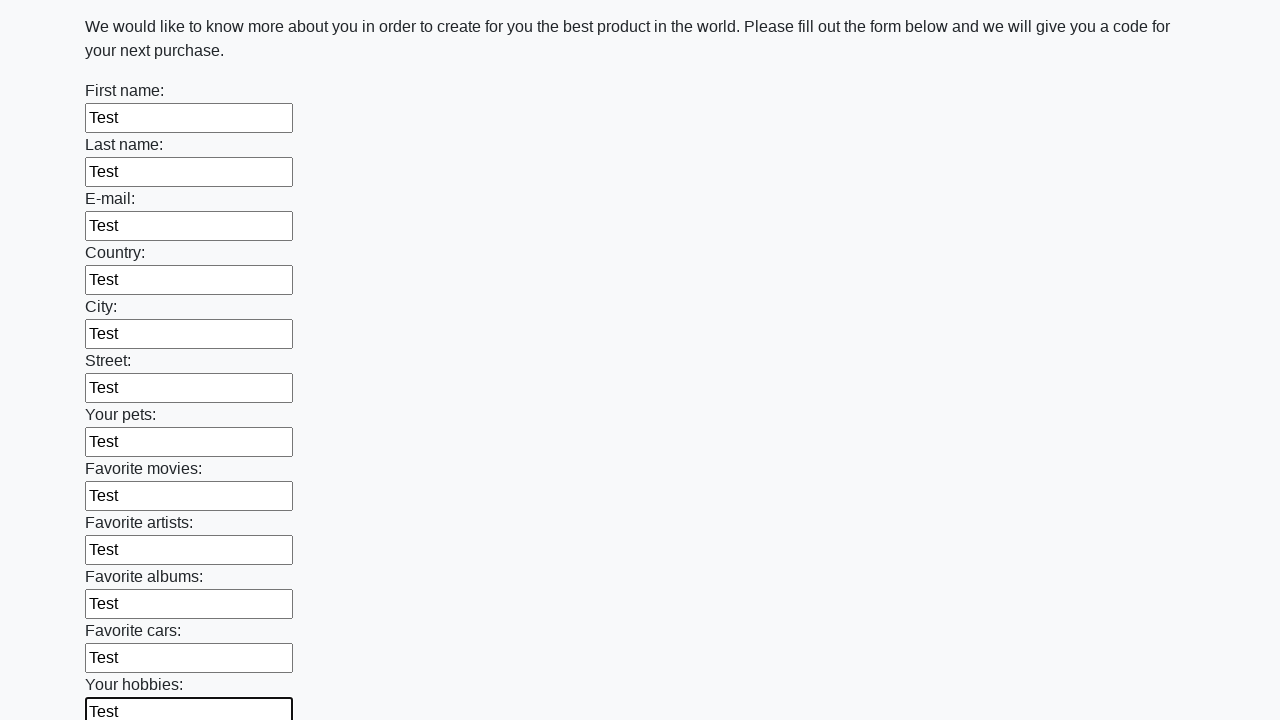

Filled a text input field with 'Test' on input[type='text'] >> nth=12
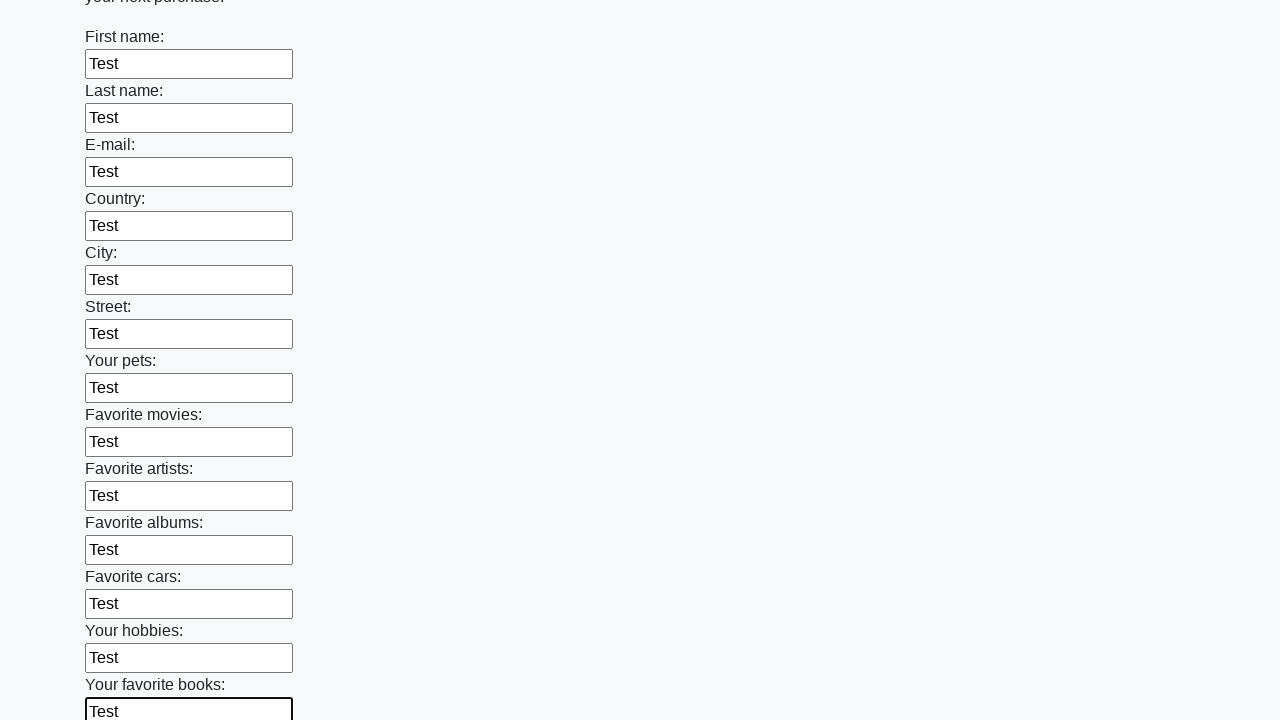

Filled a text input field with 'Test' on input[type='text'] >> nth=13
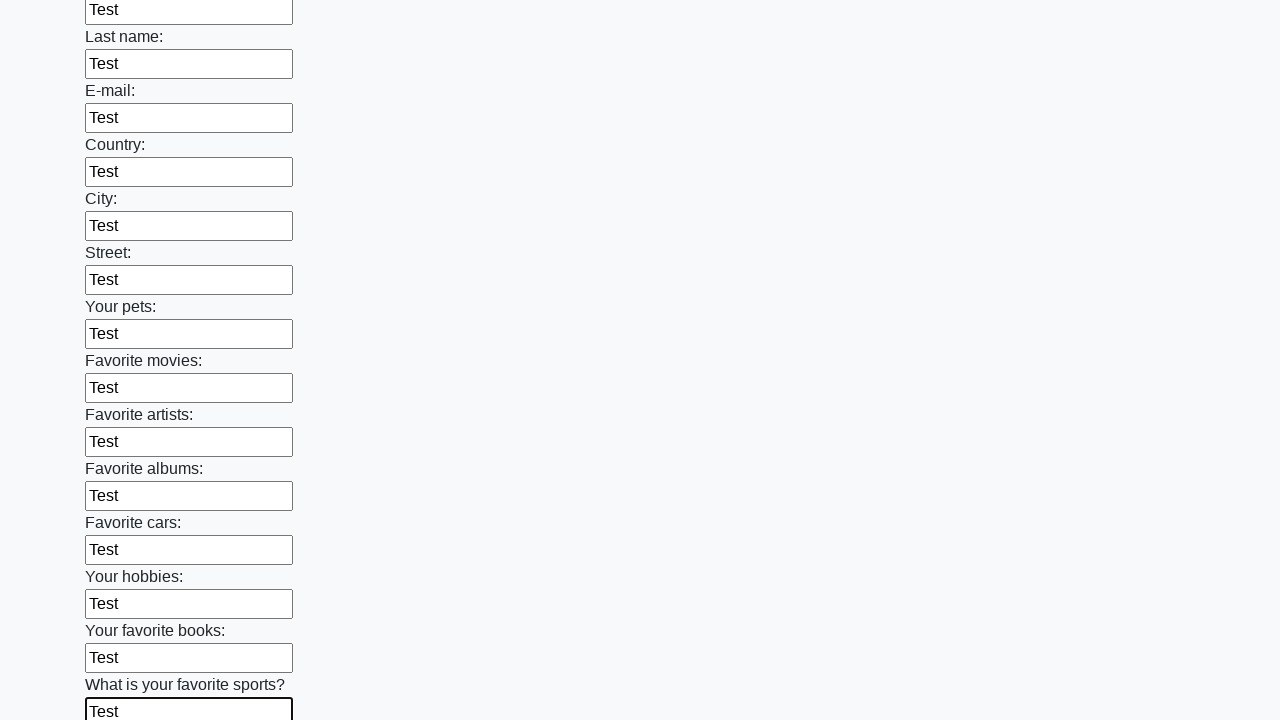

Filled a text input field with 'Test' on input[type='text'] >> nth=14
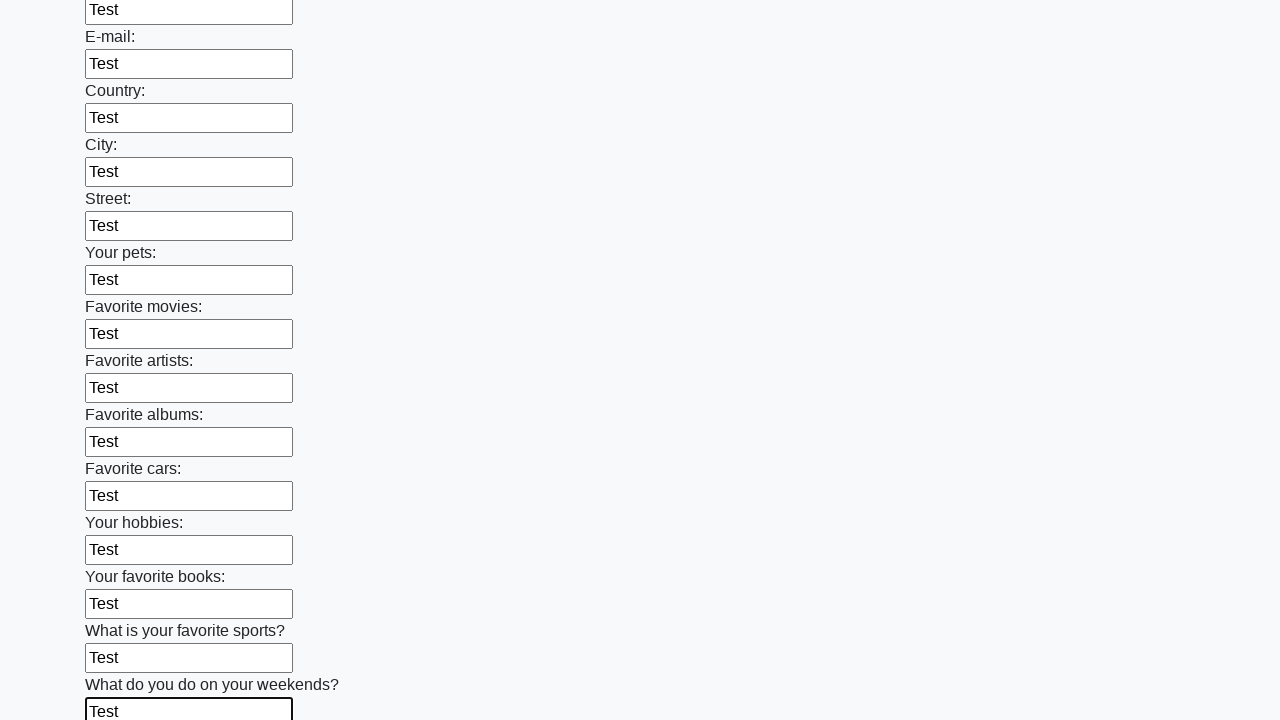

Filled a text input field with 'Test' on input[type='text'] >> nth=15
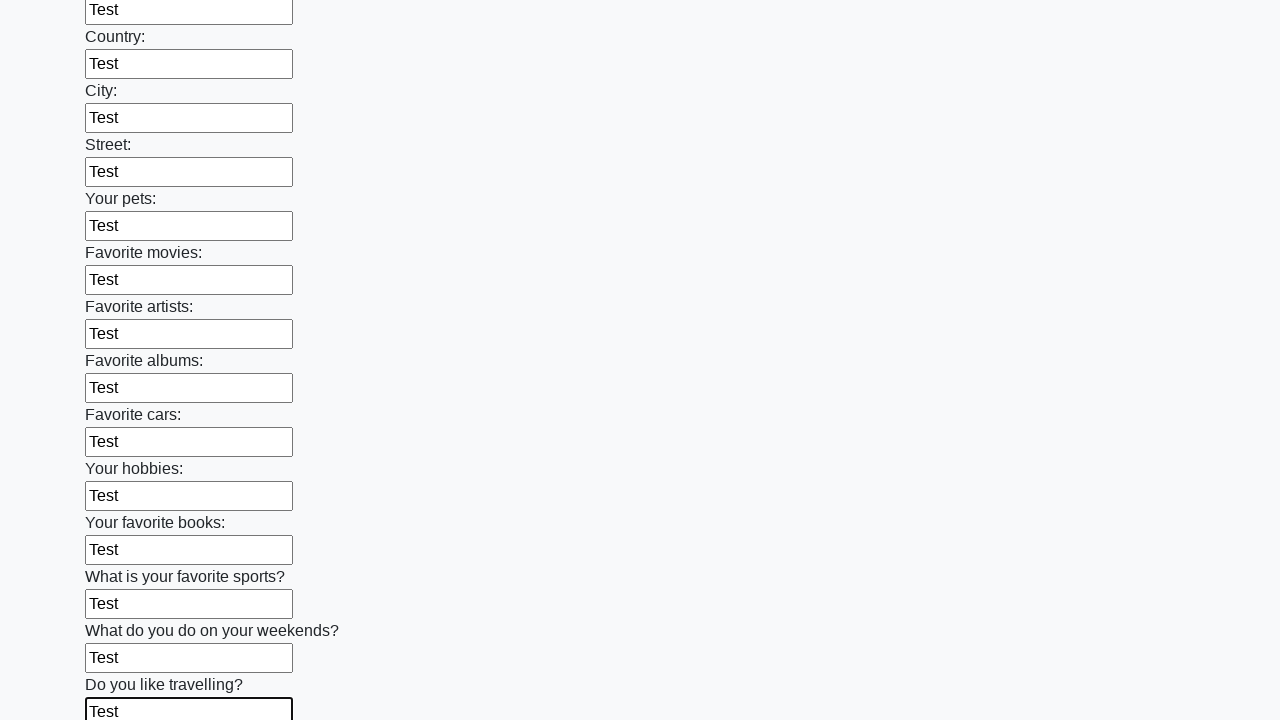

Filled a text input field with 'Test' on input[type='text'] >> nth=16
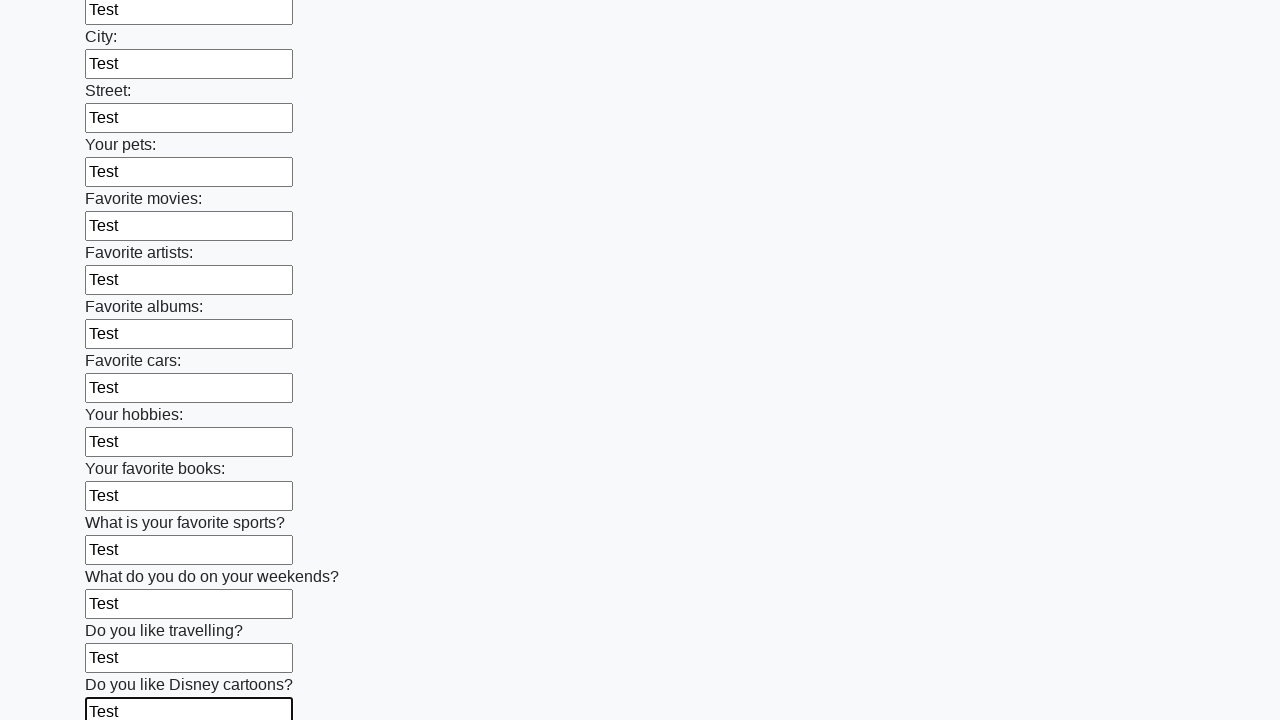

Filled a text input field with 'Test' on input[type='text'] >> nth=17
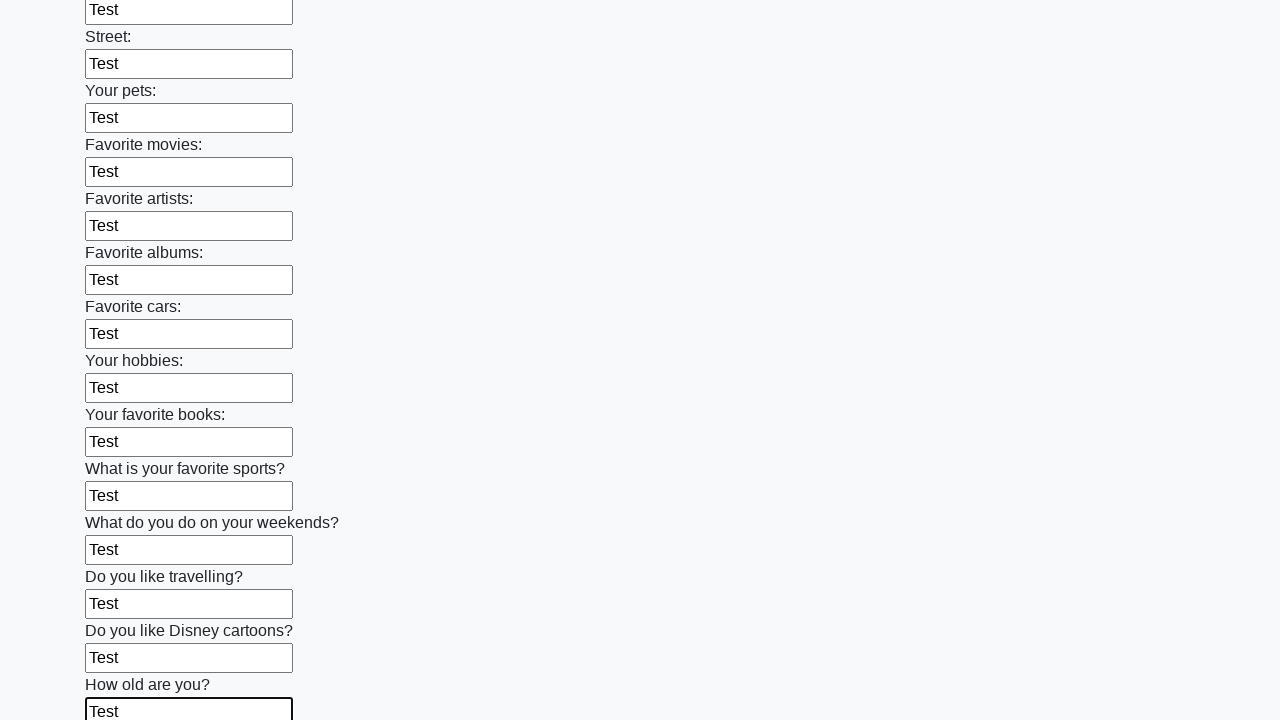

Filled a text input field with 'Test' on input[type='text'] >> nth=18
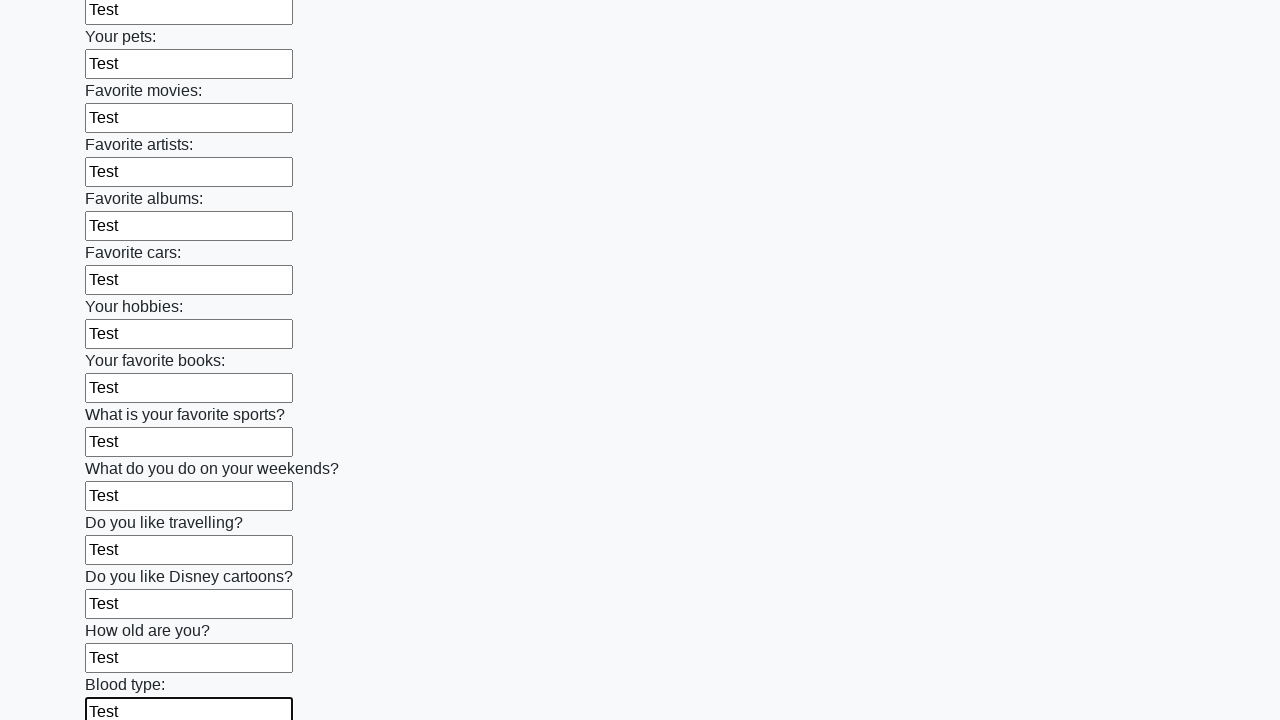

Filled a text input field with 'Test' on input[type='text'] >> nth=19
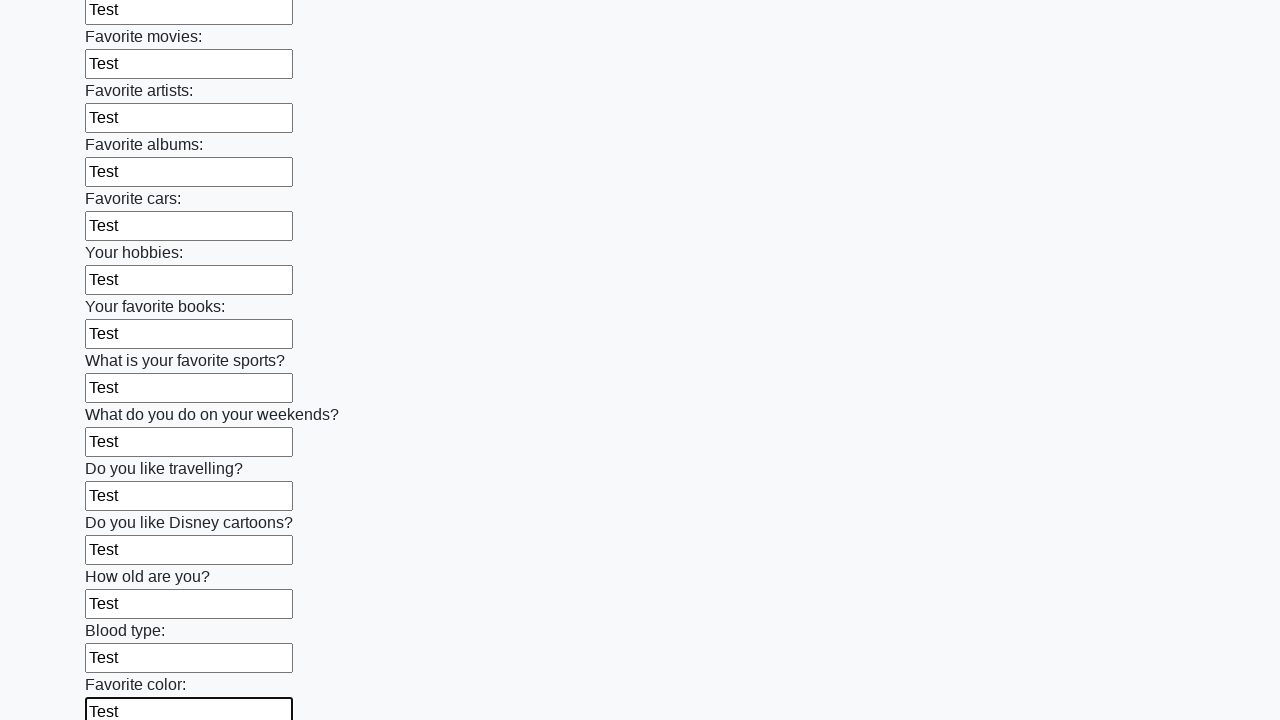

Filled a text input field with 'Test' on input[type='text'] >> nth=20
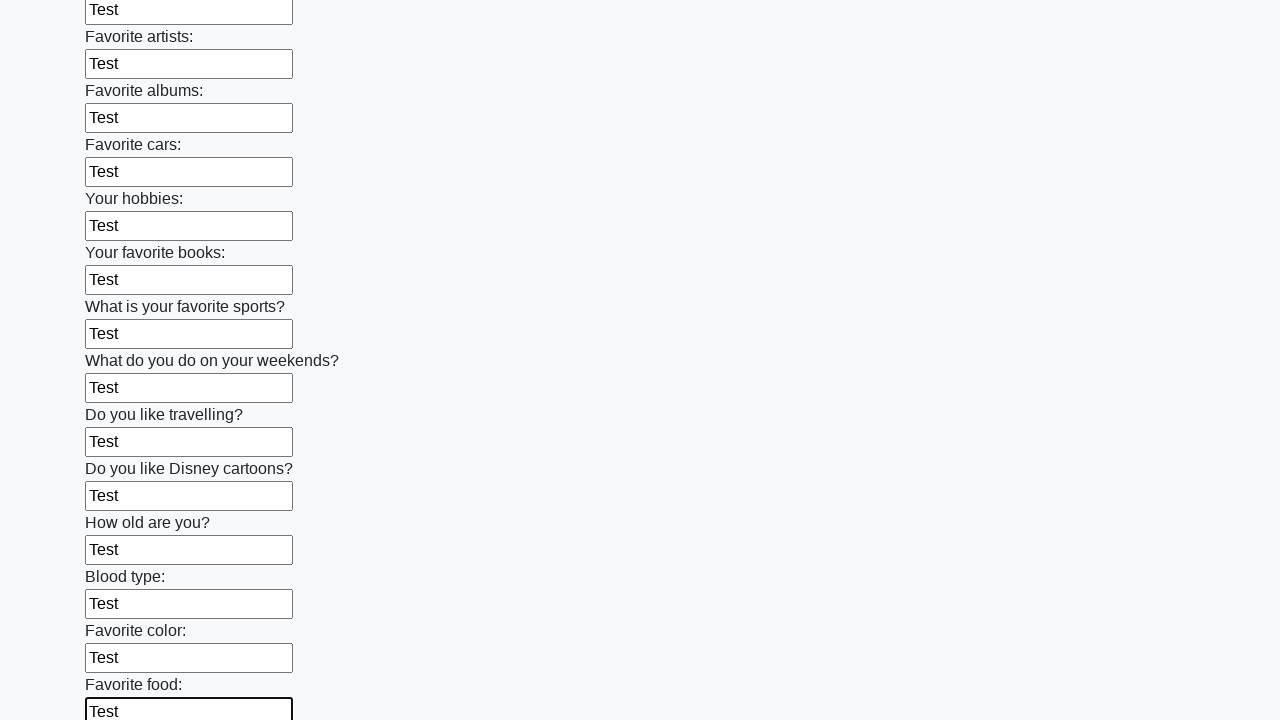

Filled a text input field with 'Test' on input[type='text'] >> nth=21
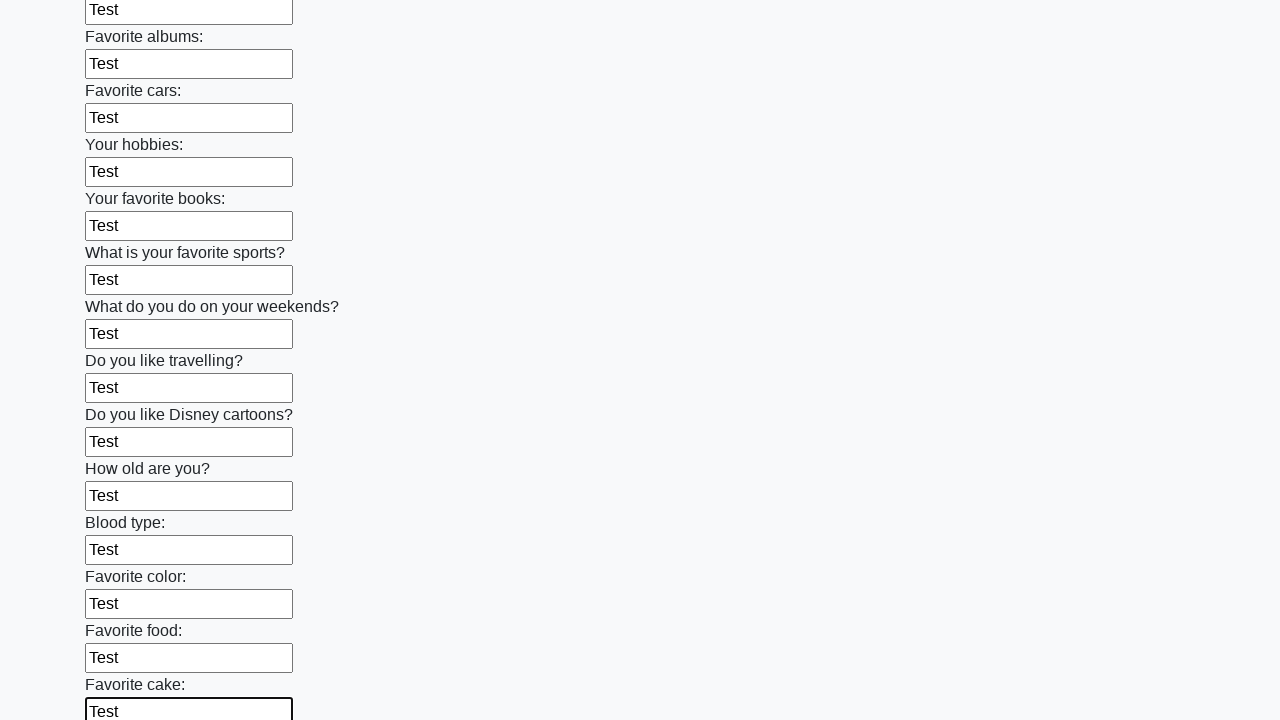

Filled a text input field with 'Test' on input[type='text'] >> nth=22
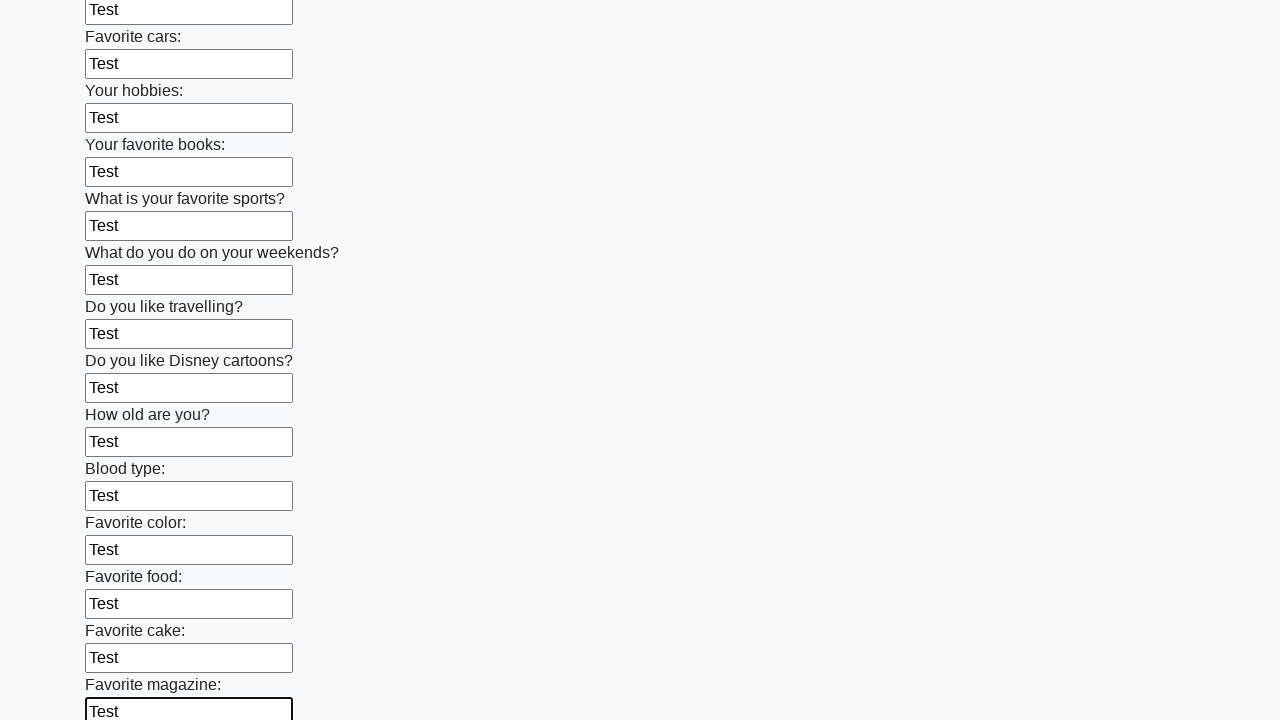

Filled a text input field with 'Test' on input[type='text'] >> nth=23
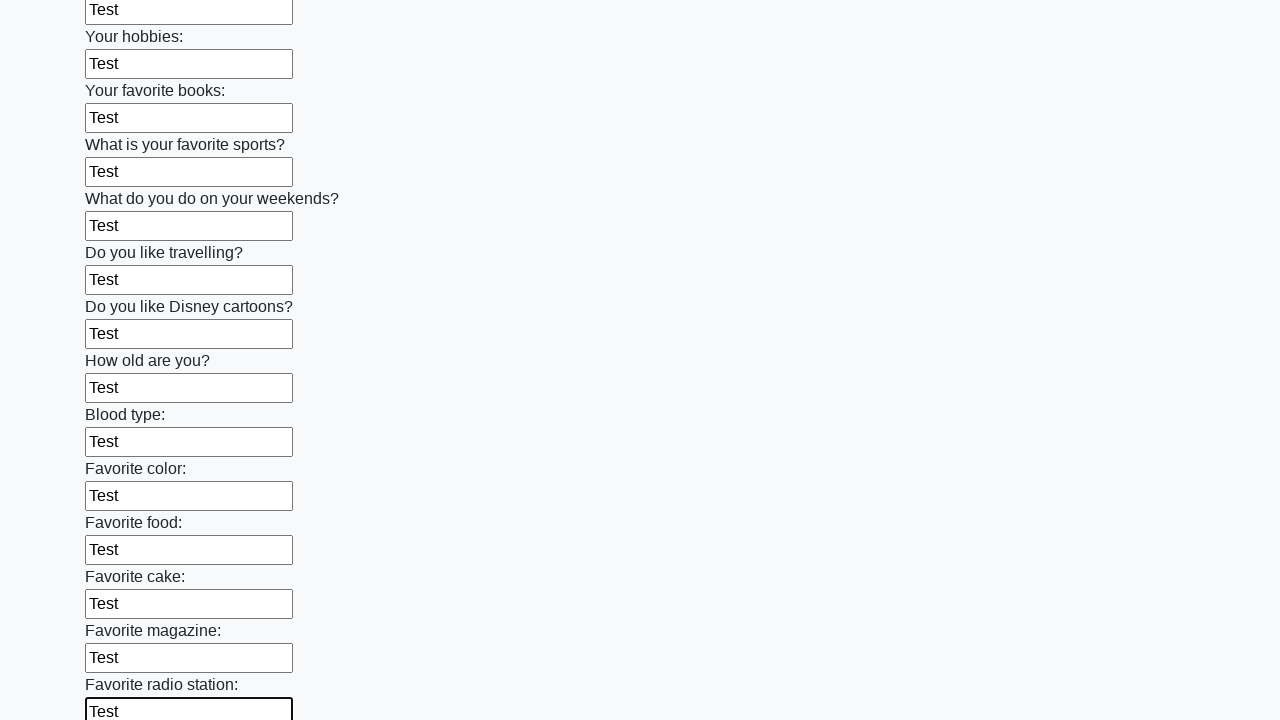

Filled a text input field with 'Test' on input[type='text'] >> nth=24
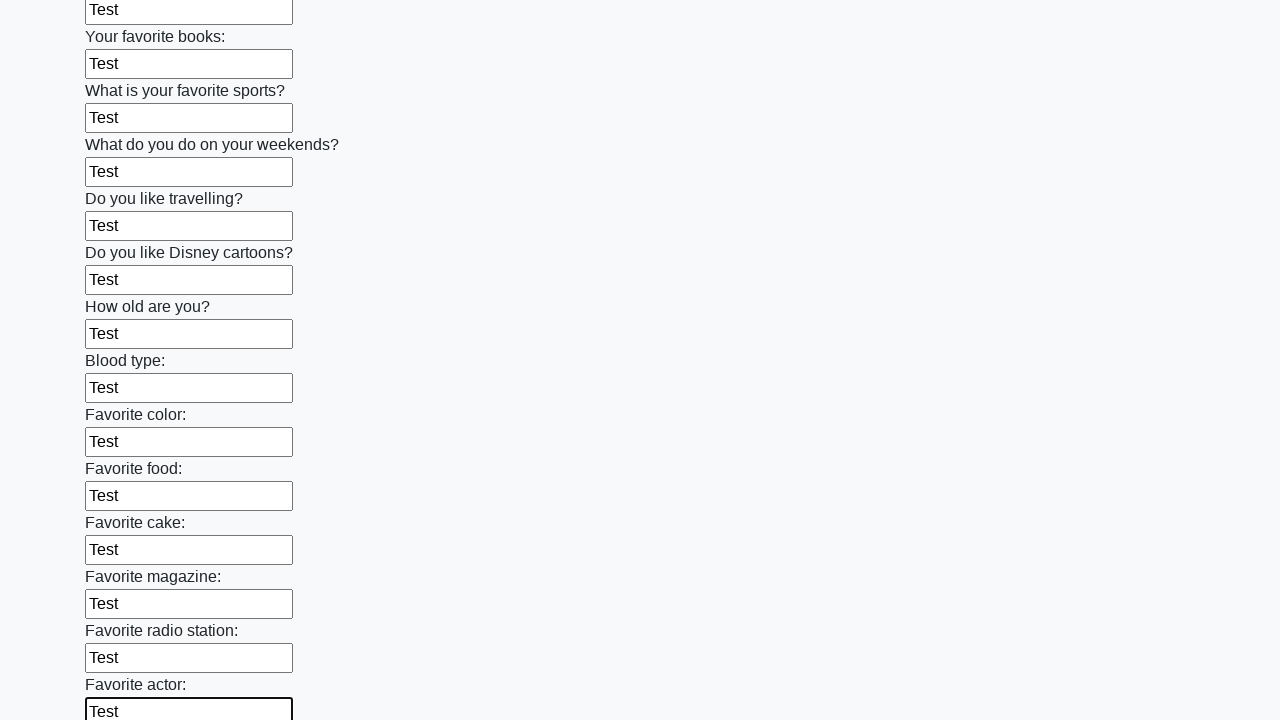

Filled a text input field with 'Test' on input[type='text'] >> nth=25
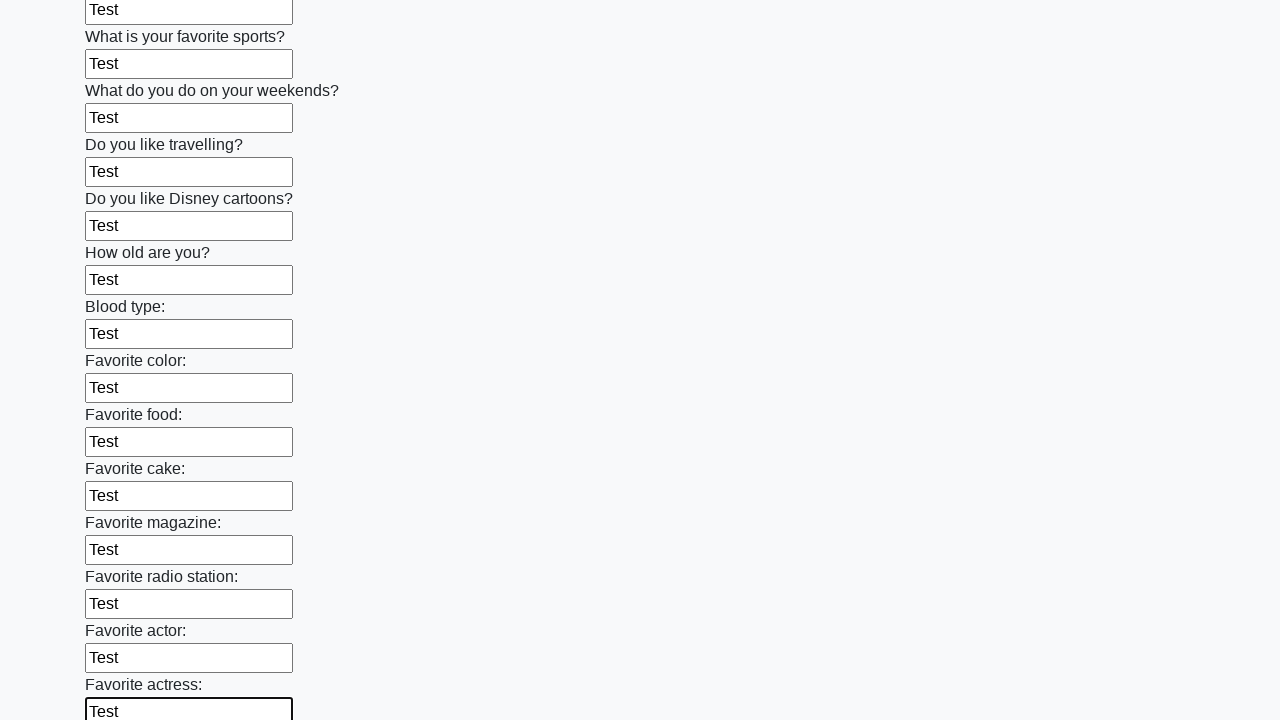

Filled a text input field with 'Test' on input[type='text'] >> nth=26
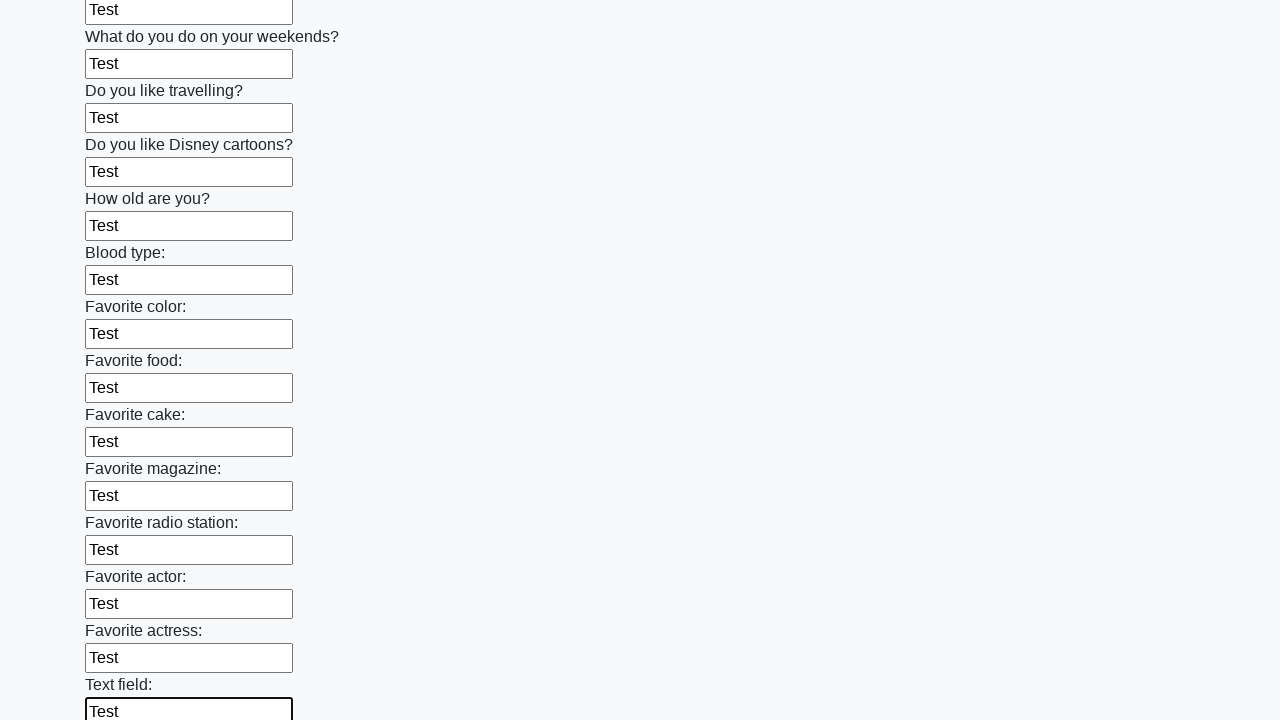

Filled a text input field with 'Test' on input[type='text'] >> nth=27
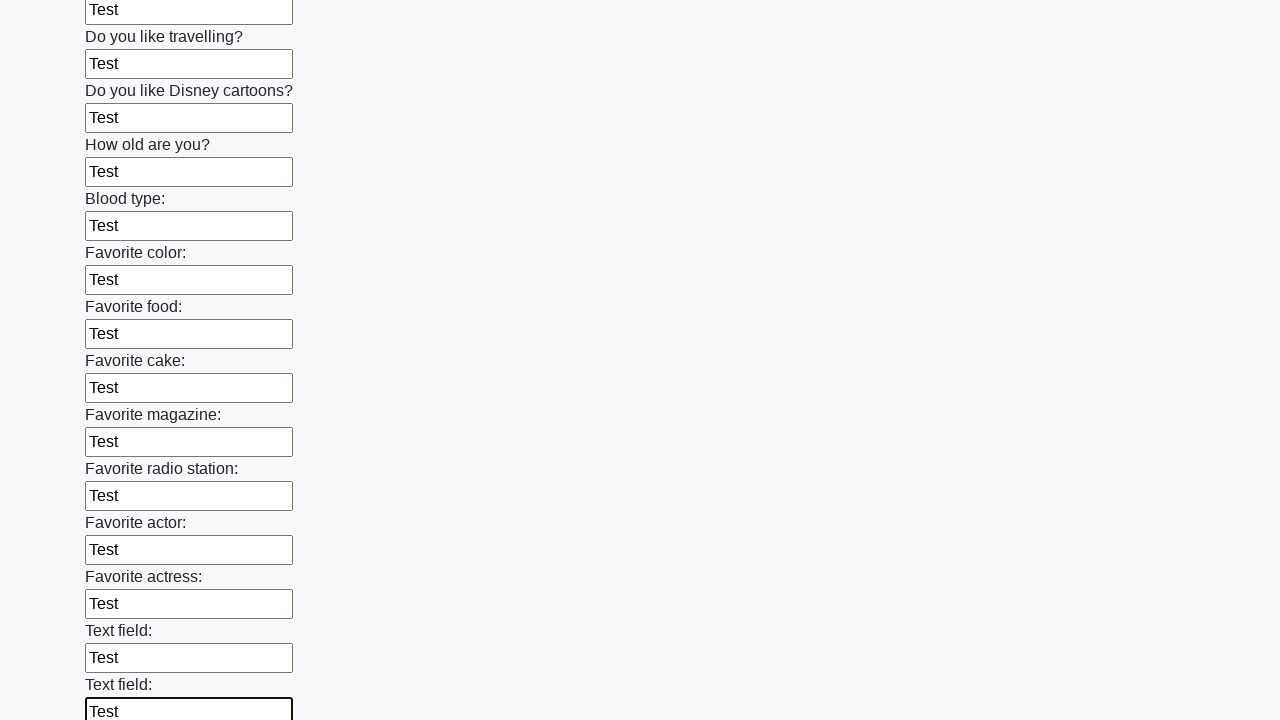

Filled a text input field with 'Test' on input[type='text'] >> nth=28
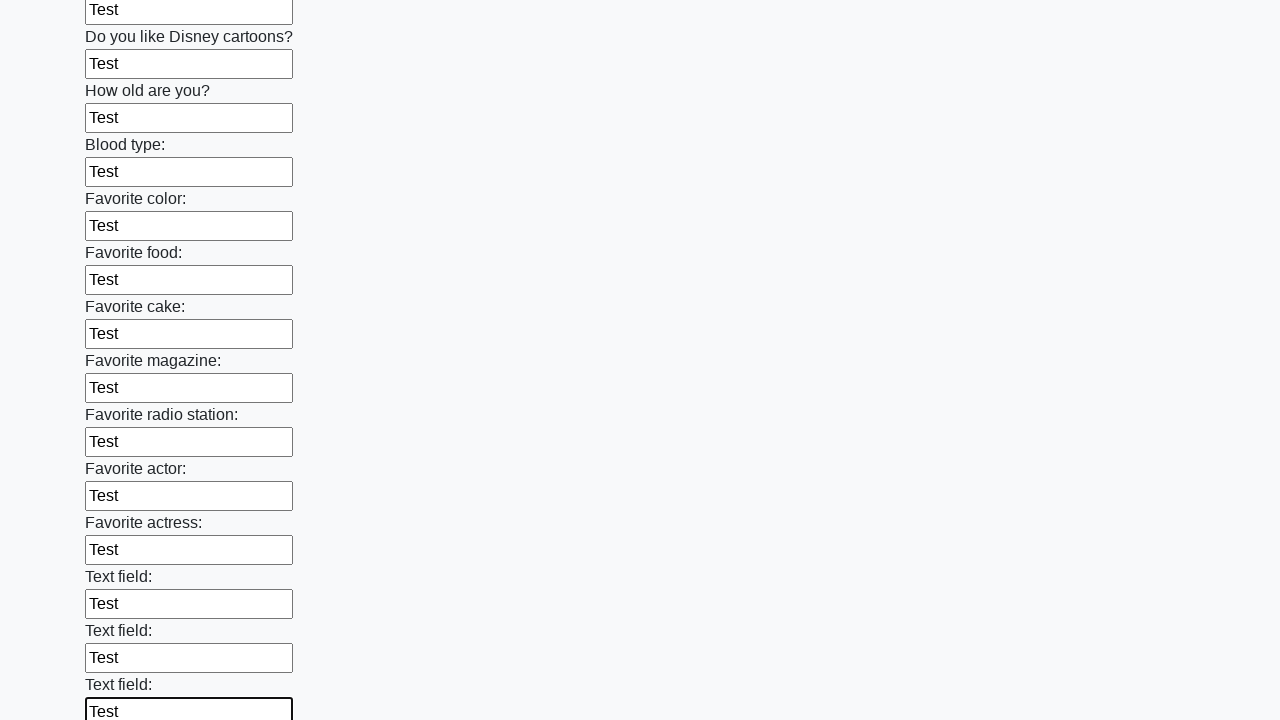

Filled a text input field with 'Test' on input[type='text'] >> nth=29
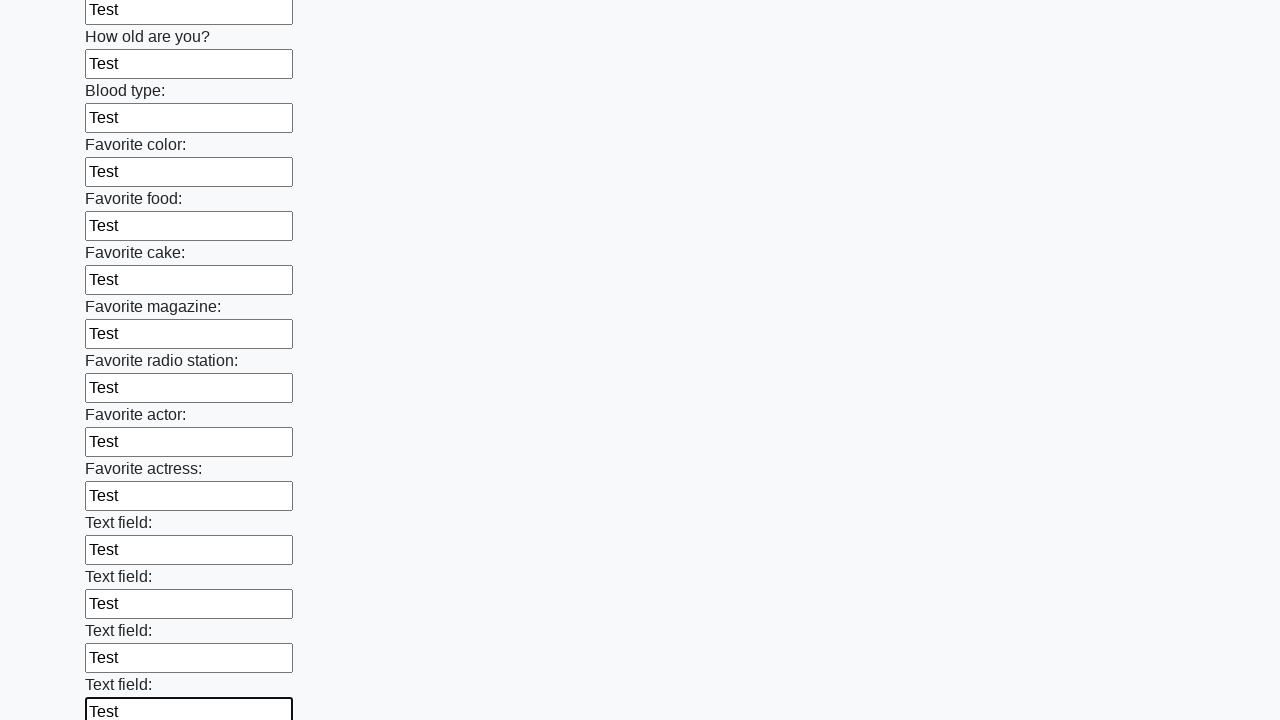

Filled a text input field with 'Test' on input[type='text'] >> nth=30
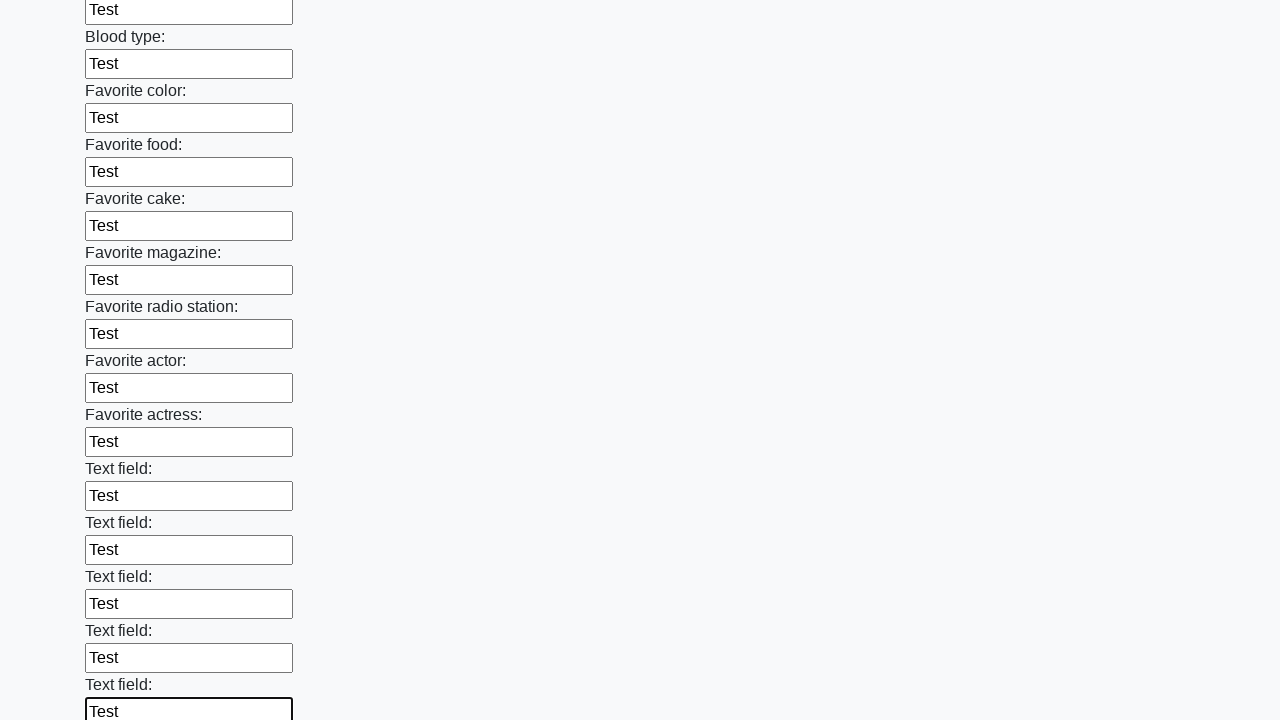

Filled a text input field with 'Test' on input[type='text'] >> nth=31
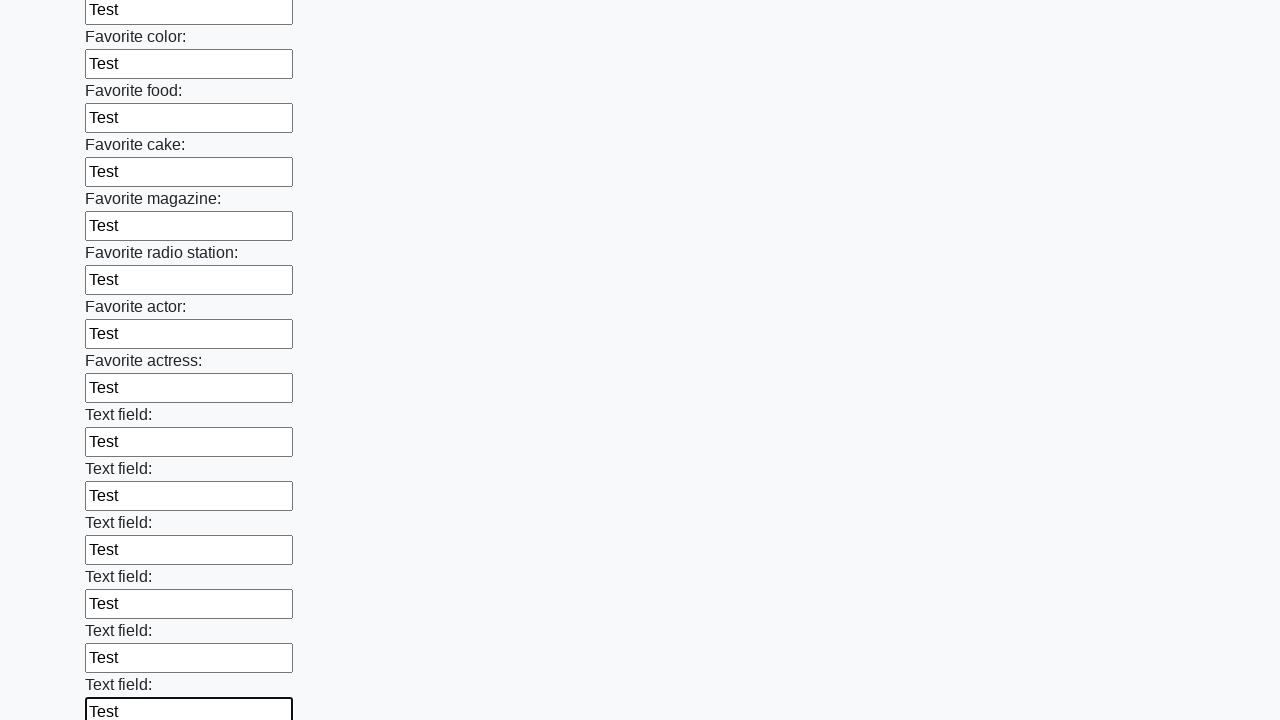

Filled a text input field with 'Test' on input[type='text'] >> nth=32
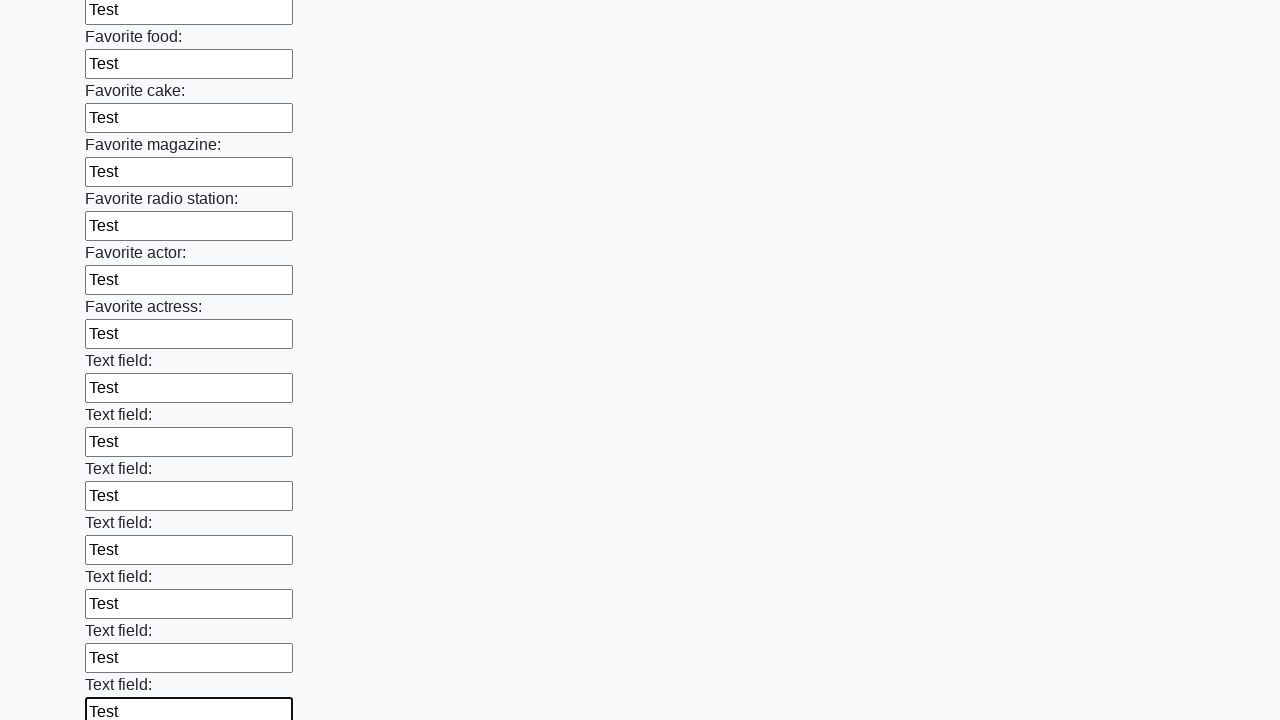

Filled a text input field with 'Test' on input[type='text'] >> nth=33
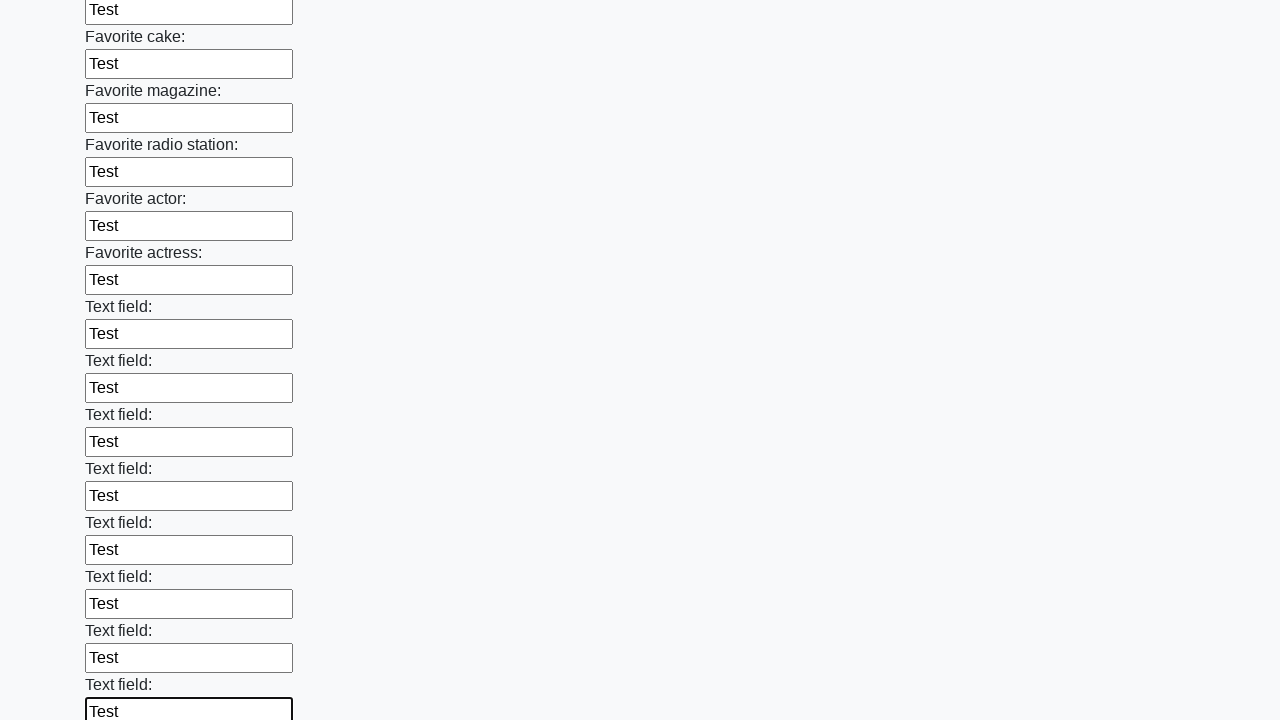

Filled a text input field with 'Test' on input[type='text'] >> nth=34
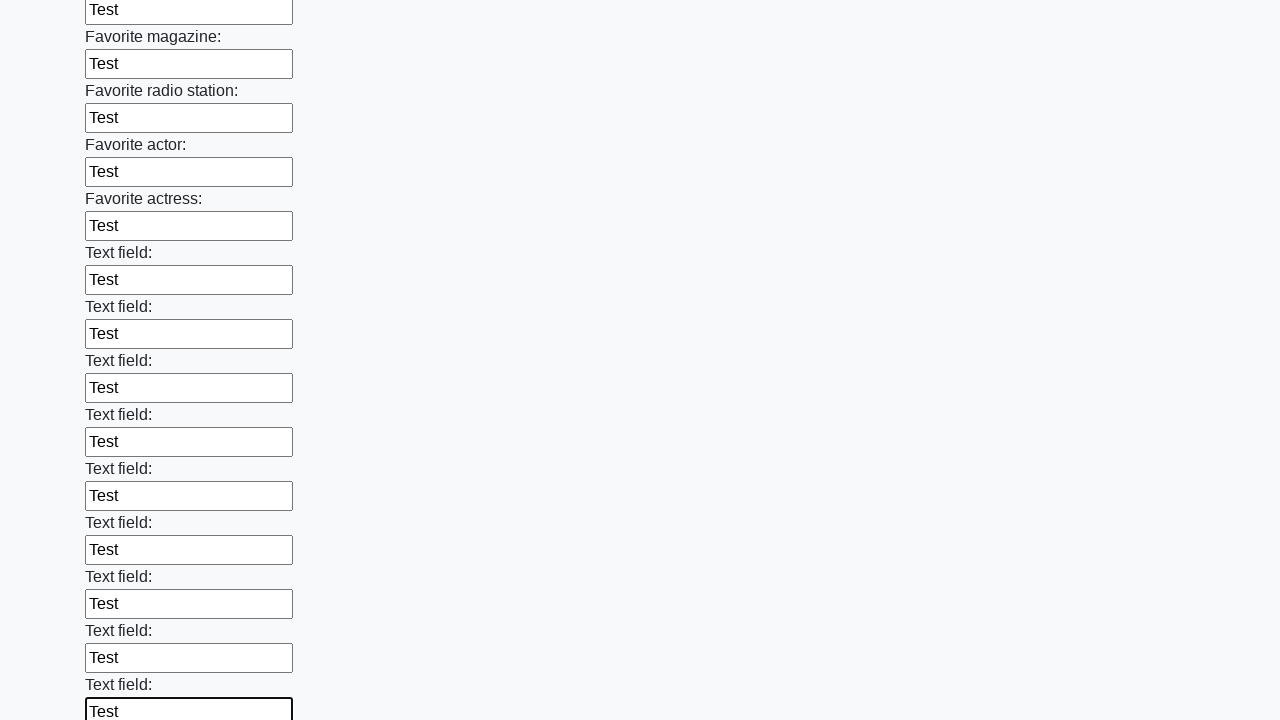

Filled a text input field with 'Test' on input[type='text'] >> nth=35
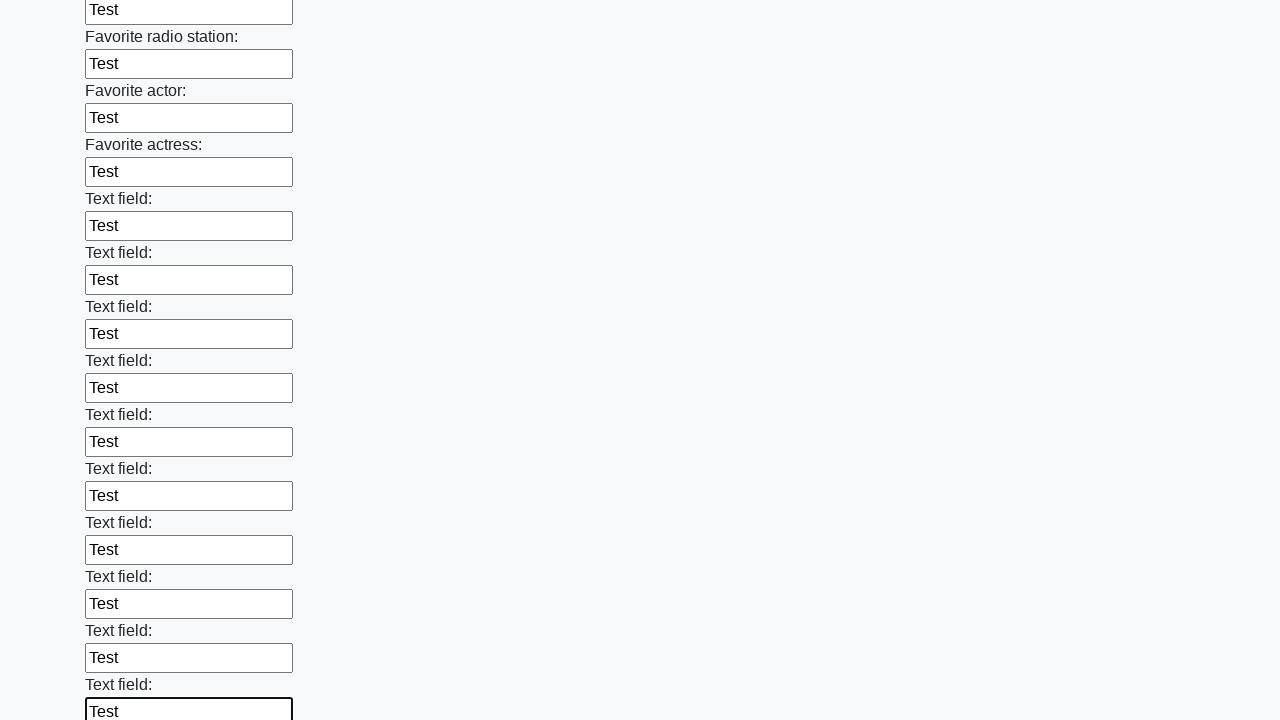

Filled a text input field with 'Test' on input[type='text'] >> nth=36
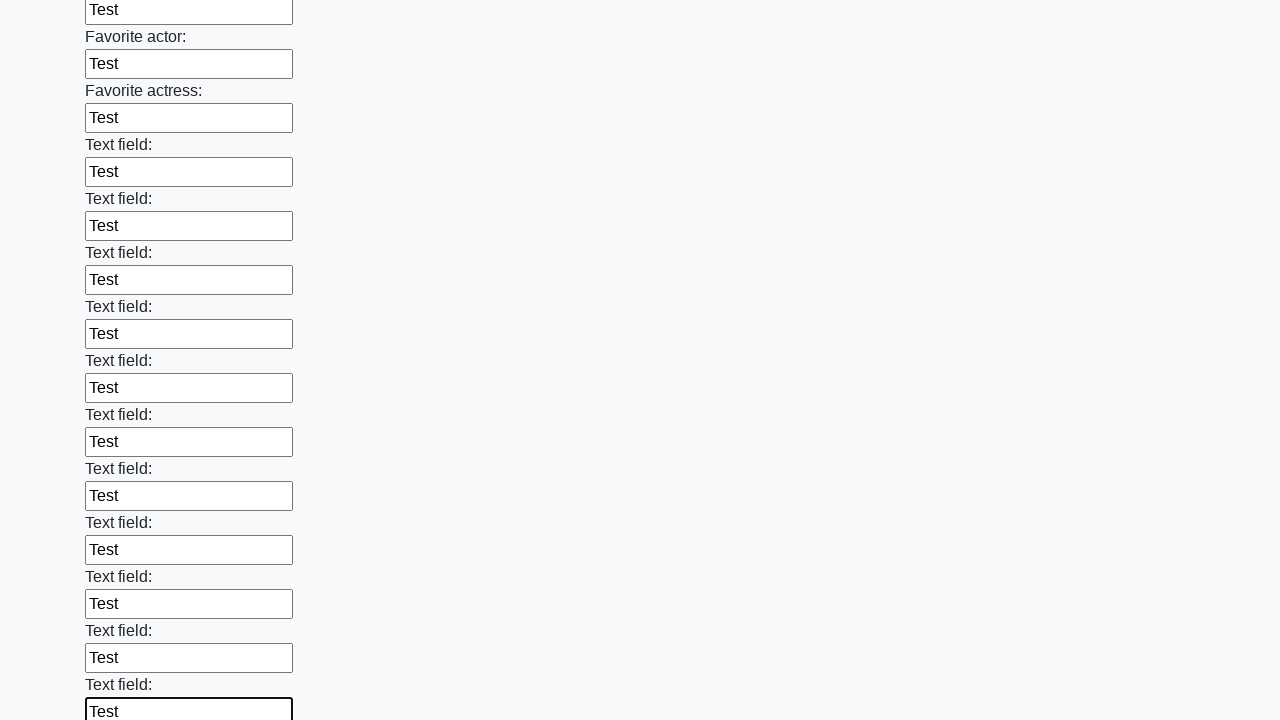

Filled a text input field with 'Test' on input[type='text'] >> nth=37
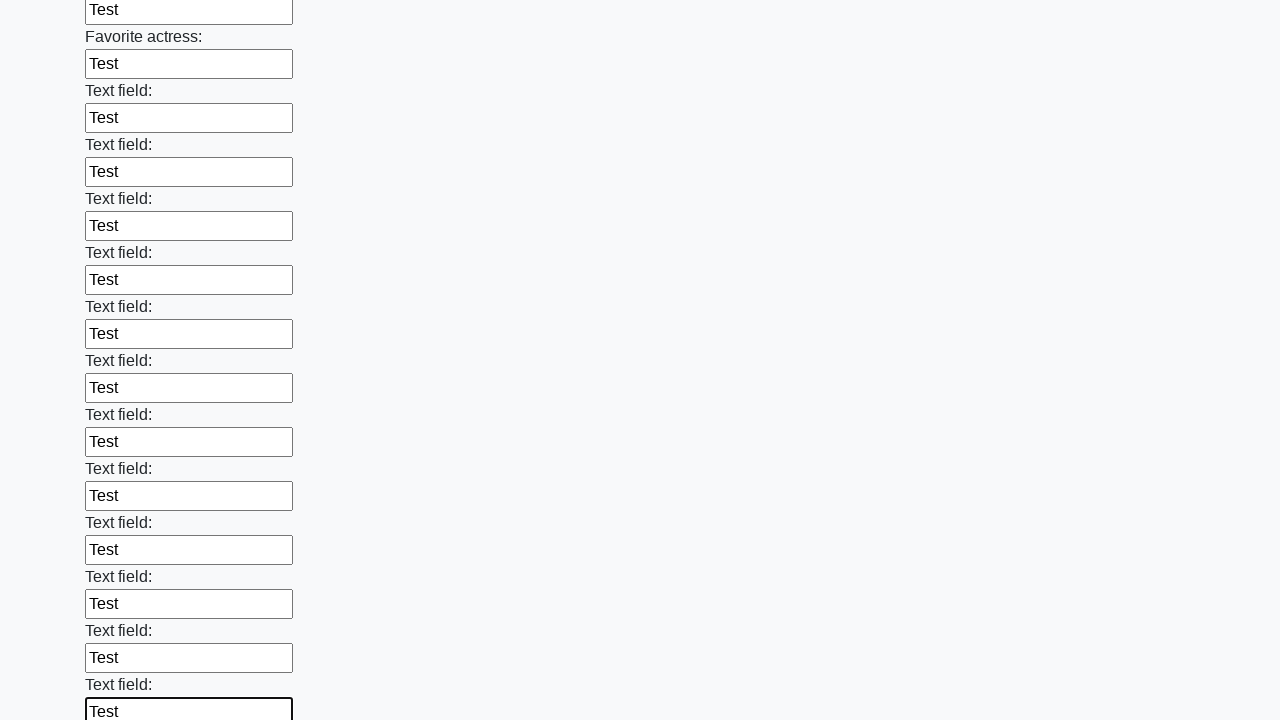

Filled a text input field with 'Test' on input[type='text'] >> nth=38
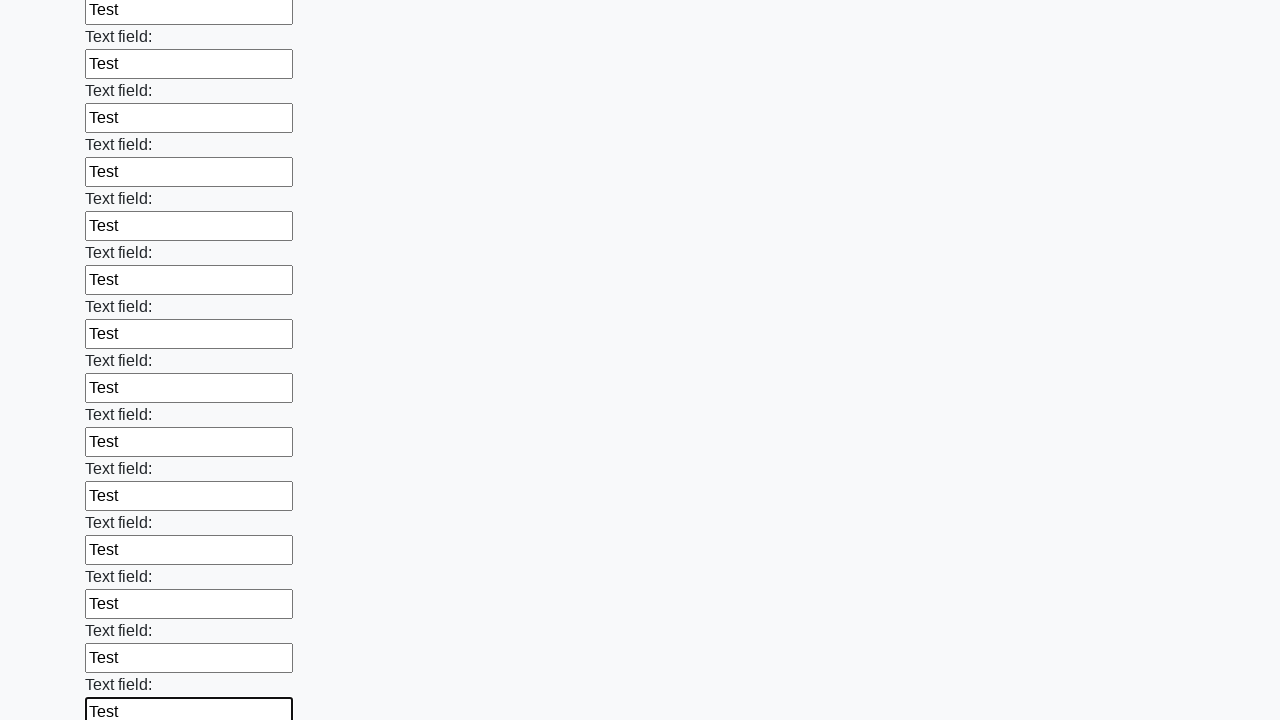

Filled a text input field with 'Test' on input[type='text'] >> nth=39
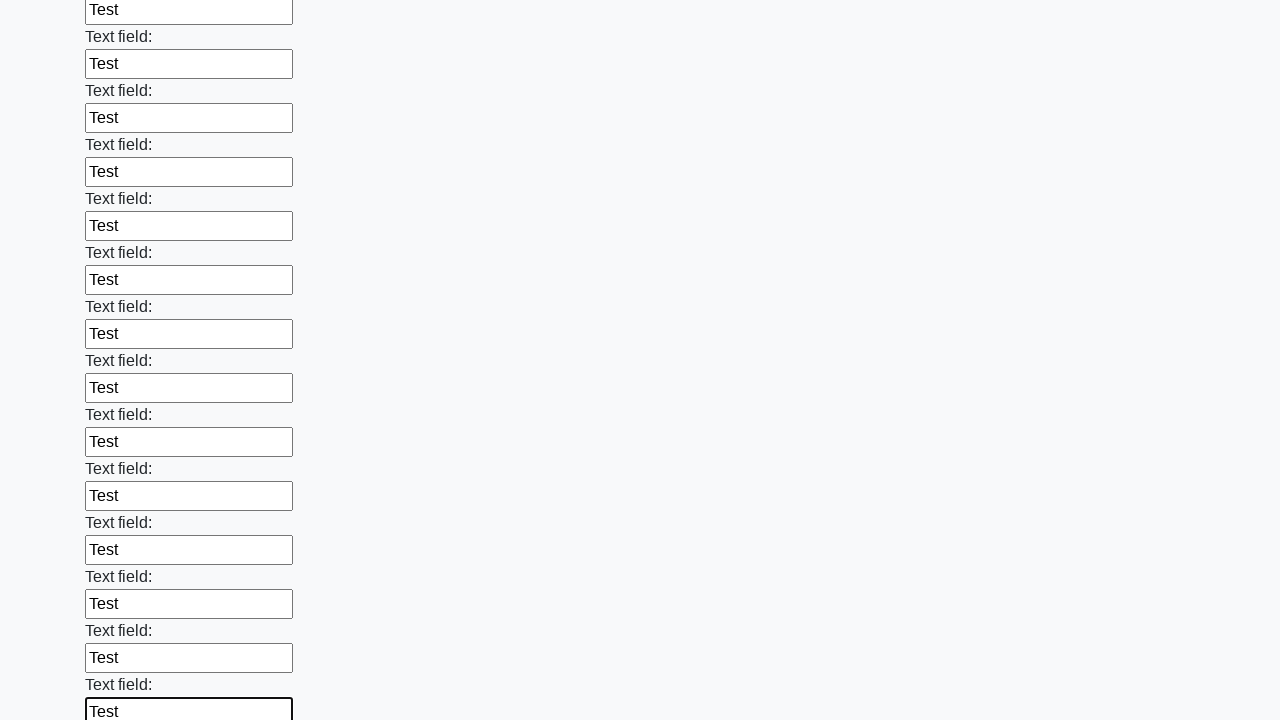

Filled a text input field with 'Test' on input[type='text'] >> nth=40
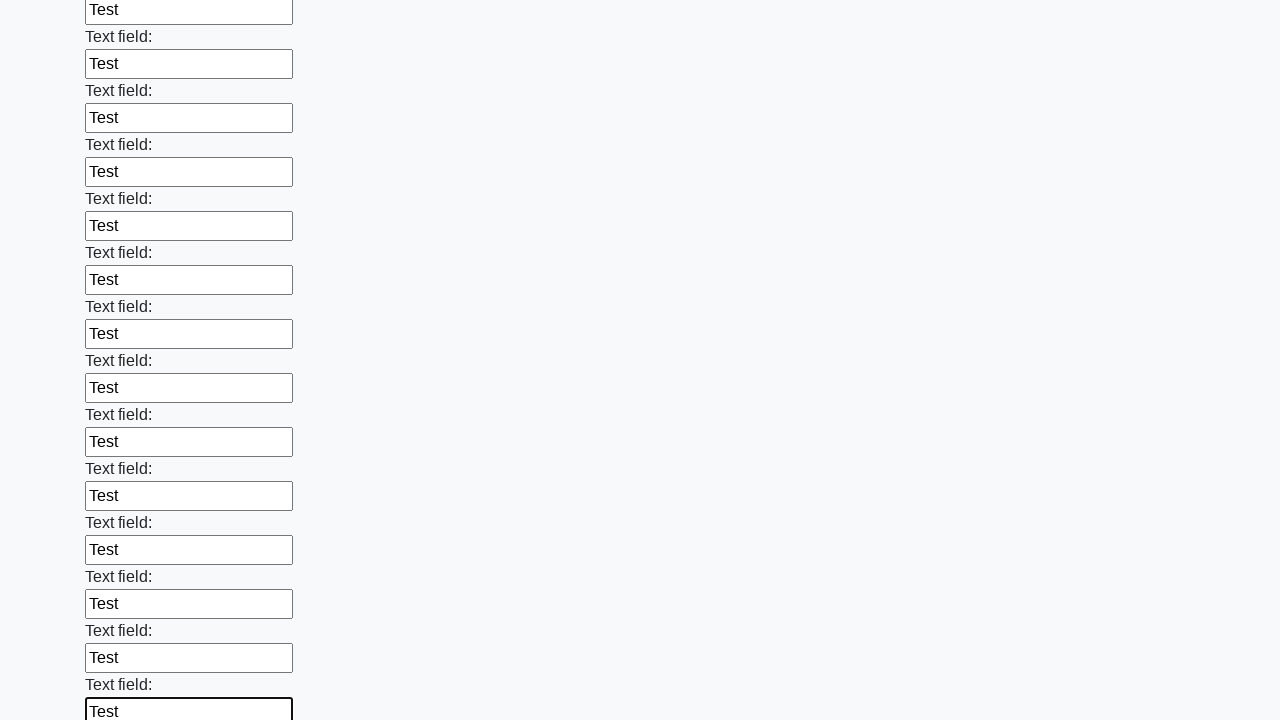

Filled a text input field with 'Test' on input[type='text'] >> nth=41
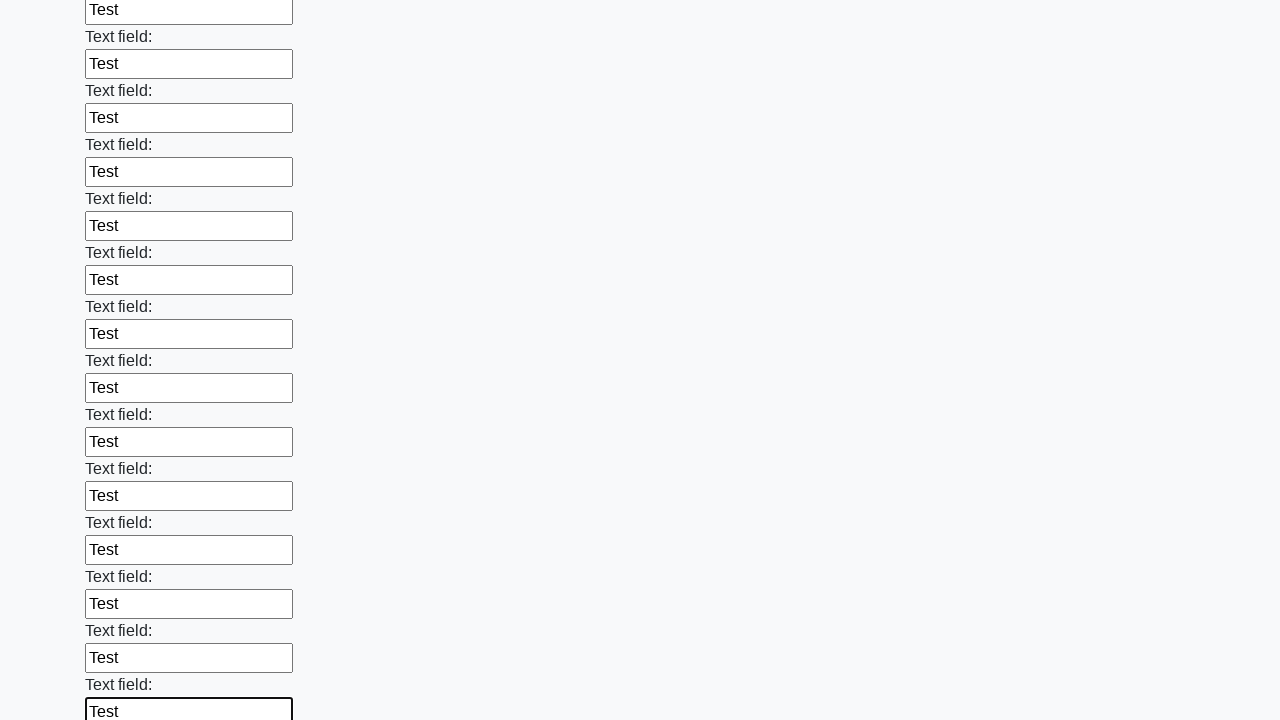

Filled a text input field with 'Test' on input[type='text'] >> nth=42
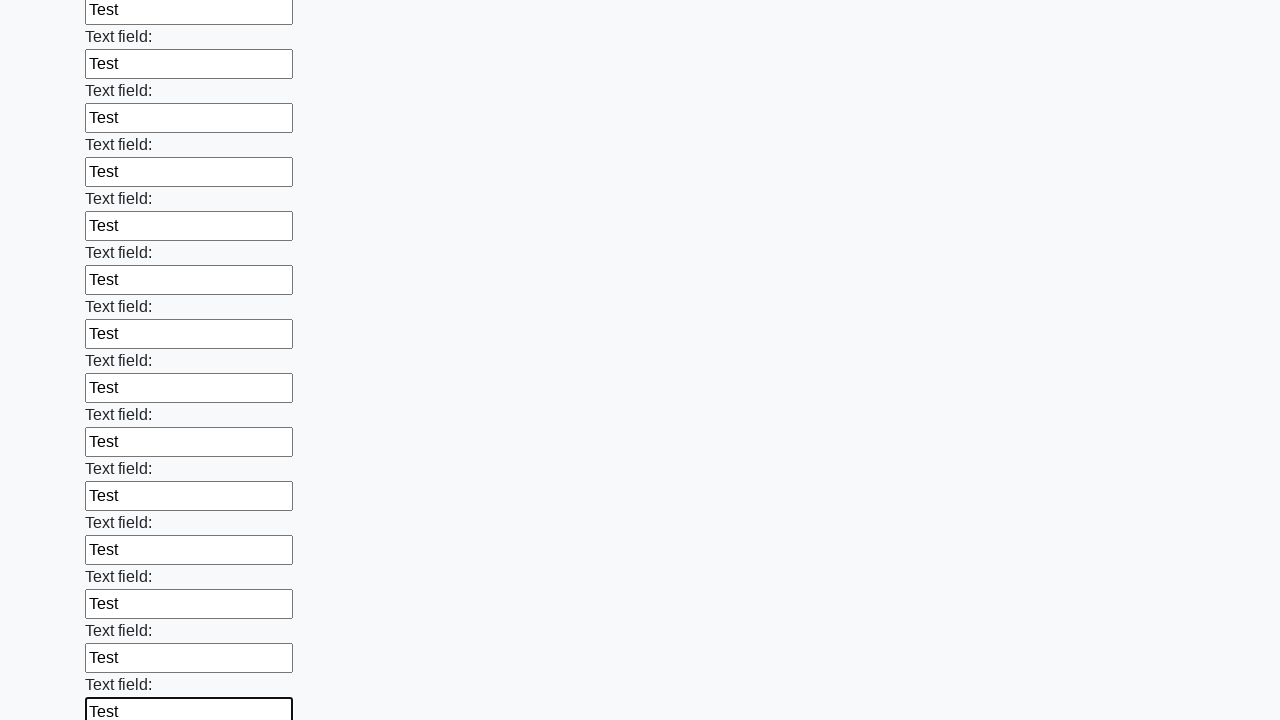

Filled a text input field with 'Test' on input[type='text'] >> nth=43
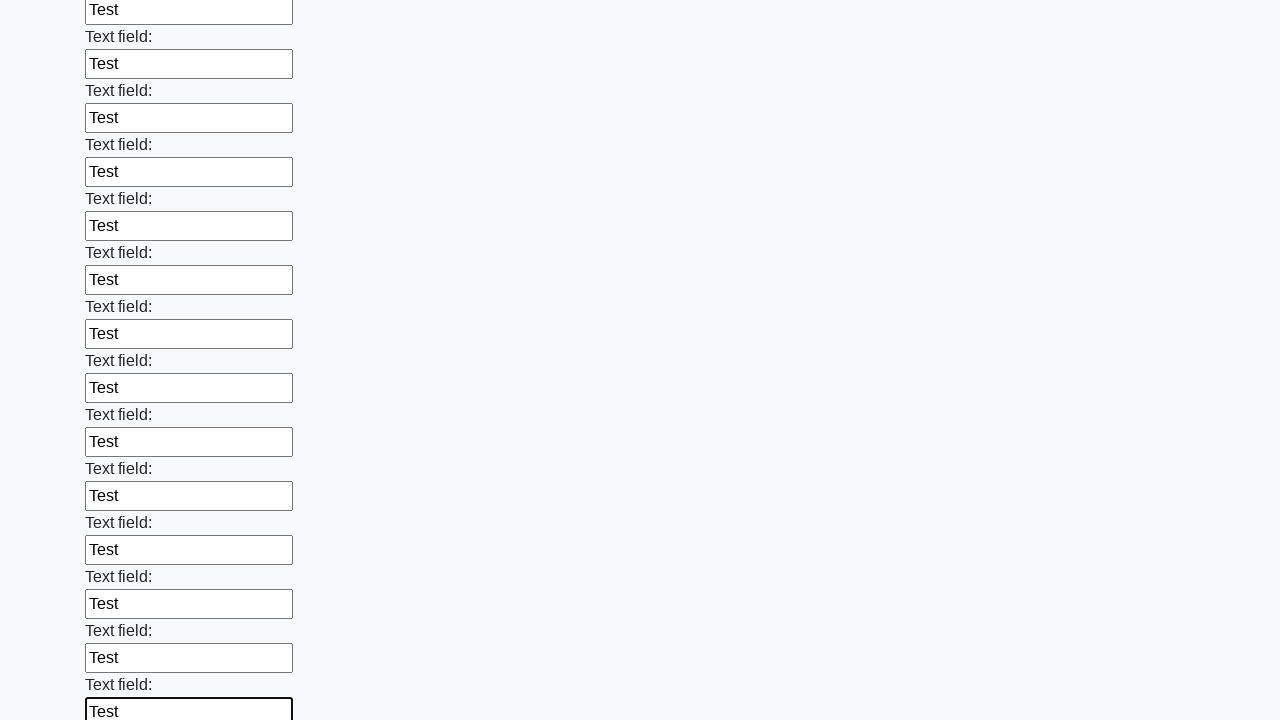

Filled a text input field with 'Test' on input[type='text'] >> nth=44
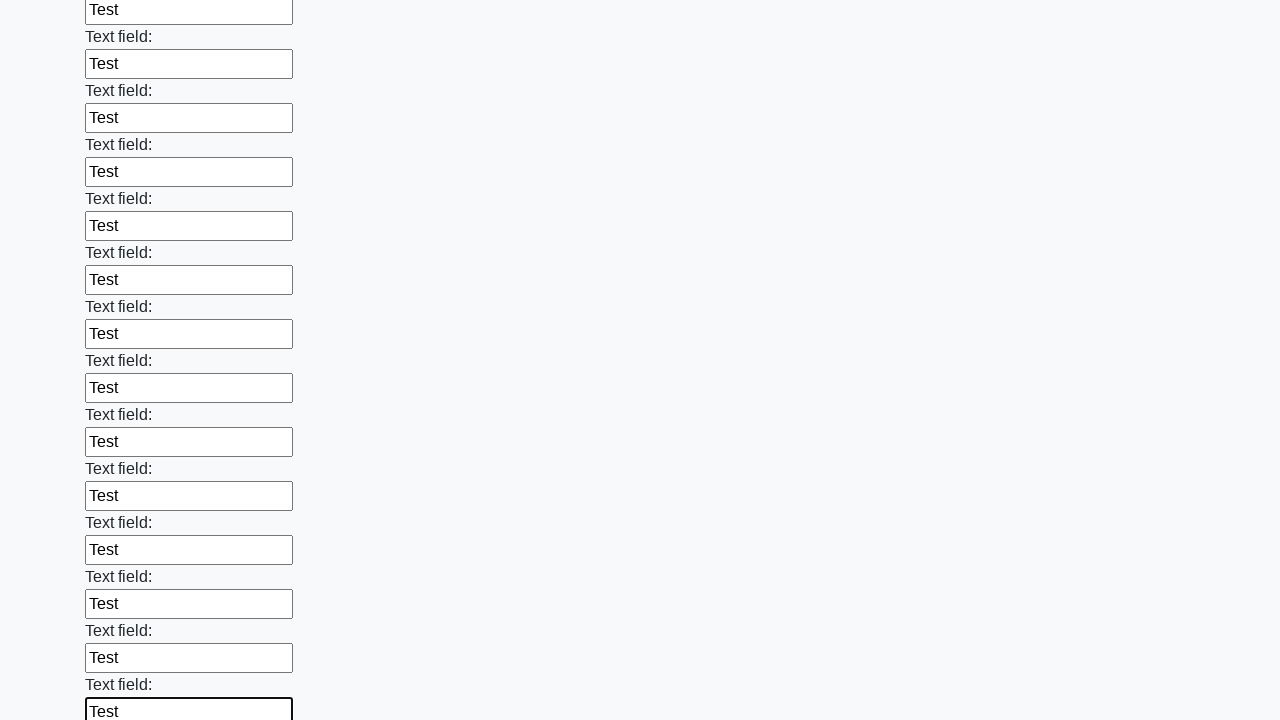

Filled a text input field with 'Test' on input[type='text'] >> nth=45
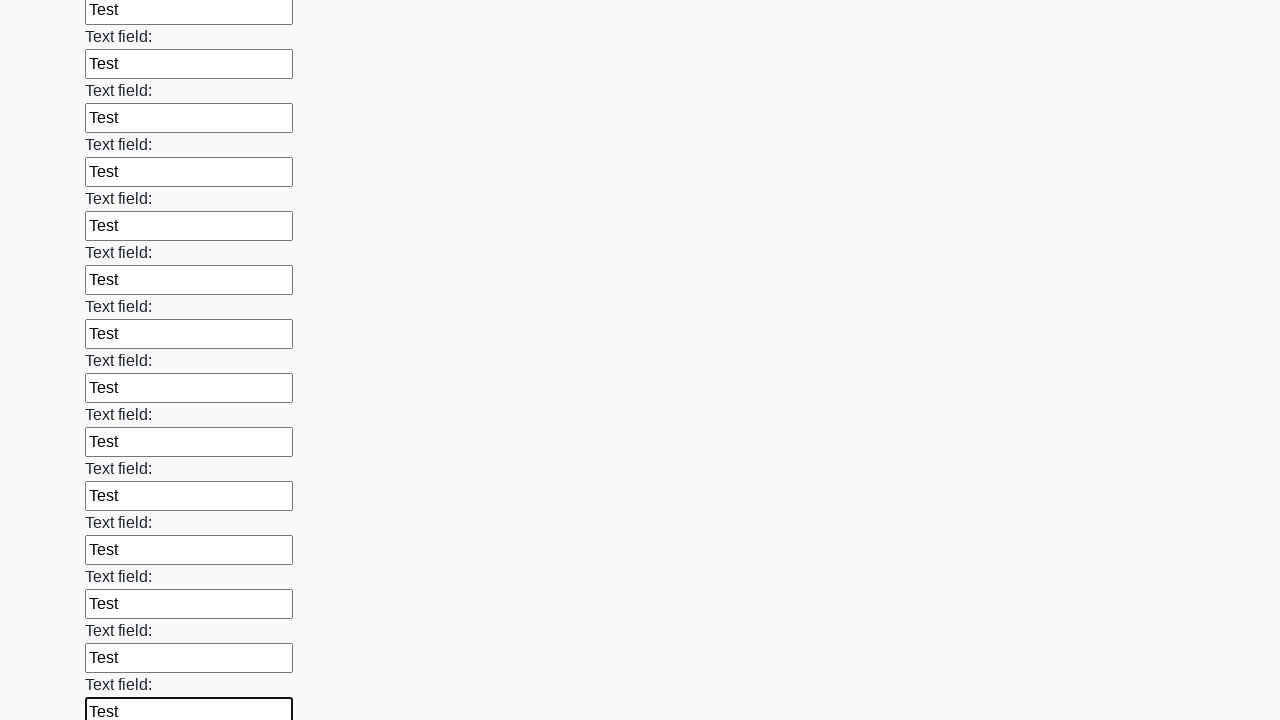

Filled a text input field with 'Test' on input[type='text'] >> nth=46
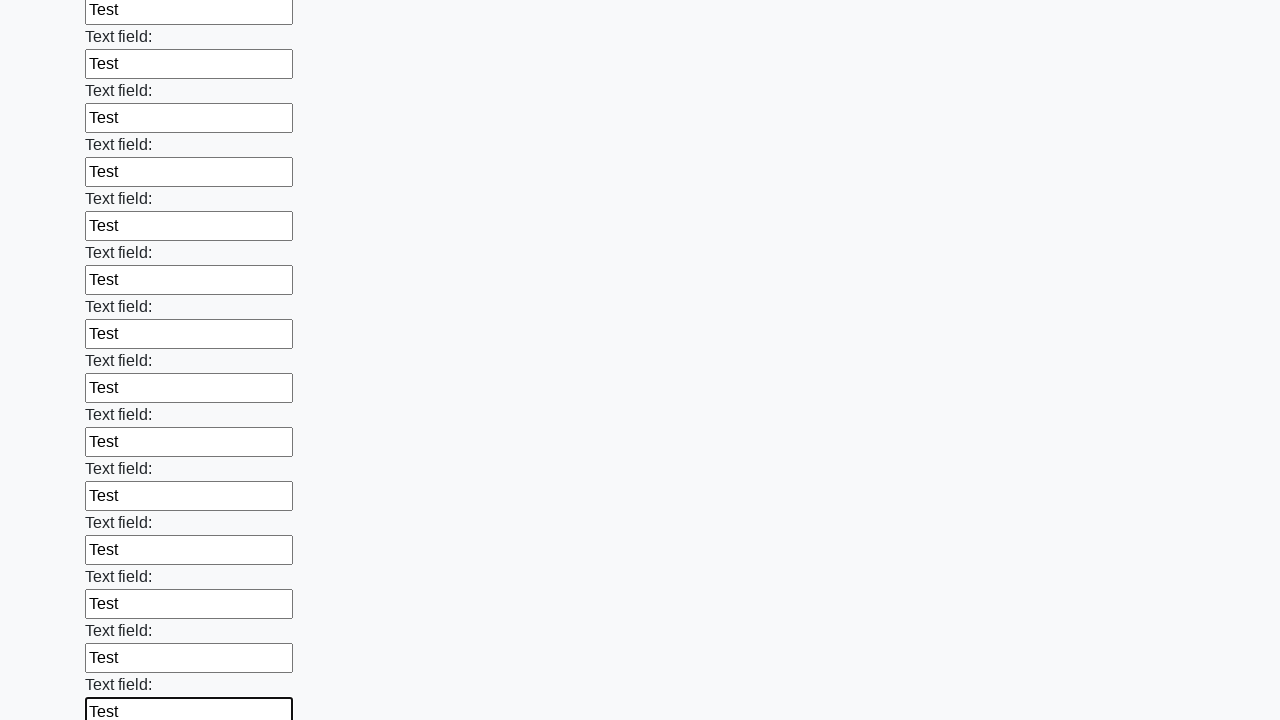

Filled a text input field with 'Test' on input[type='text'] >> nth=47
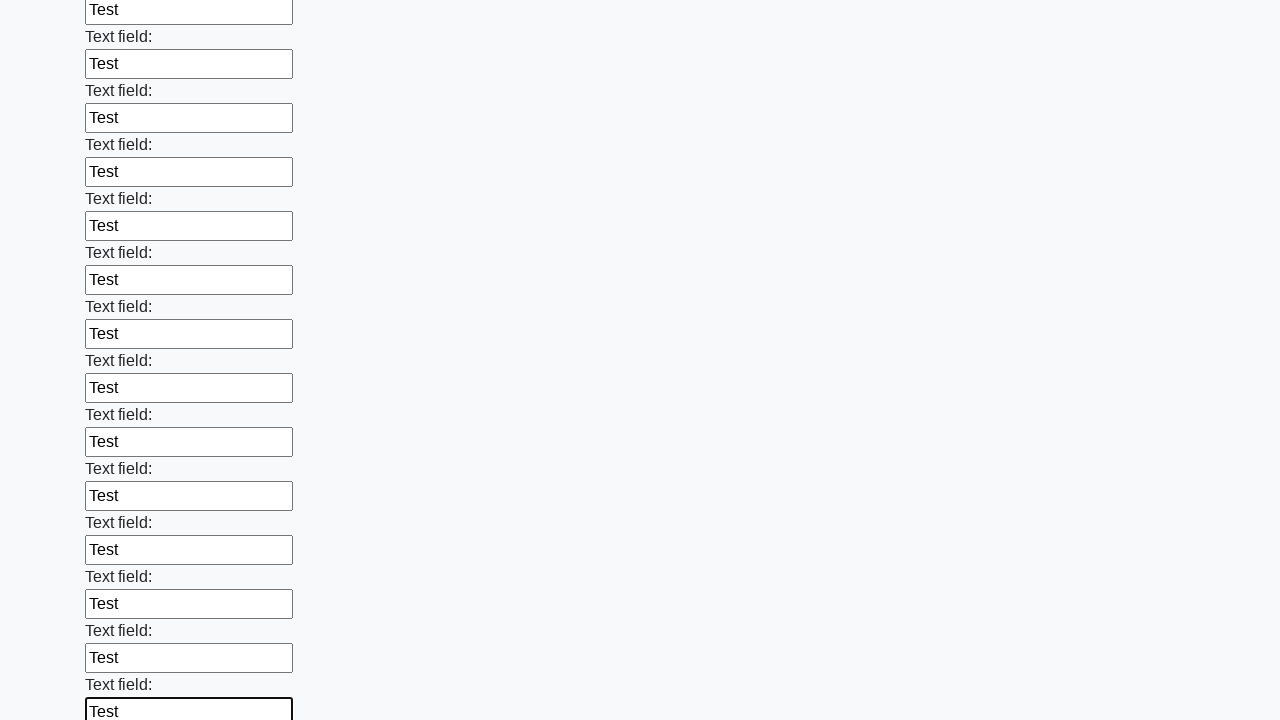

Filled a text input field with 'Test' on input[type='text'] >> nth=48
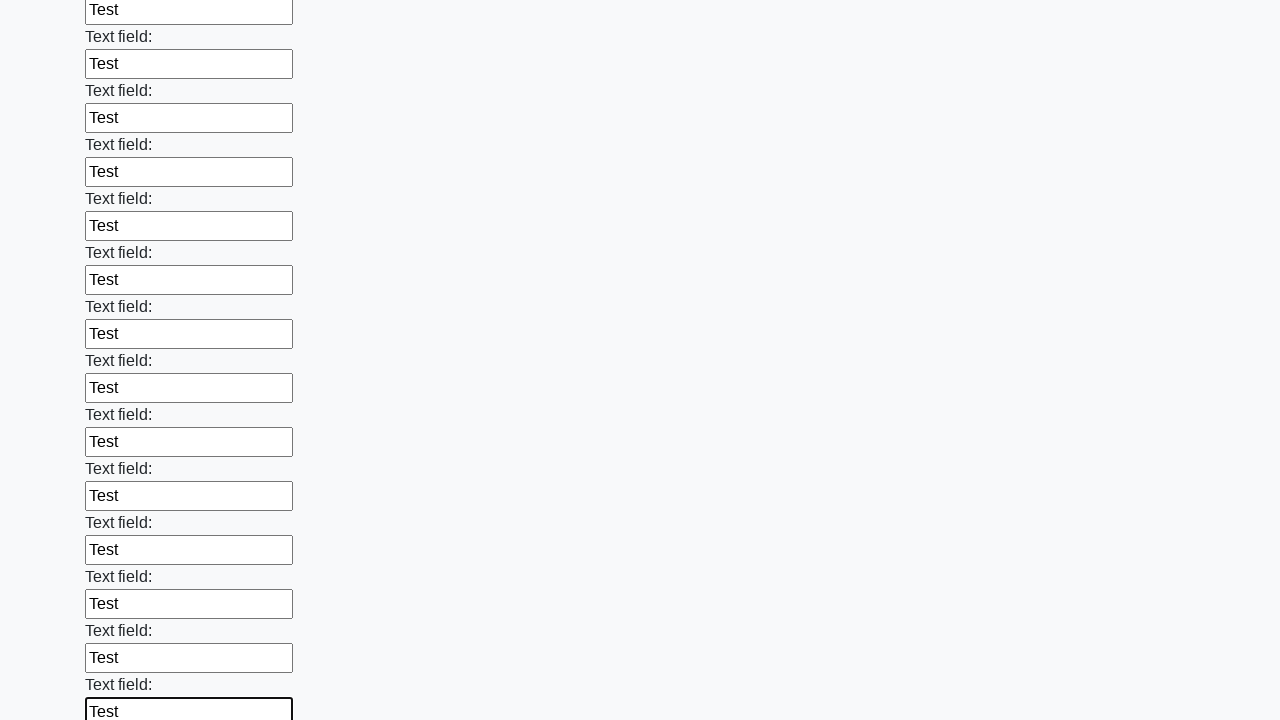

Filled a text input field with 'Test' on input[type='text'] >> nth=49
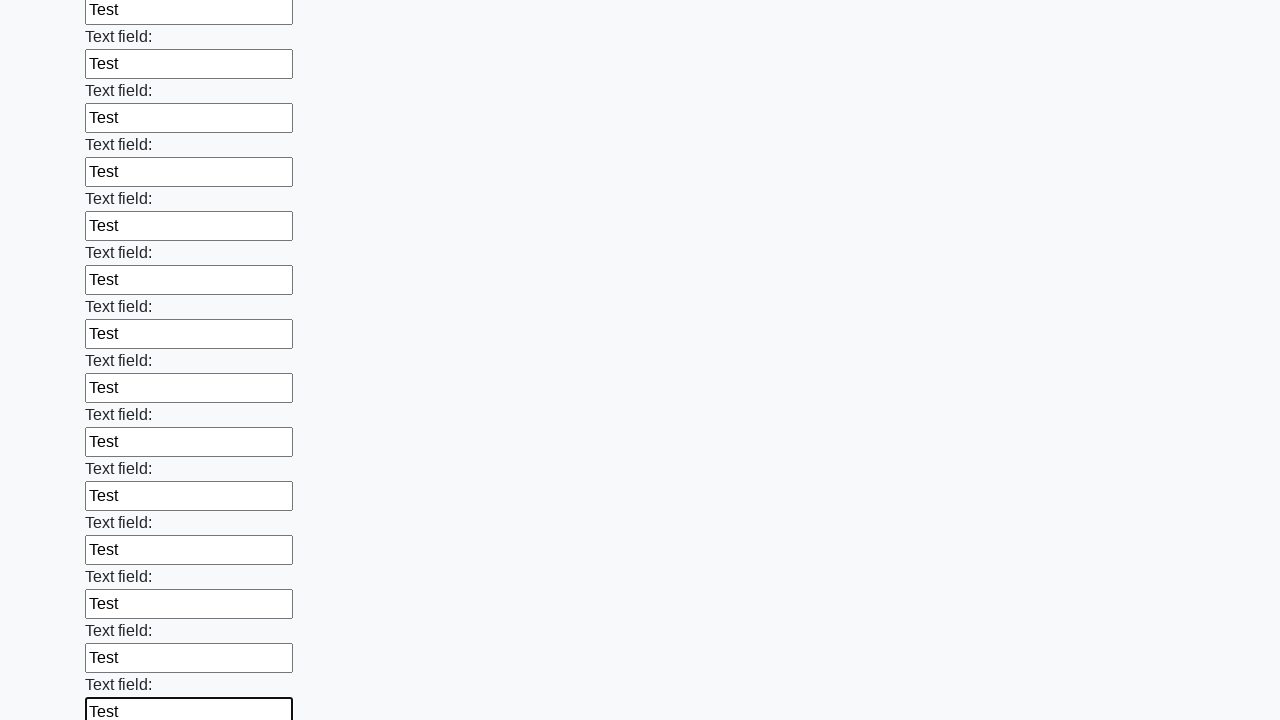

Filled a text input field with 'Test' on input[type='text'] >> nth=50
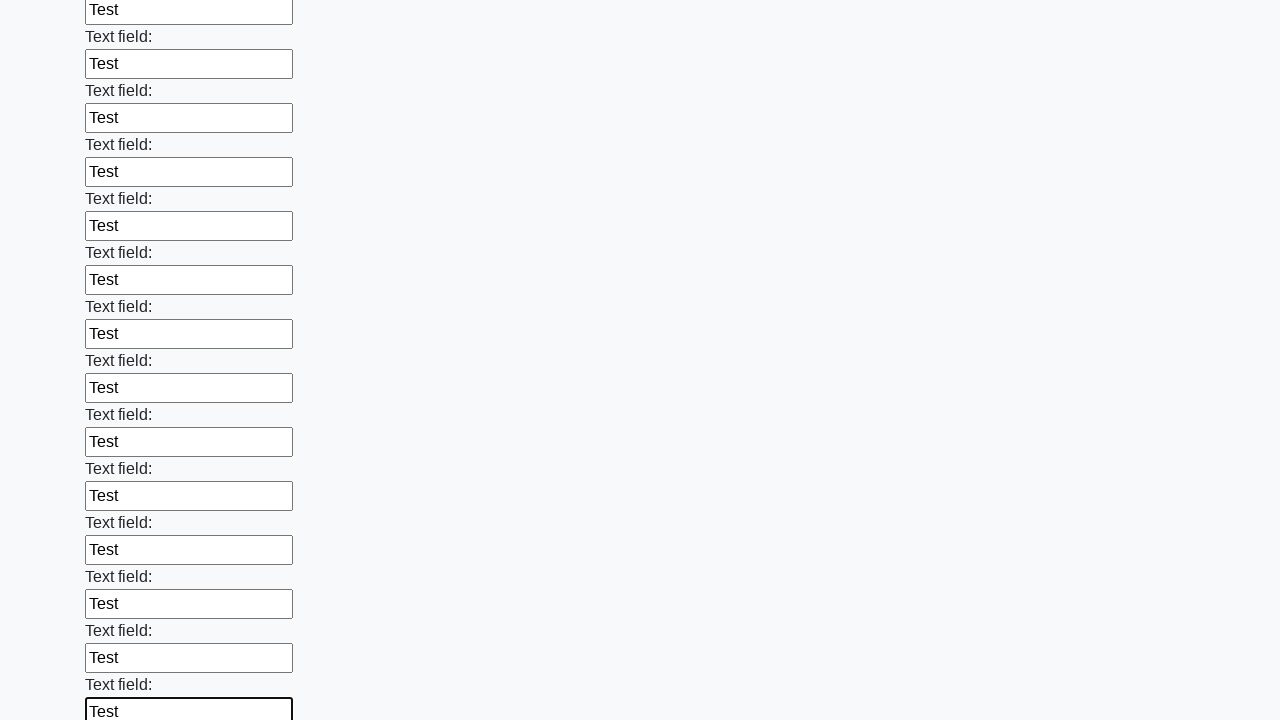

Filled a text input field with 'Test' on input[type='text'] >> nth=51
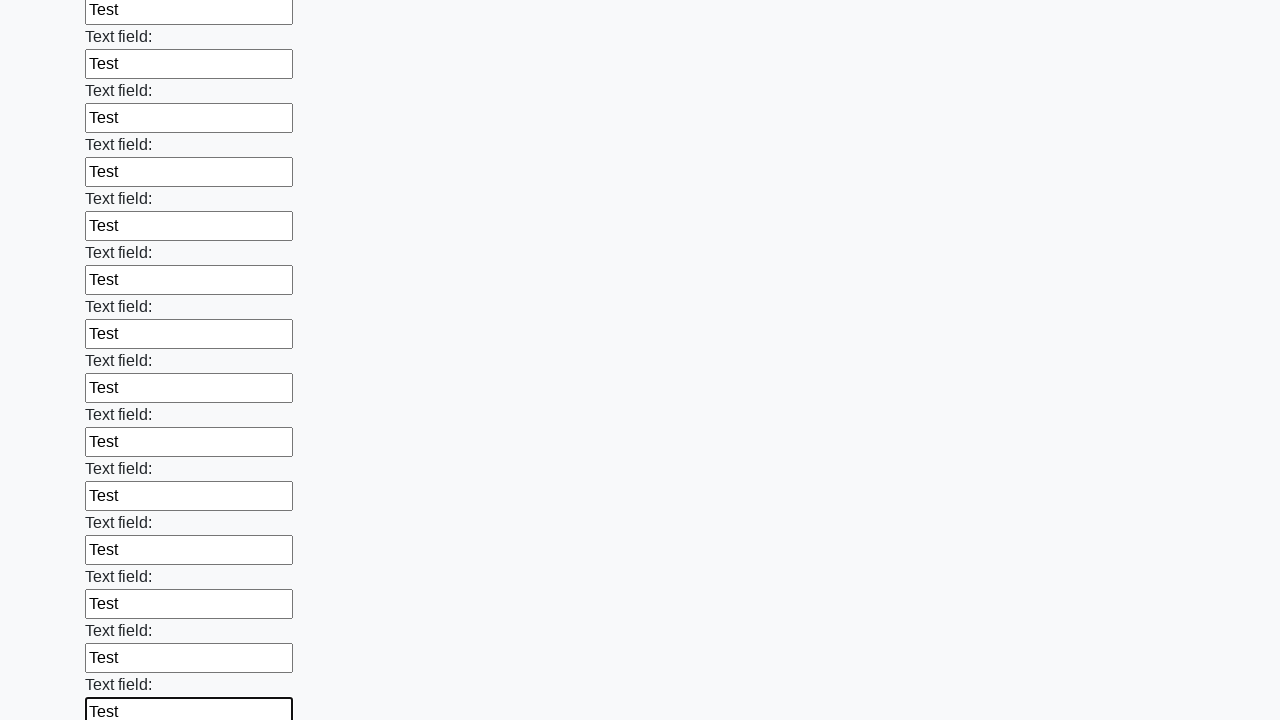

Filled a text input field with 'Test' on input[type='text'] >> nth=52
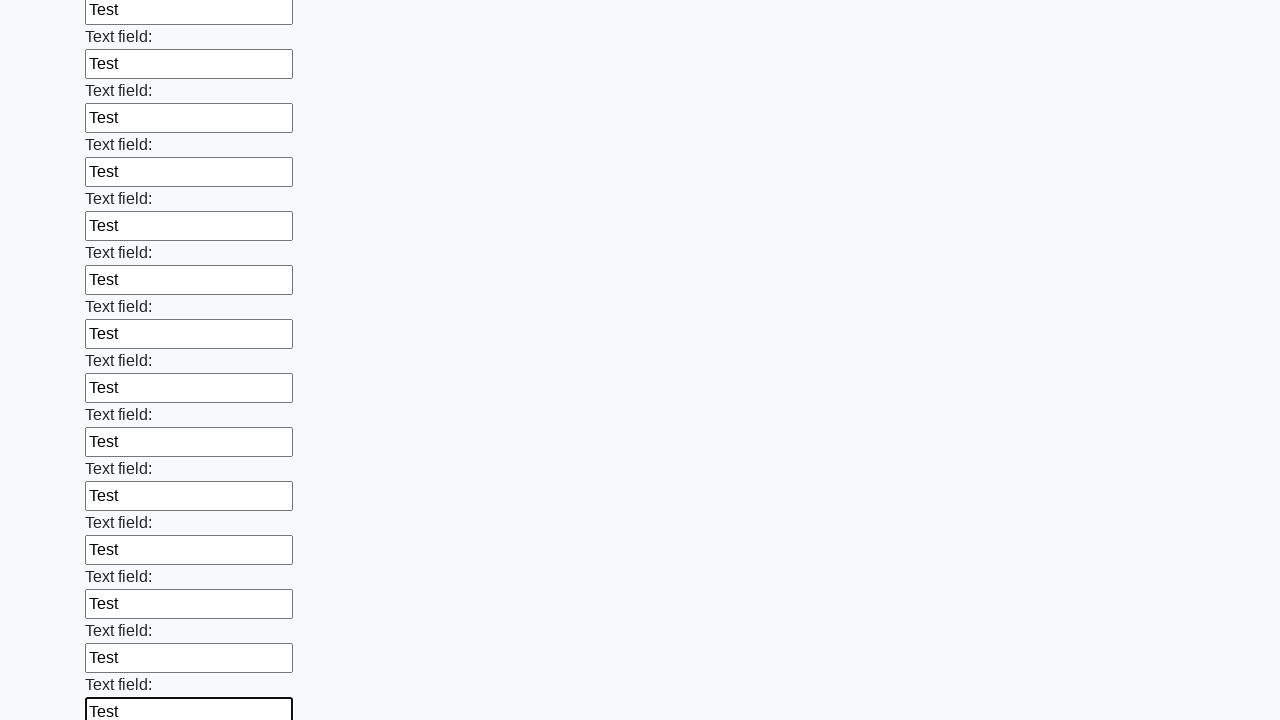

Filled a text input field with 'Test' on input[type='text'] >> nth=53
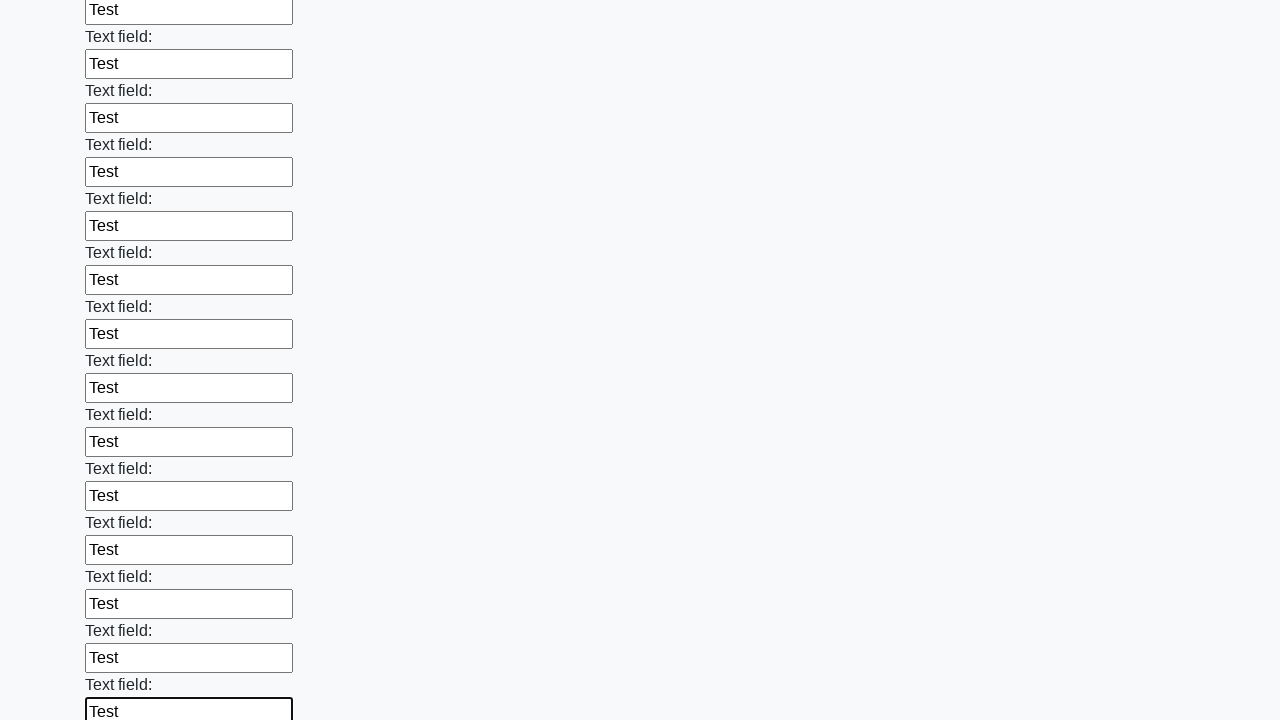

Filled a text input field with 'Test' on input[type='text'] >> nth=54
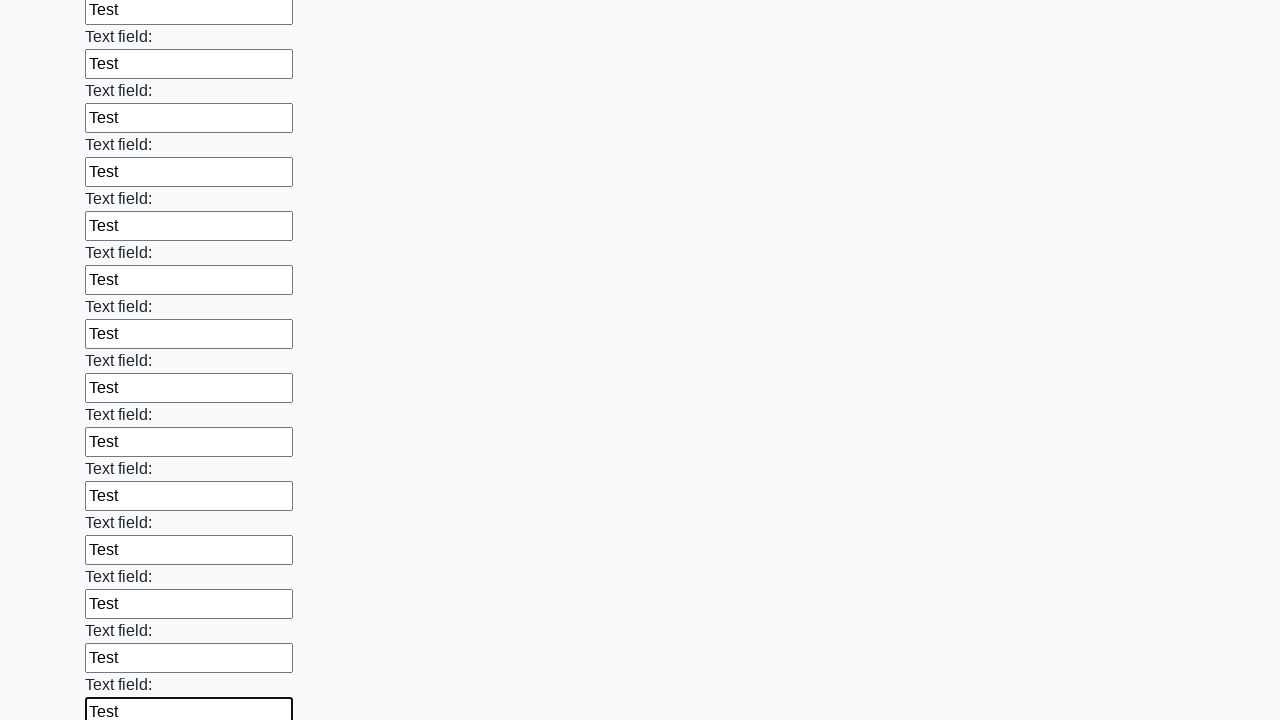

Filled a text input field with 'Test' on input[type='text'] >> nth=55
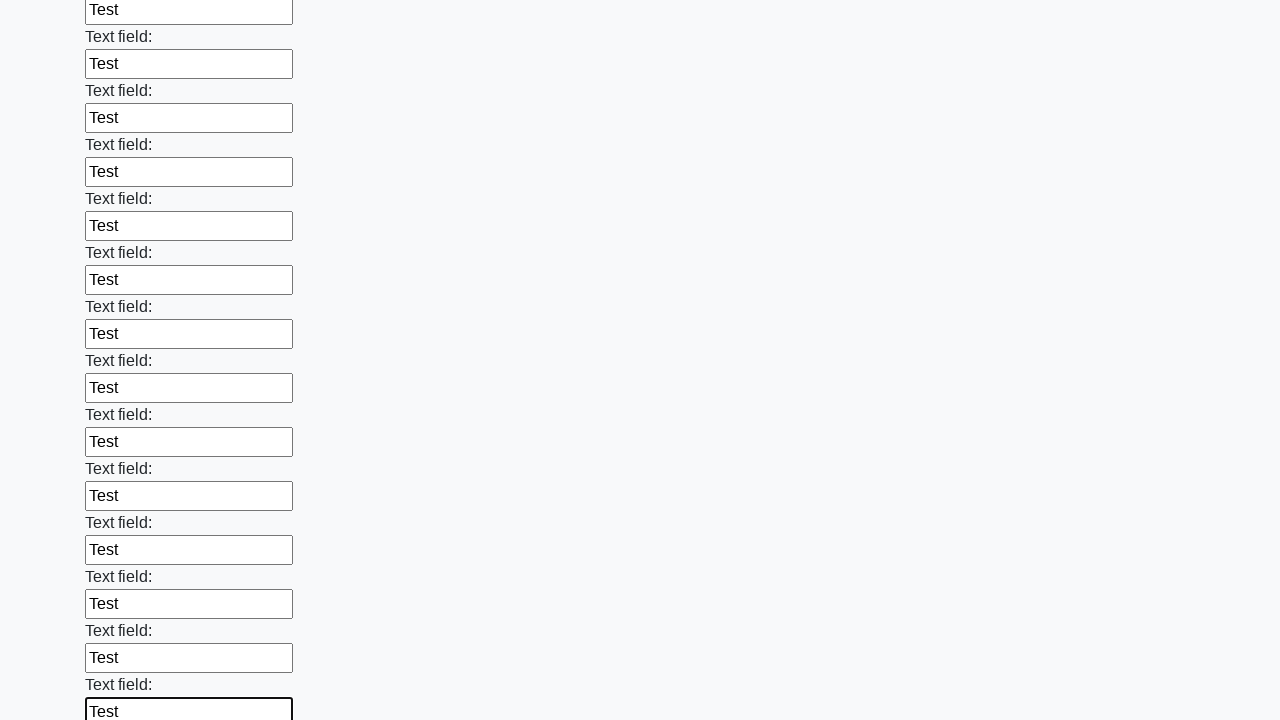

Filled a text input field with 'Test' on input[type='text'] >> nth=56
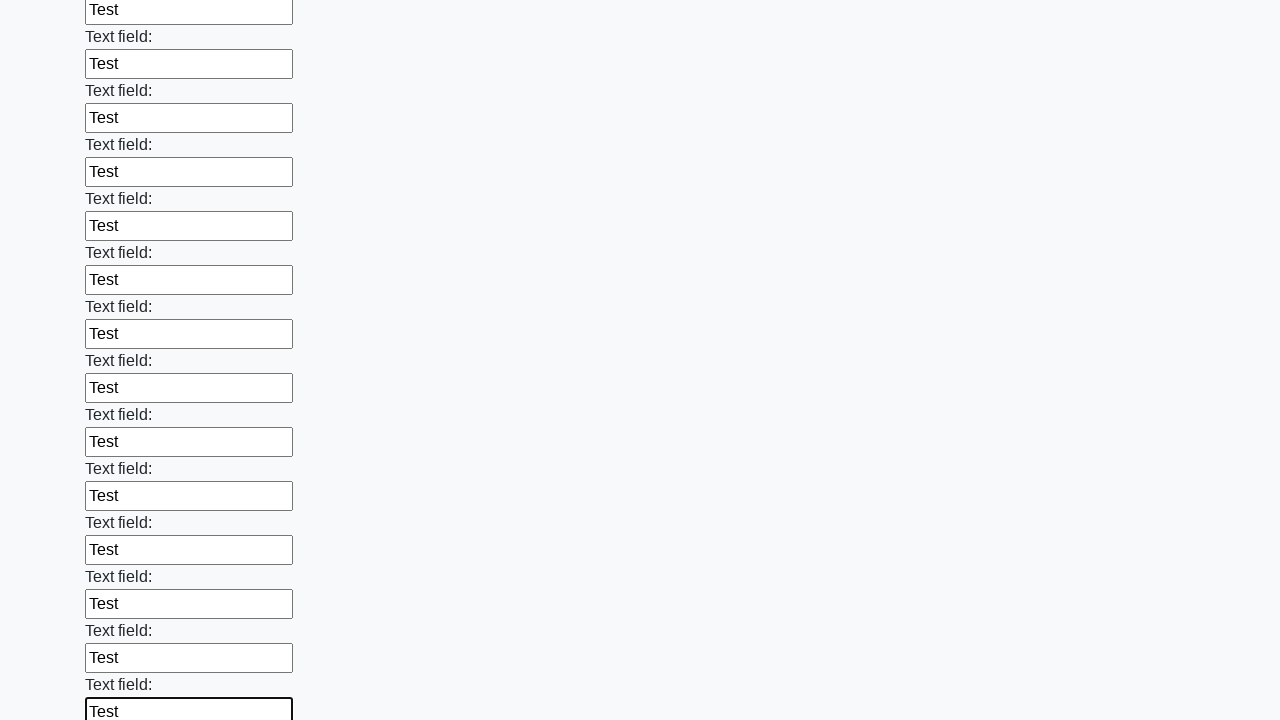

Filled a text input field with 'Test' on input[type='text'] >> nth=57
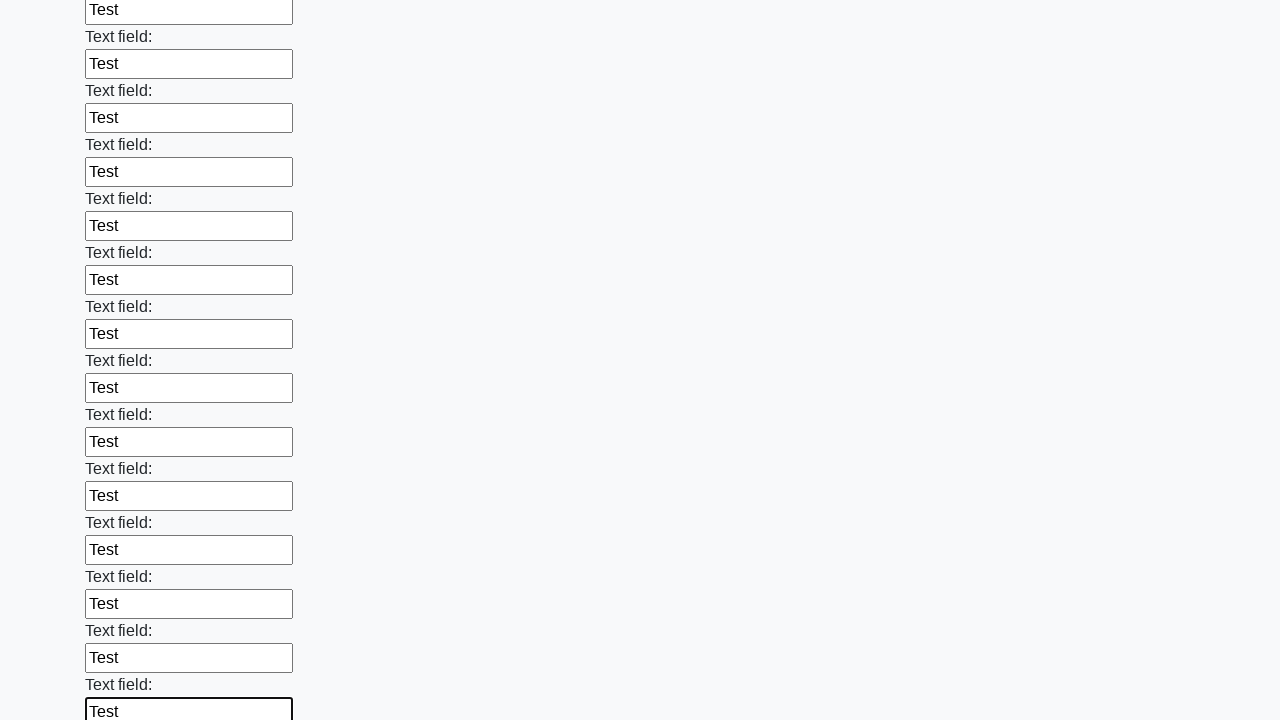

Filled a text input field with 'Test' on input[type='text'] >> nth=58
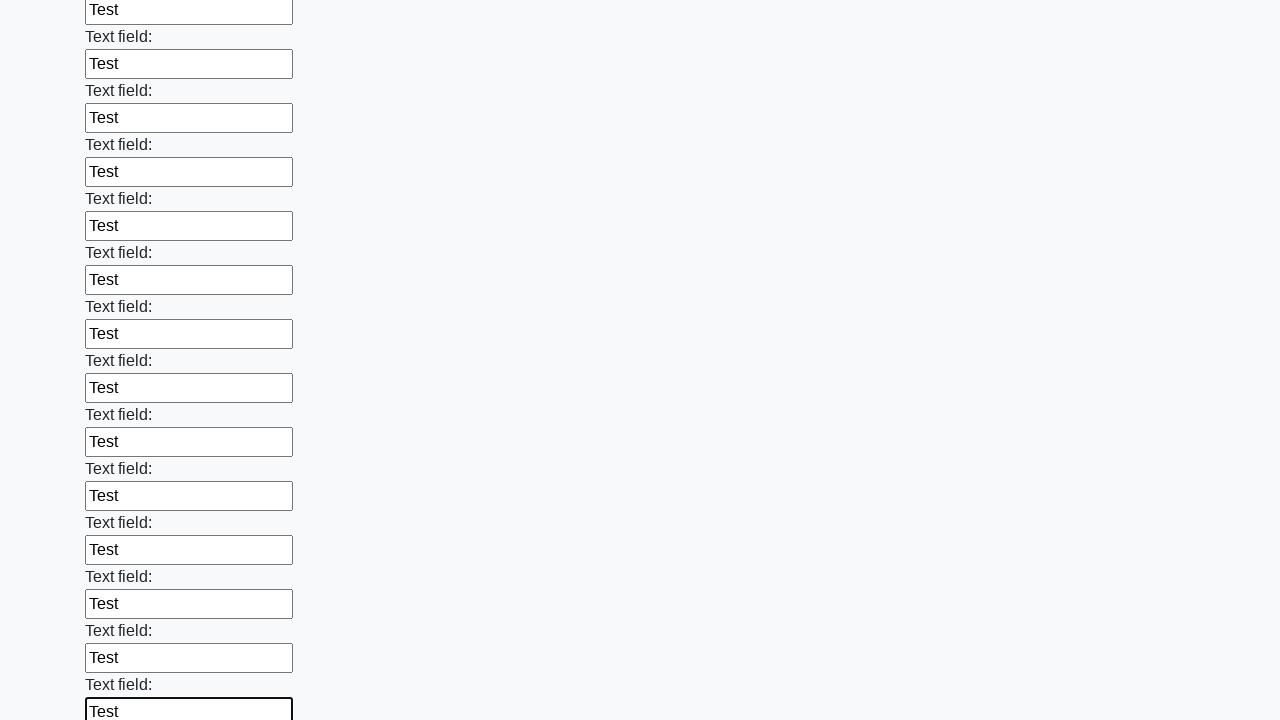

Filled a text input field with 'Test' on input[type='text'] >> nth=59
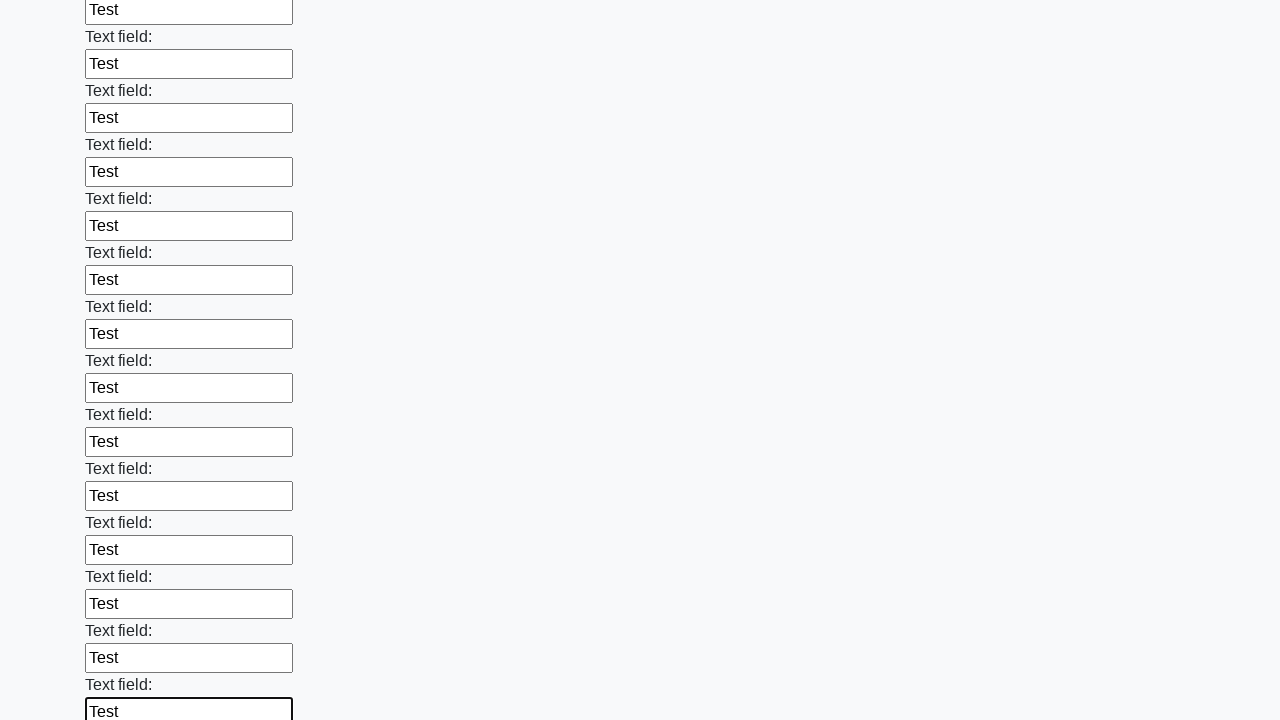

Filled a text input field with 'Test' on input[type='text'] >> nth=60
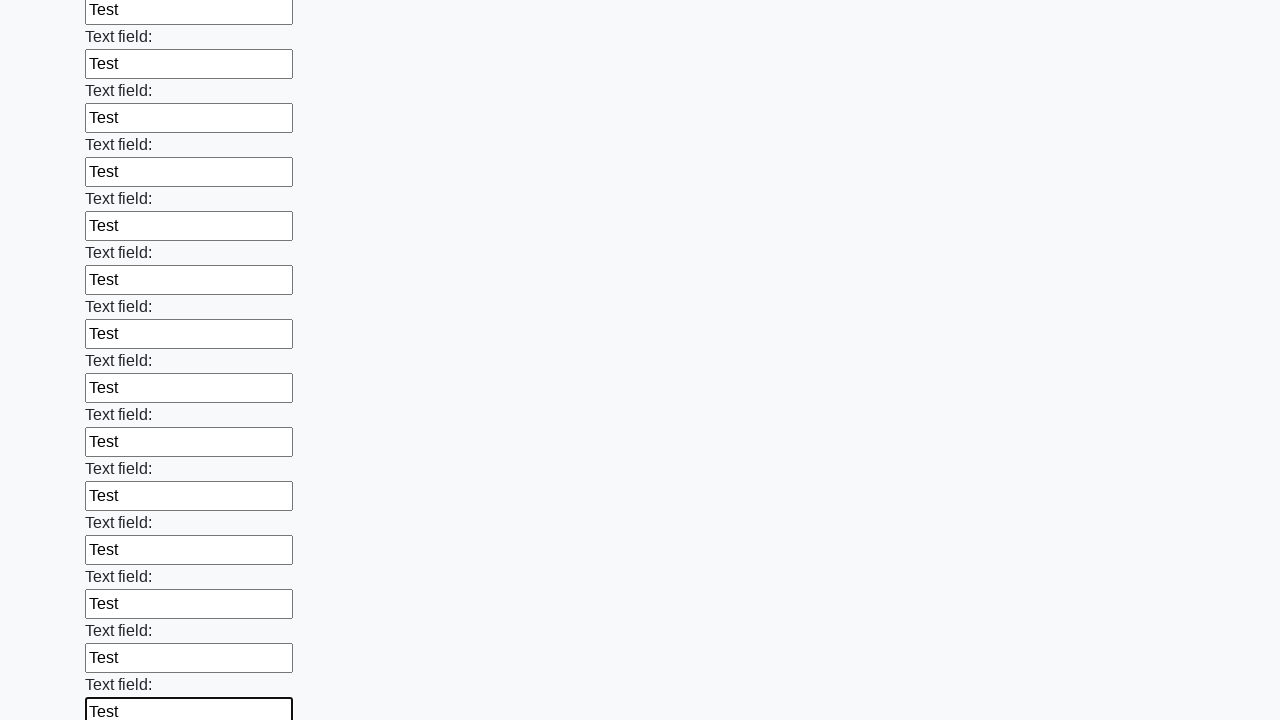

Filled a text input field with 'Test' on input[type='text'] >> nth=61
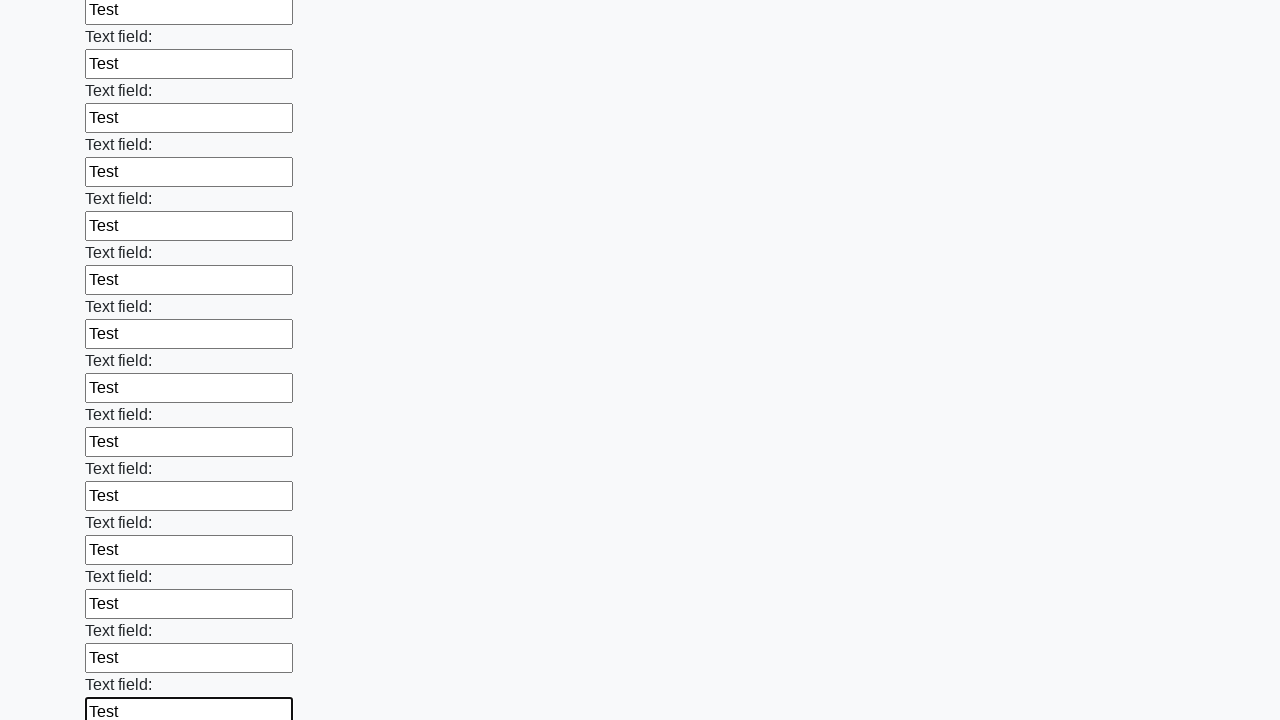

Filled a text input field with 'Test' on input[type='text'] >> nth=62
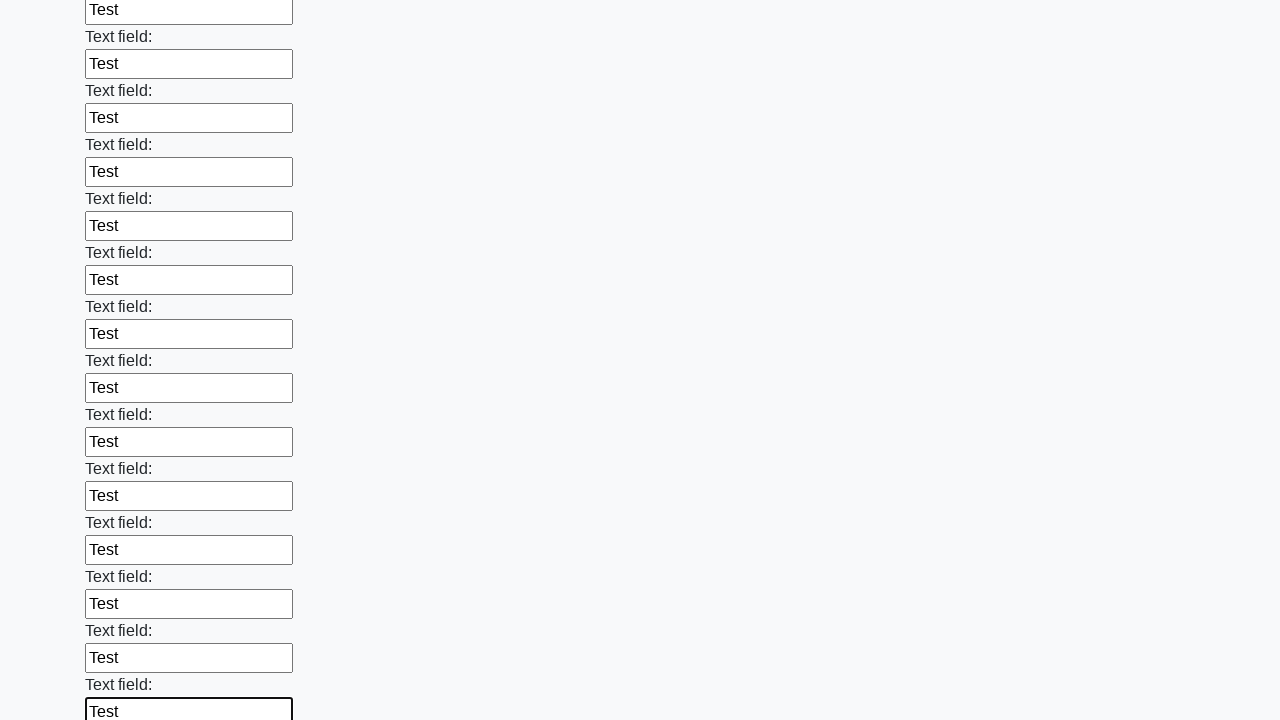

Filled a text input field with 'Test' on input[type='text'] >> nth=63
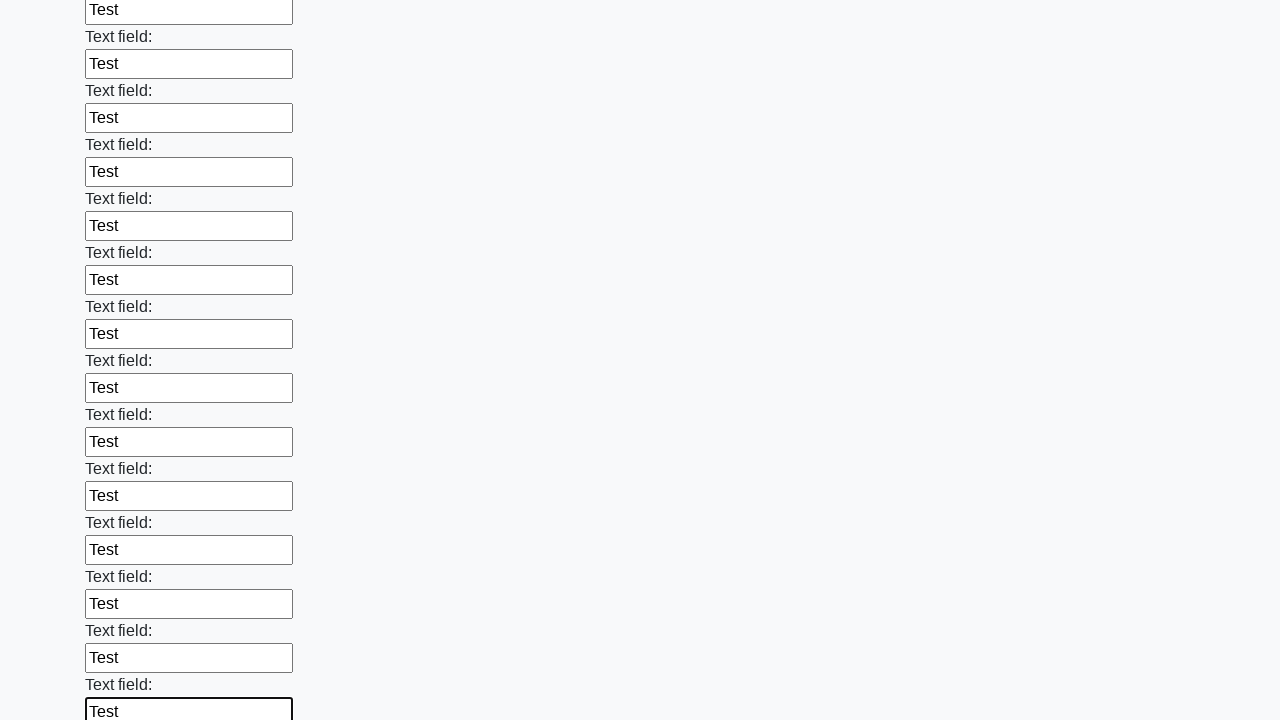

Filled a text input field with 'Test' on input[type='text'] >> nth=64
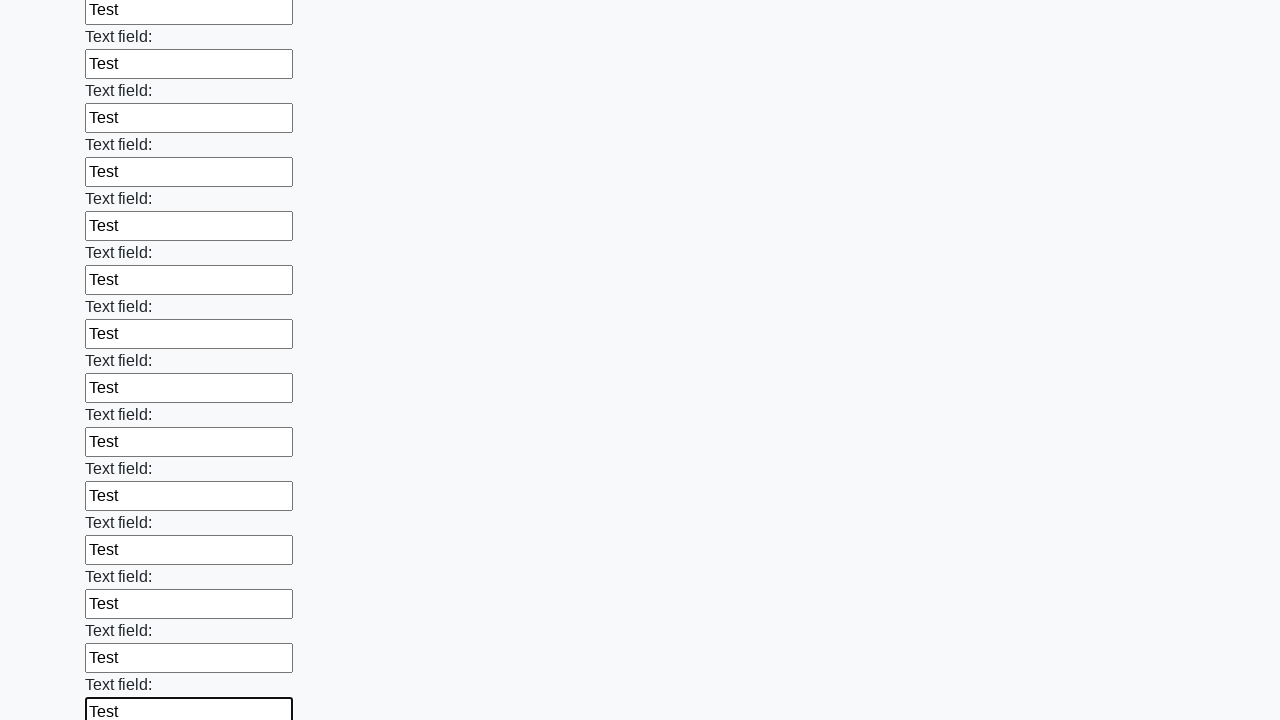

Filled a text input field with 'Test' on input[type='text'] >> nth=65
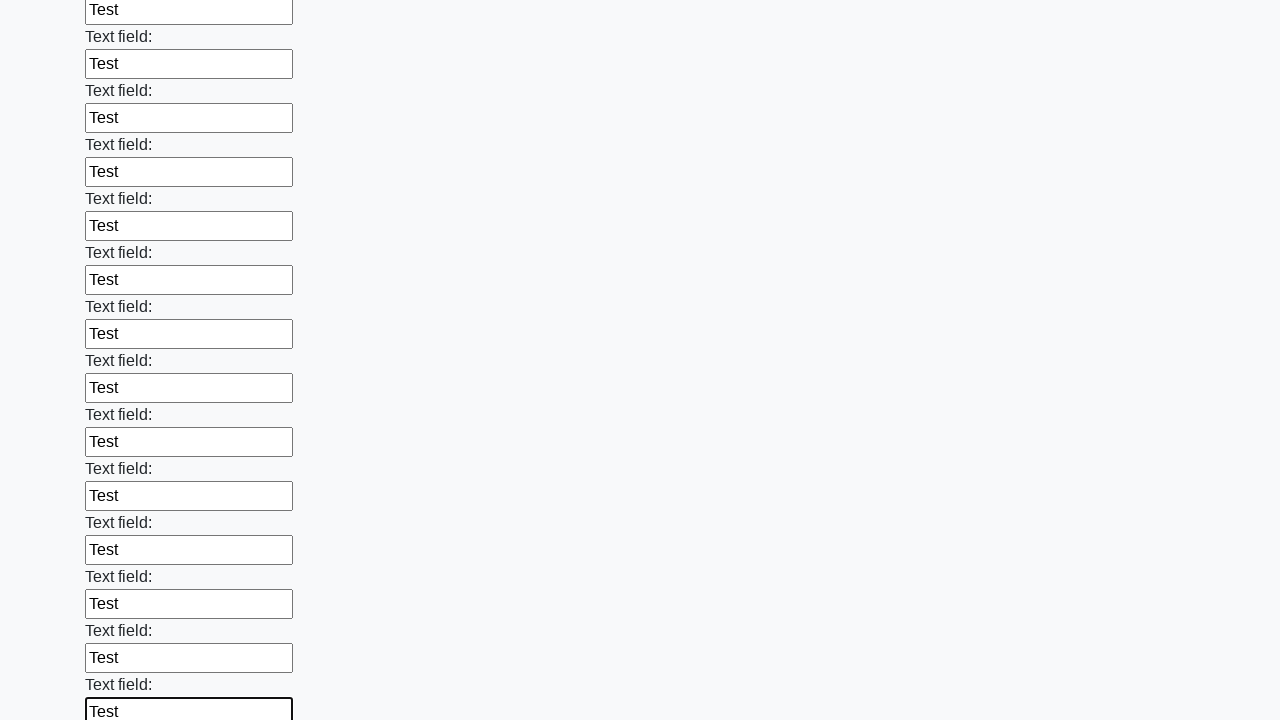

Filled a text input field with 'Test' on input[type='text'] >> nth=66
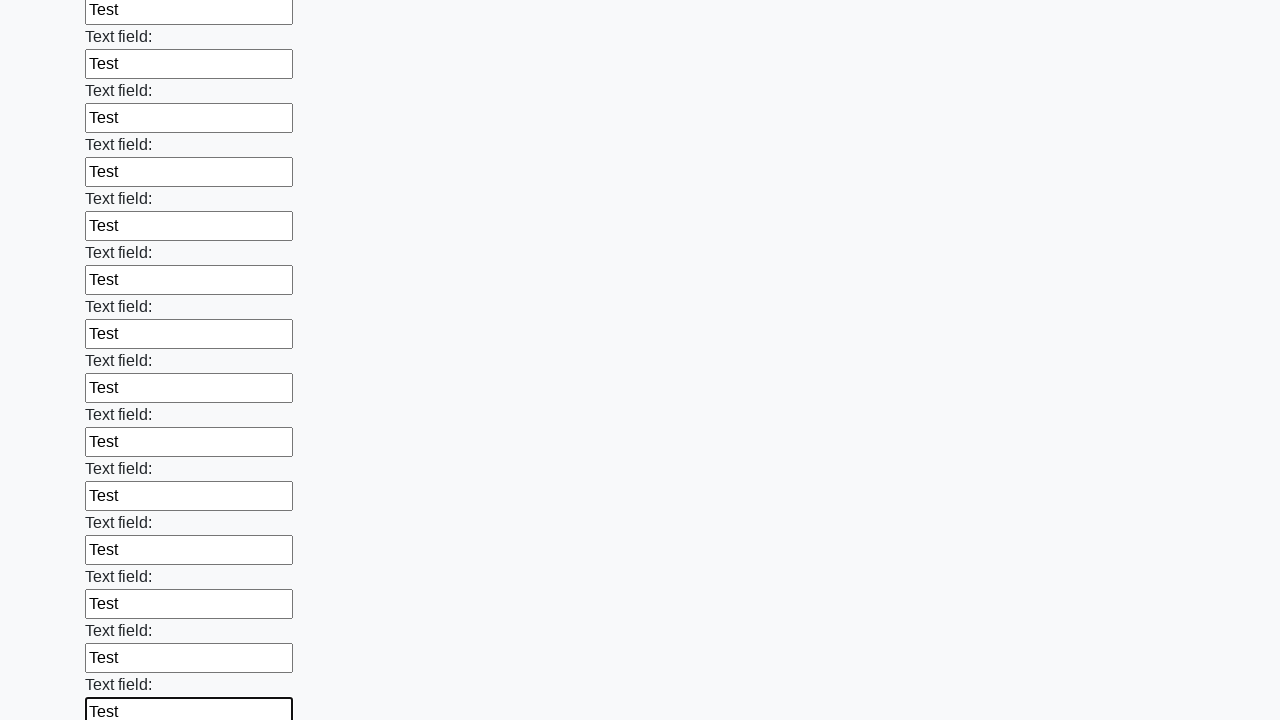

Filled a text input field with 'Test' on input[type='text'] >> nth=67
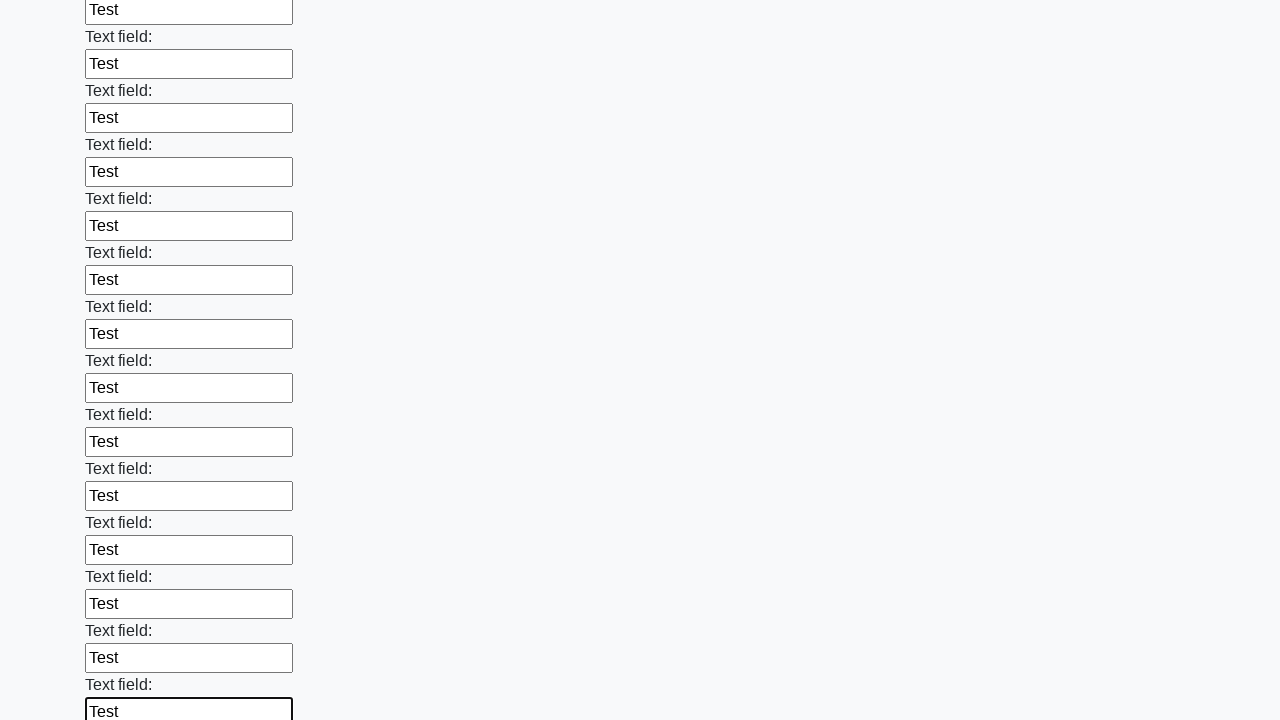

Filled a text input field with 'Test' on input[type='text'] >> nth=68
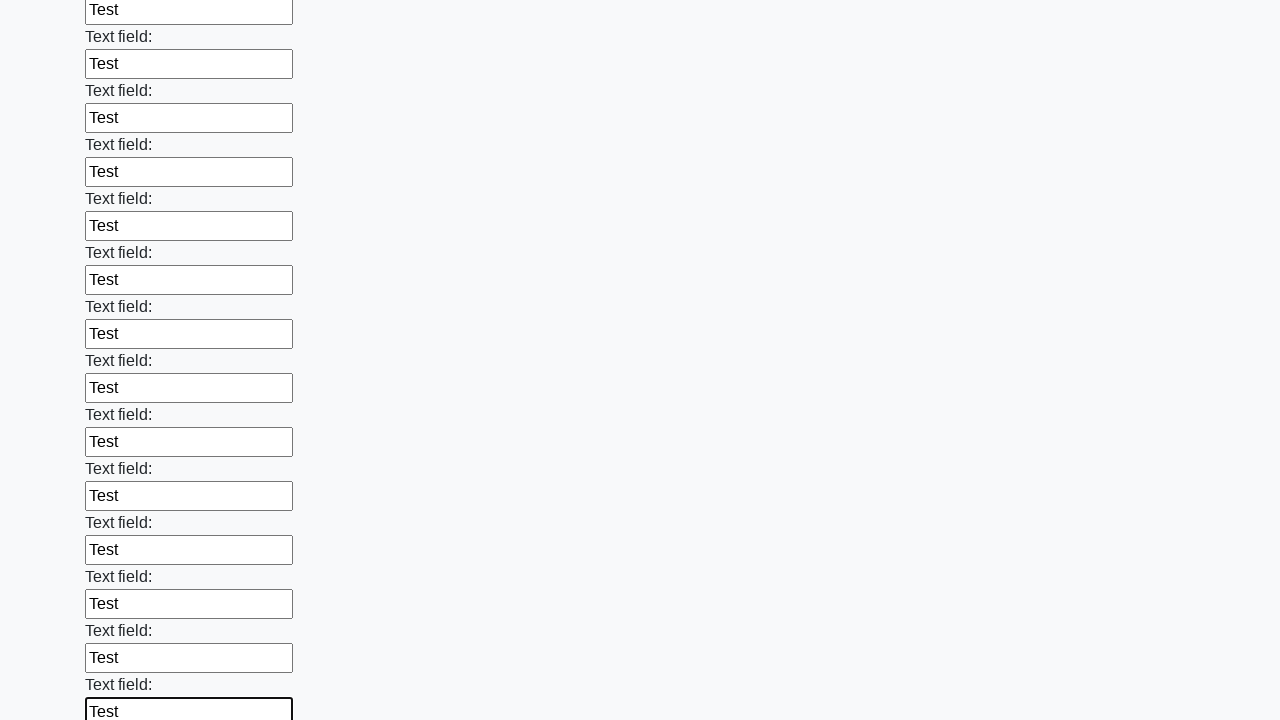

Filled a text input field with 'Test' on input[type='text'] >> nth=69
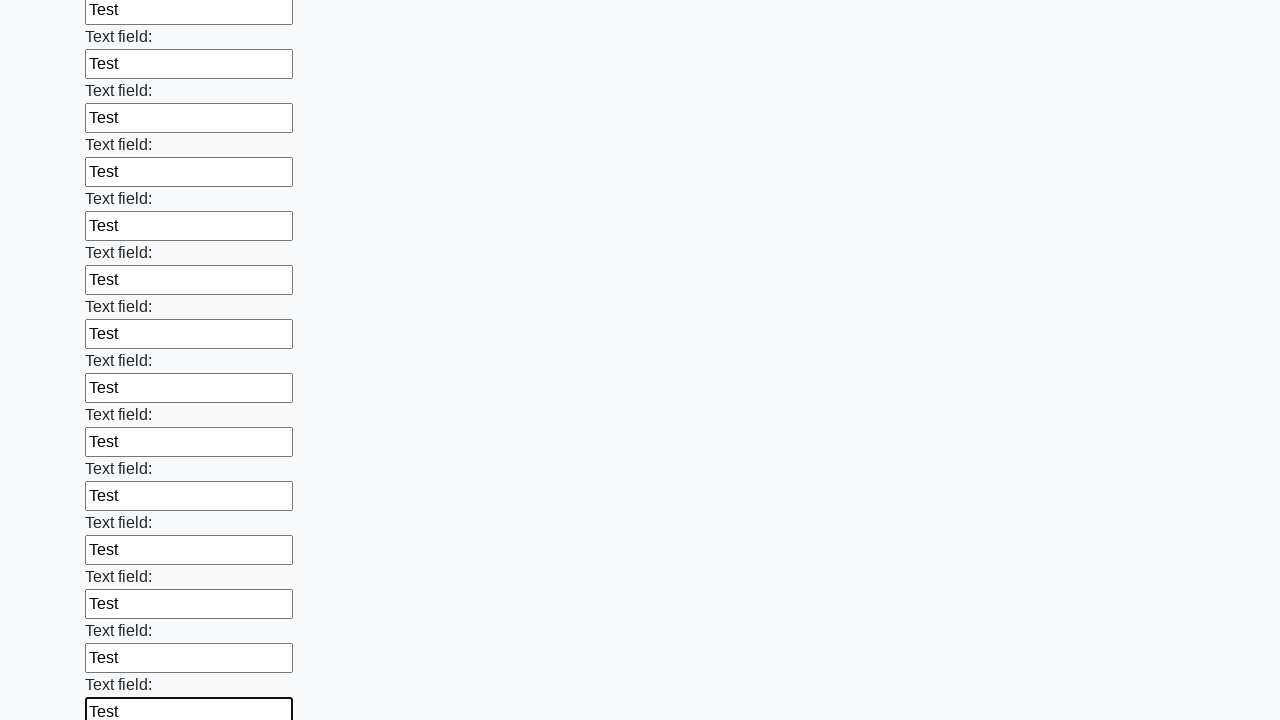

Filled a text input field with 'Test' on input[type='text'] >> nth=70
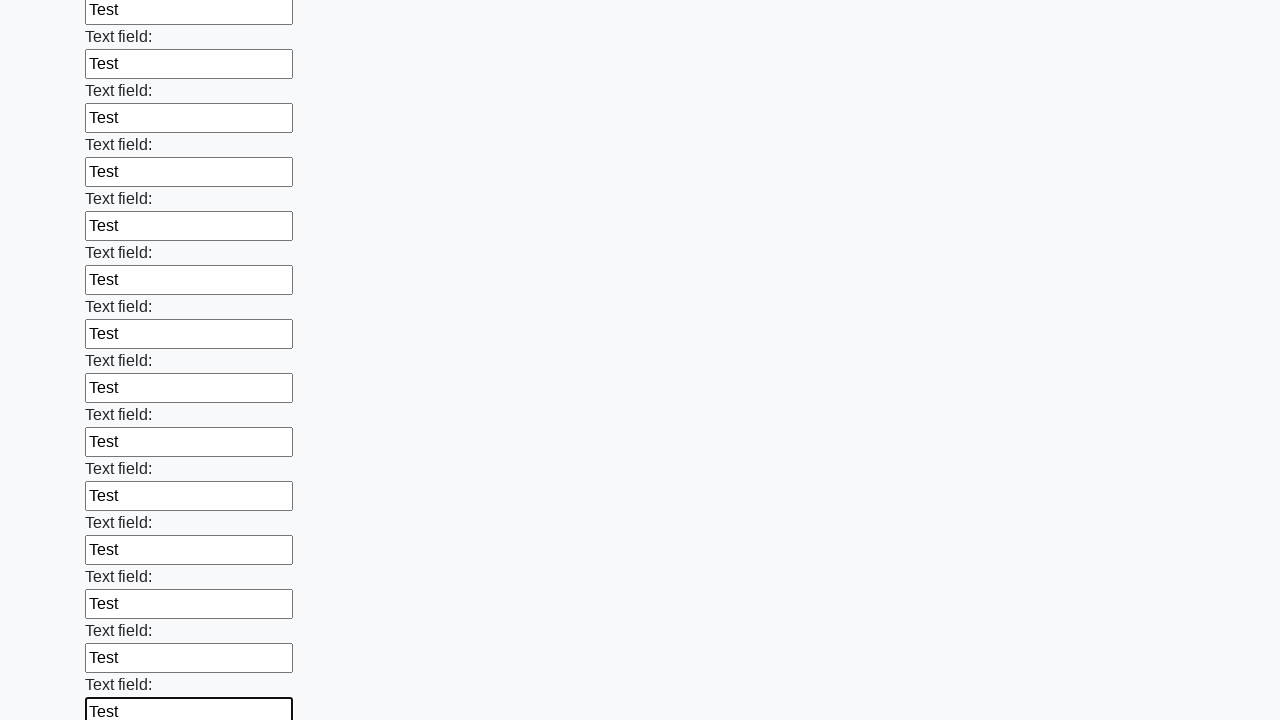

Filled a text input field with 'Test' on input[type='text'] >> nth=71
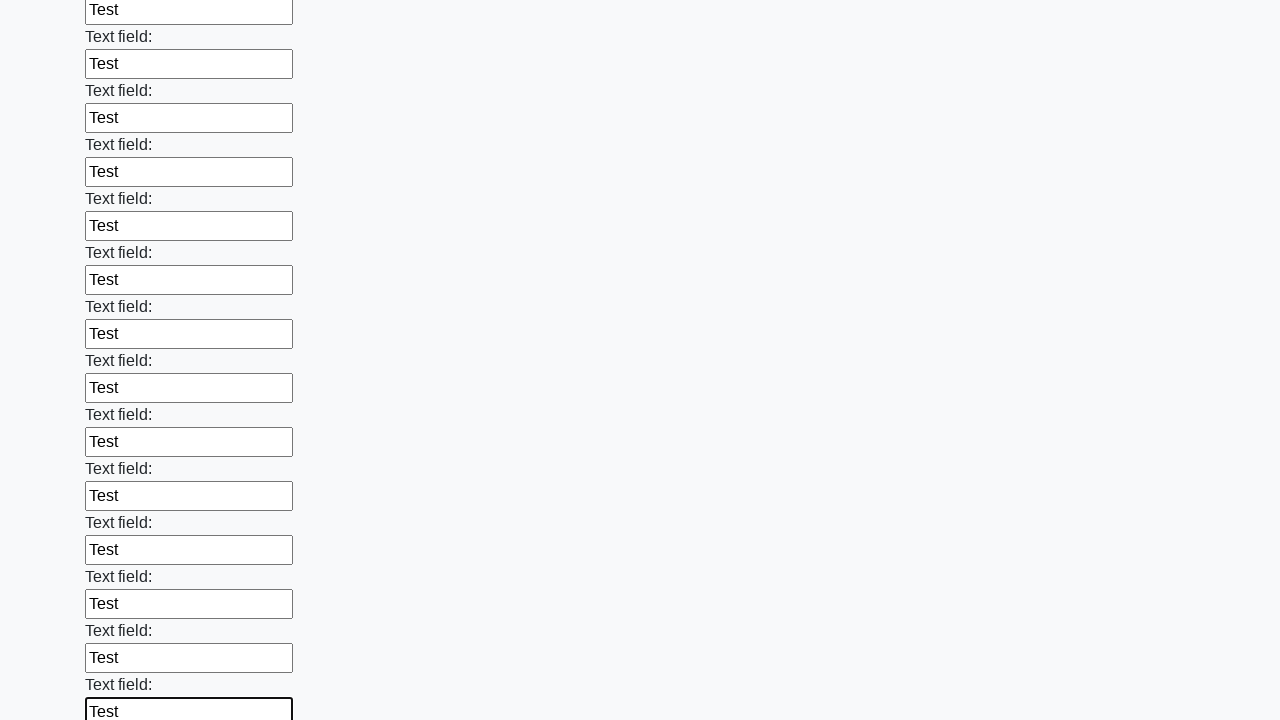

Filled a text input field with 'Test' on input[type='text'] >> nth=72
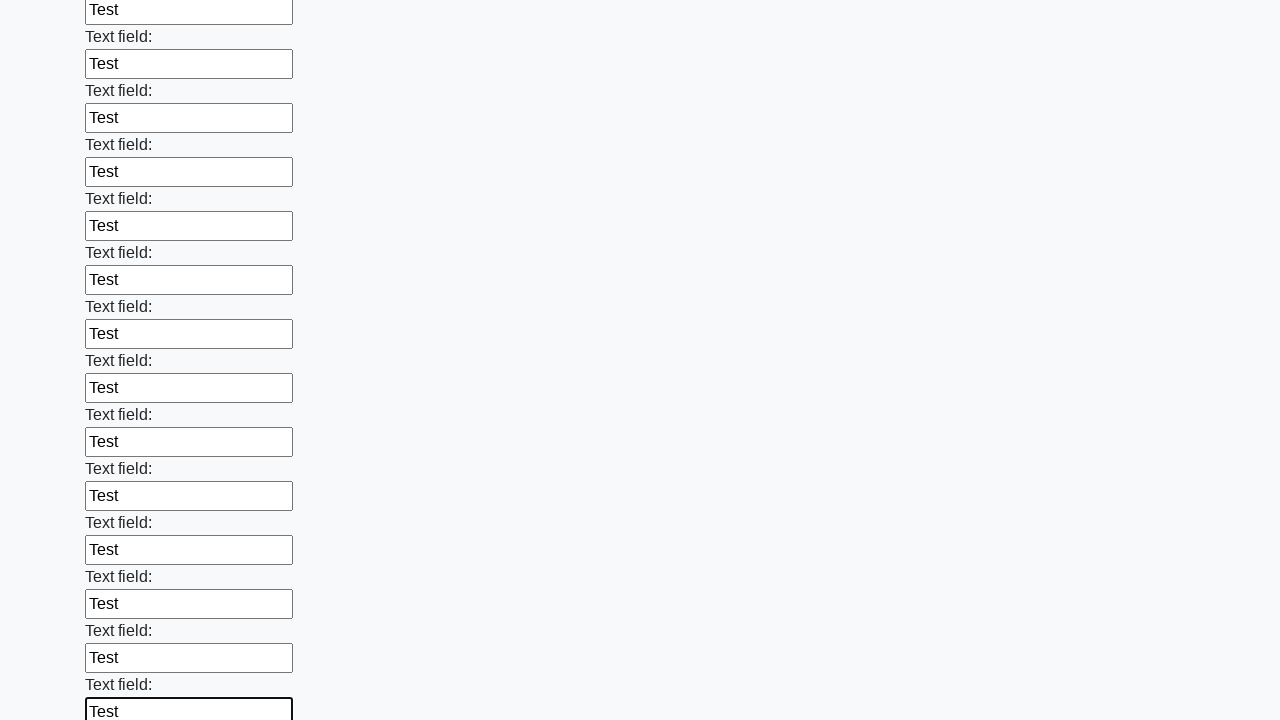

Filled a text input field with 'Test' on input[type='text'] >> nth=73
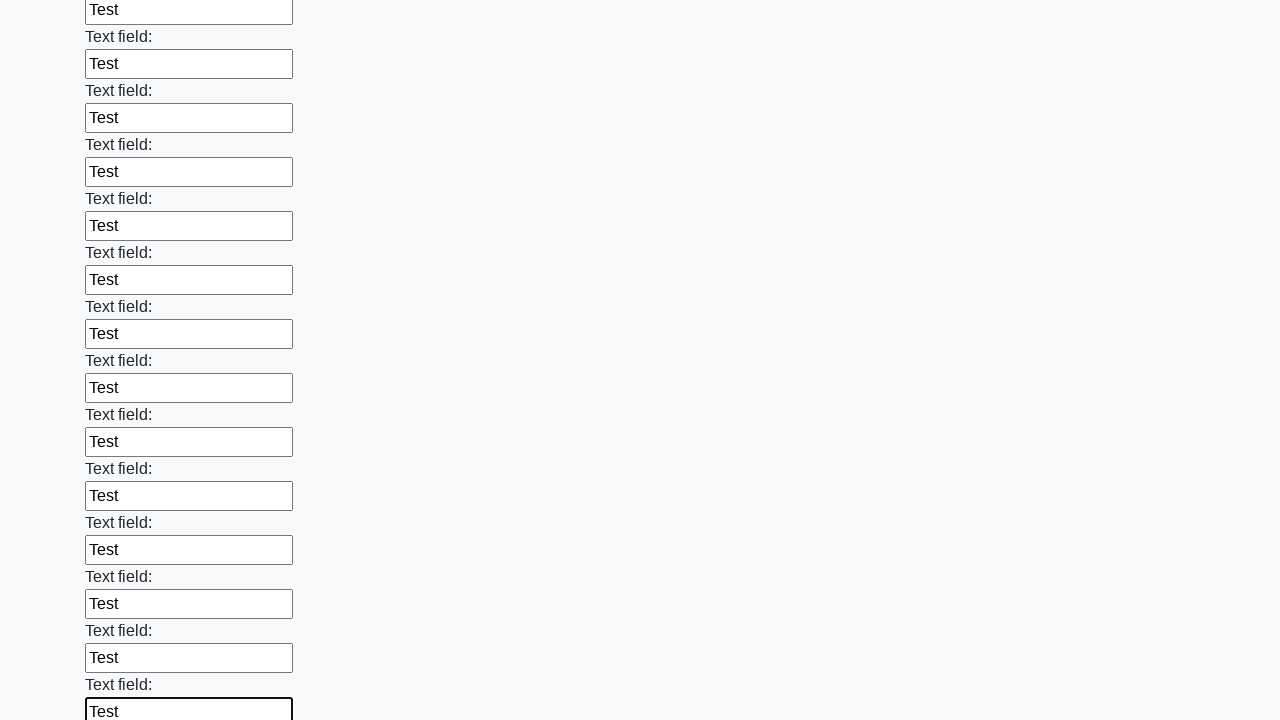

Filled a text input field with 'Test' on input[type='text'] >> nth=74
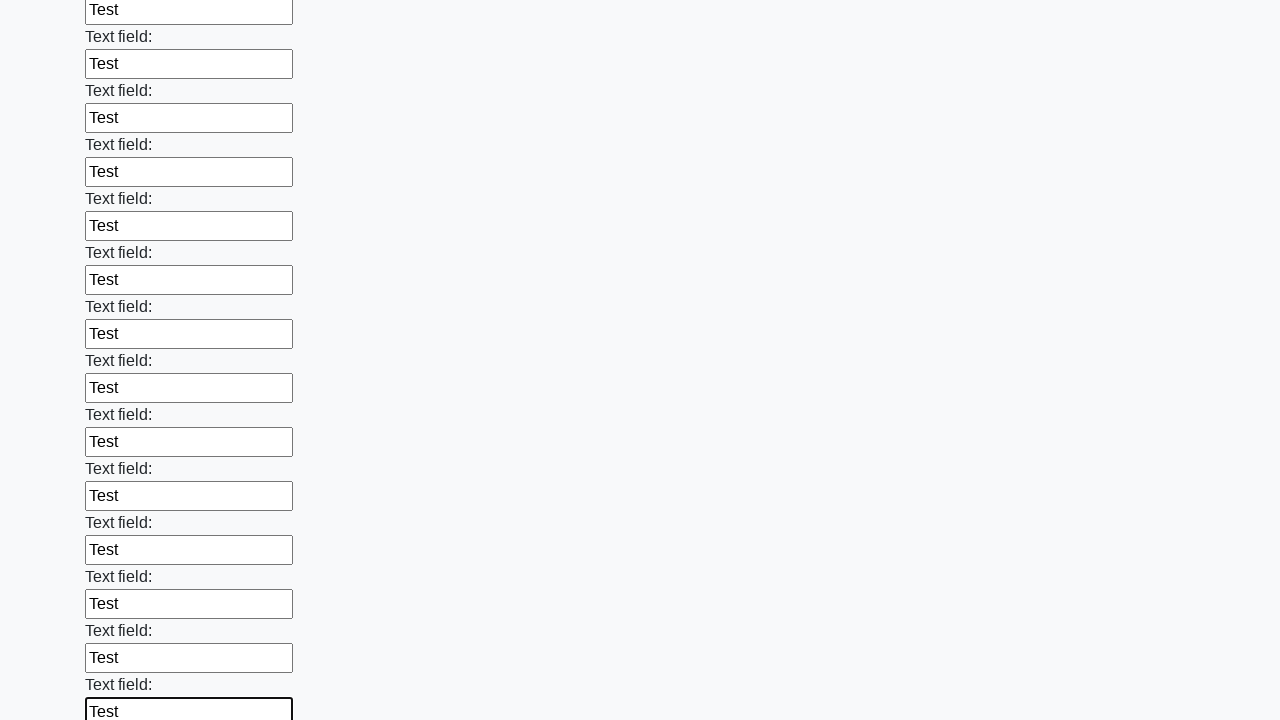

Filled a text input field with 'Test' on input[type='text'] >> nth=75
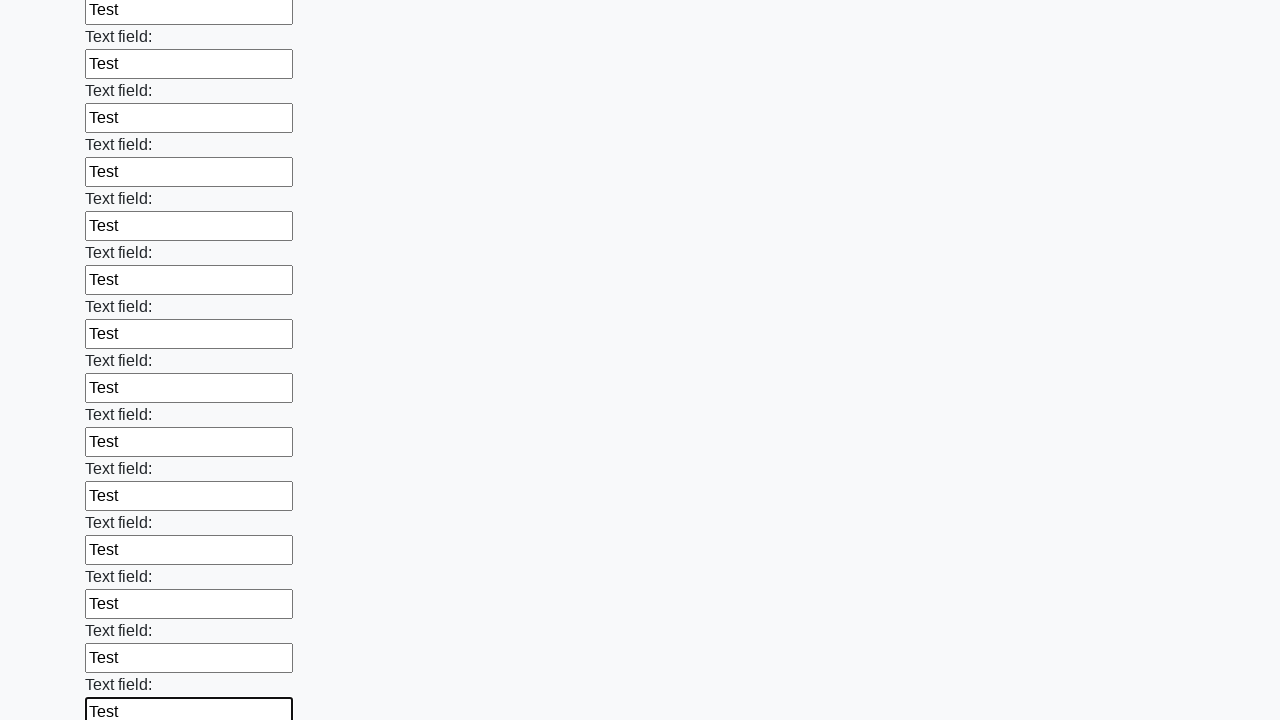

Filled a text input field with 'Test' on input[type='text'] >> nth=76
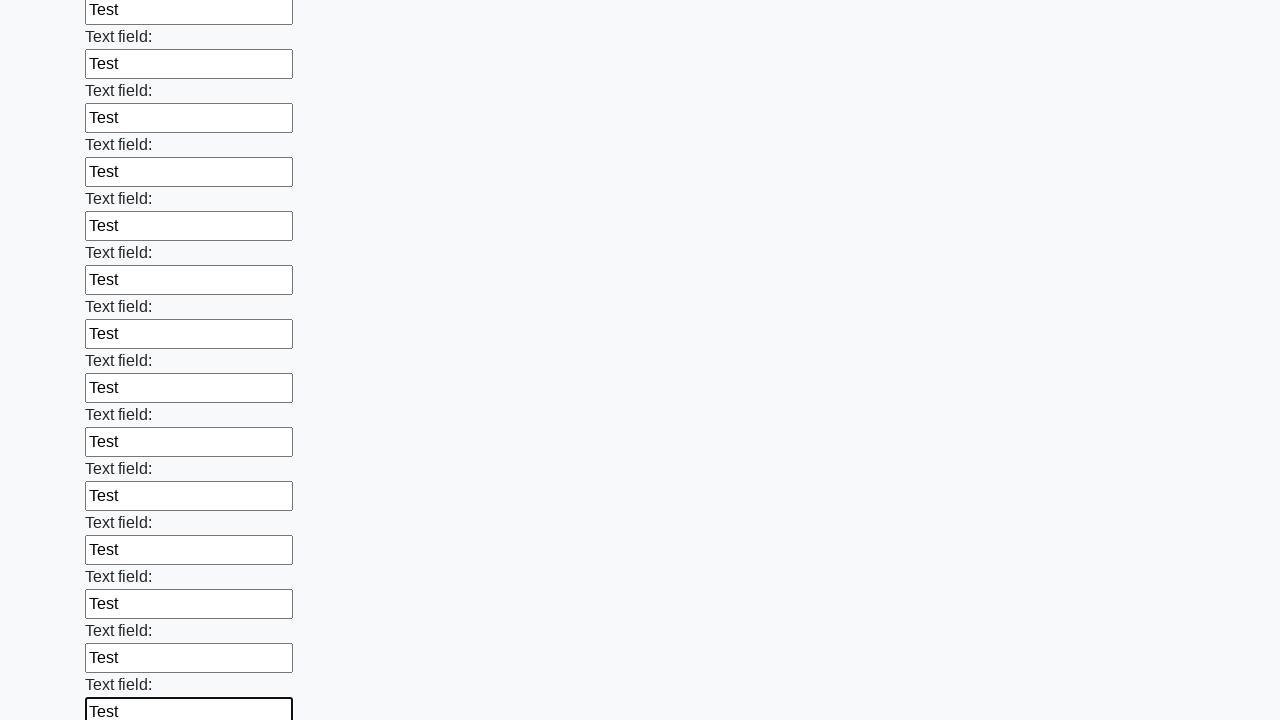

Filled a text input field with 'Test' on input[type='text'] >> nth=77
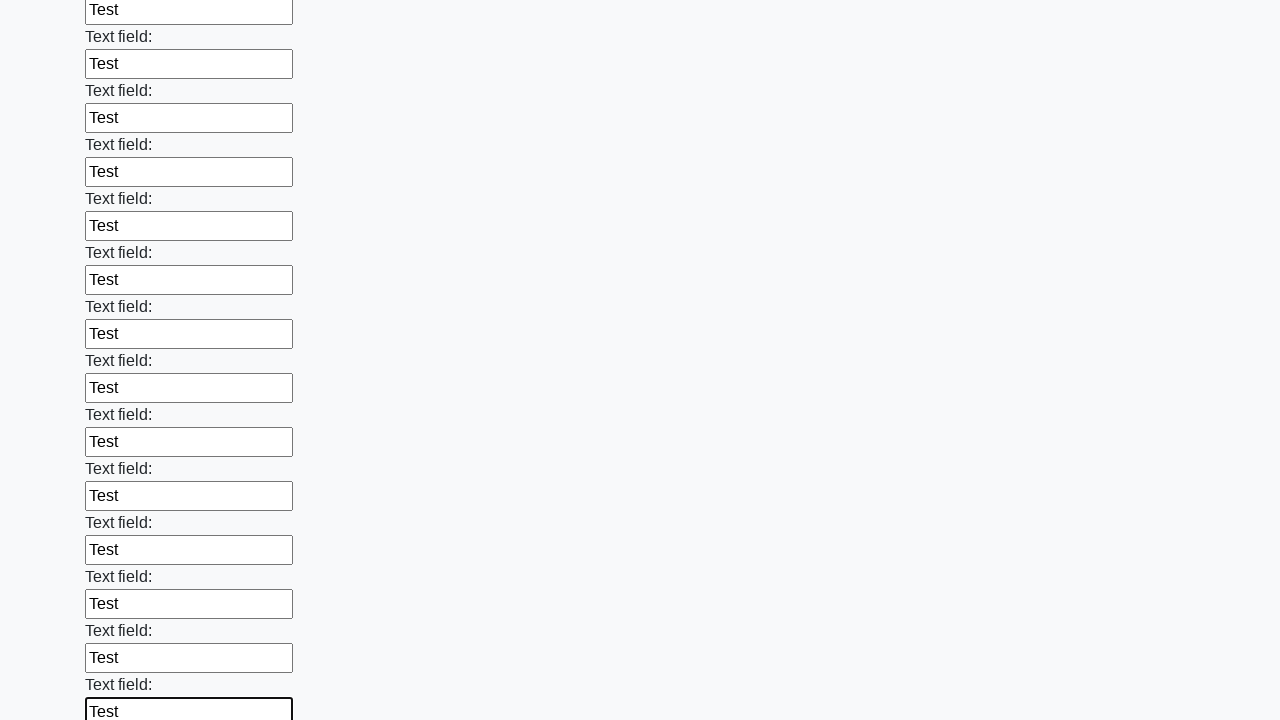

Filled a text input field with 'Test' on input[type='text'] >> nth=78
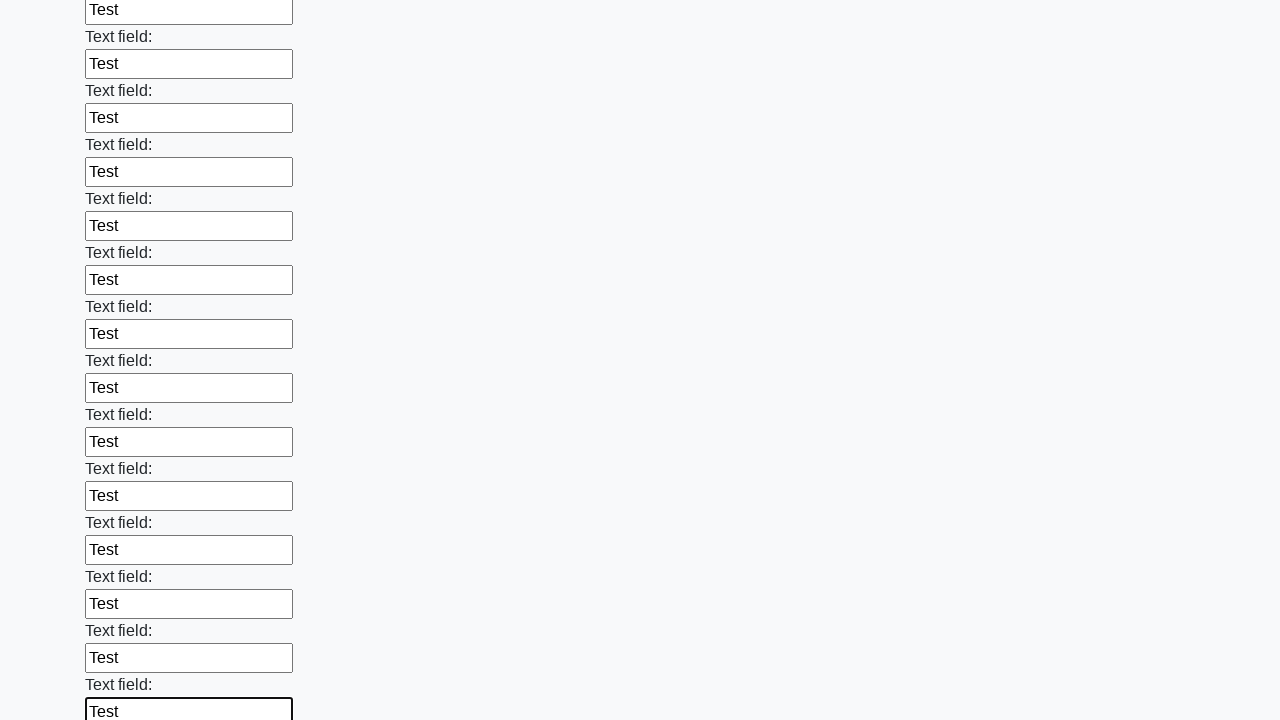

Filled a text input field with 'Test' on input[type='text'] >> nth=79
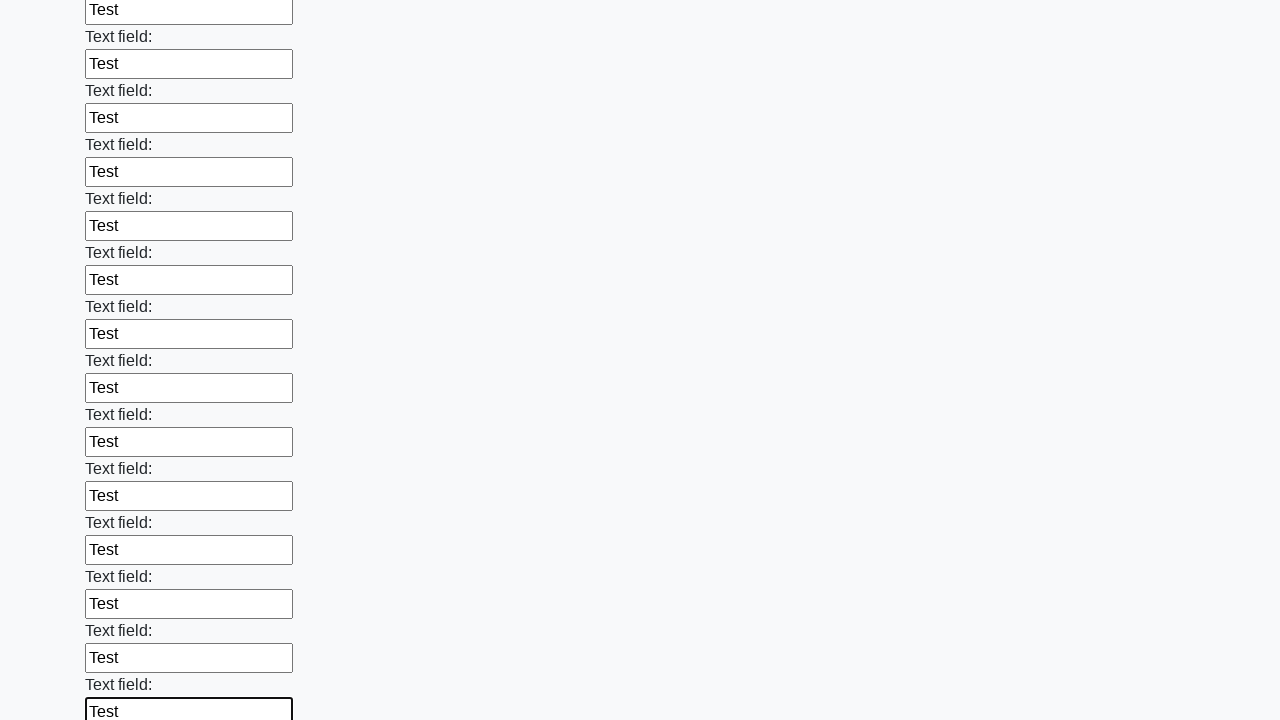

Filled a text input field with 'Test' on input[type='text'] >> nth=80
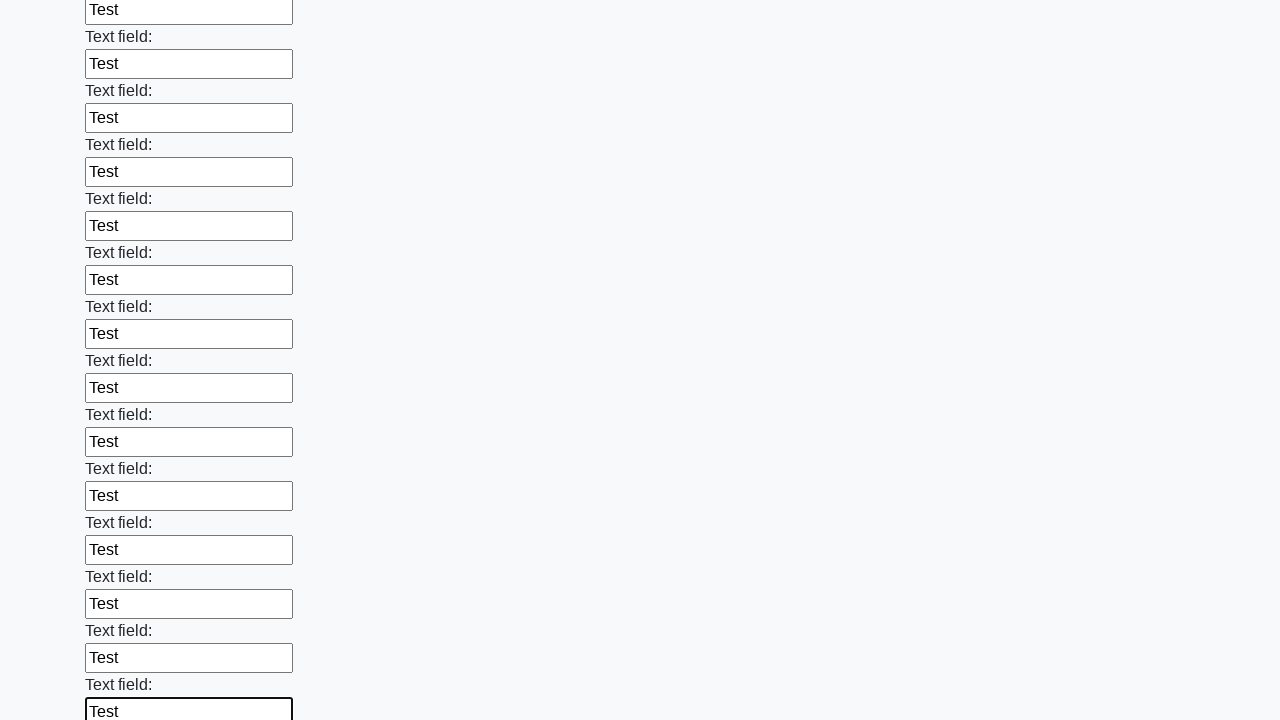

Filled a text input field with 'Test' on input[type='text'] >> nth=81
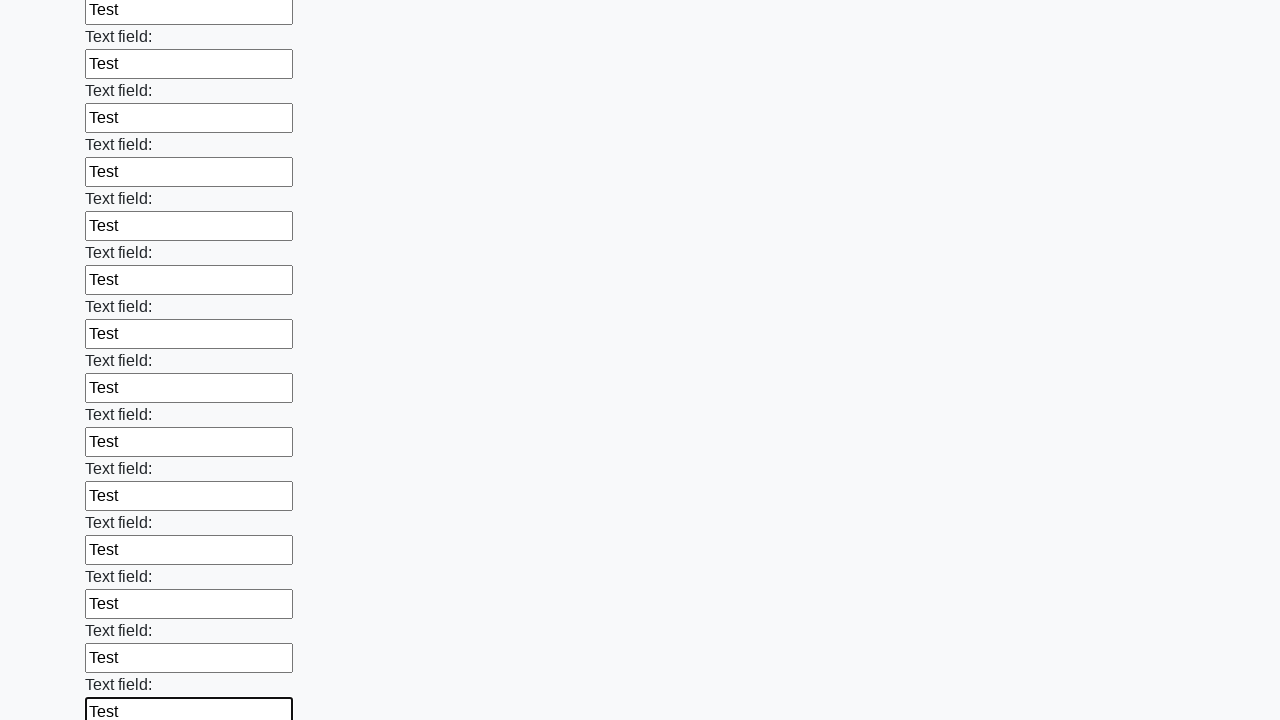

Filled a text input field with 'Test' on input[type='text'] >> nth=82
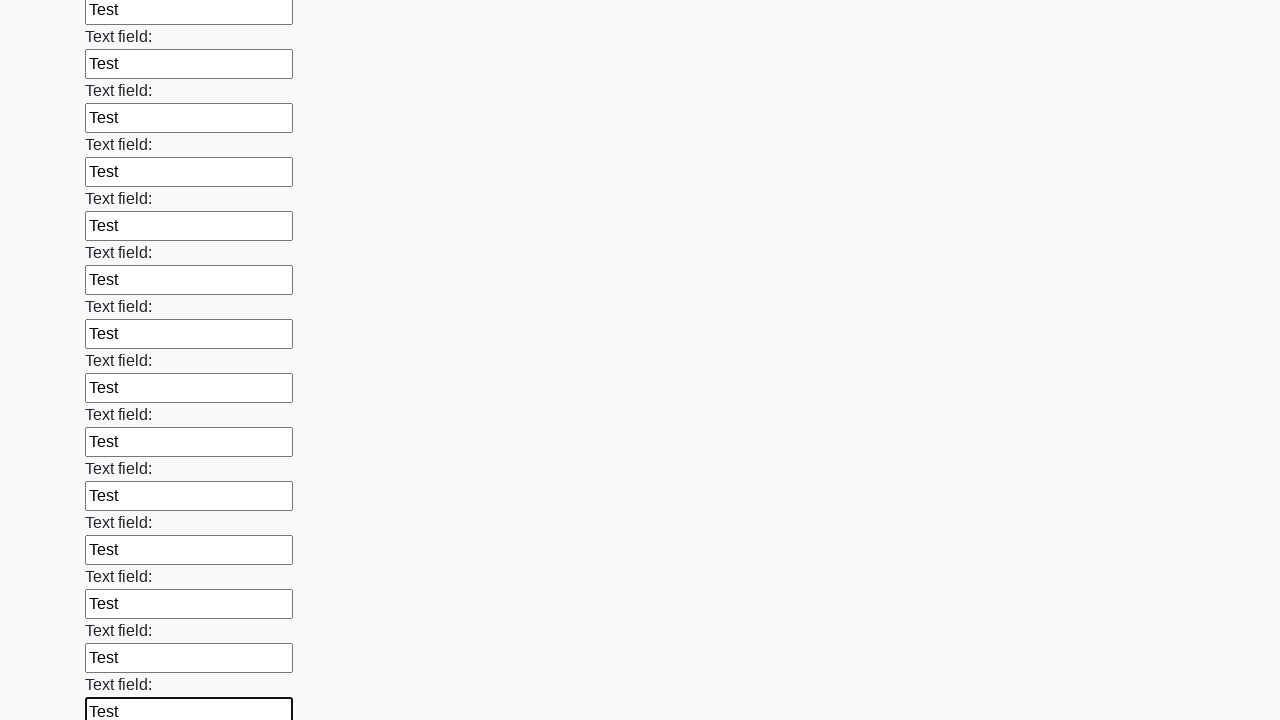

Filled a text input field with 'Test' on input[type='text'] >> nth=83
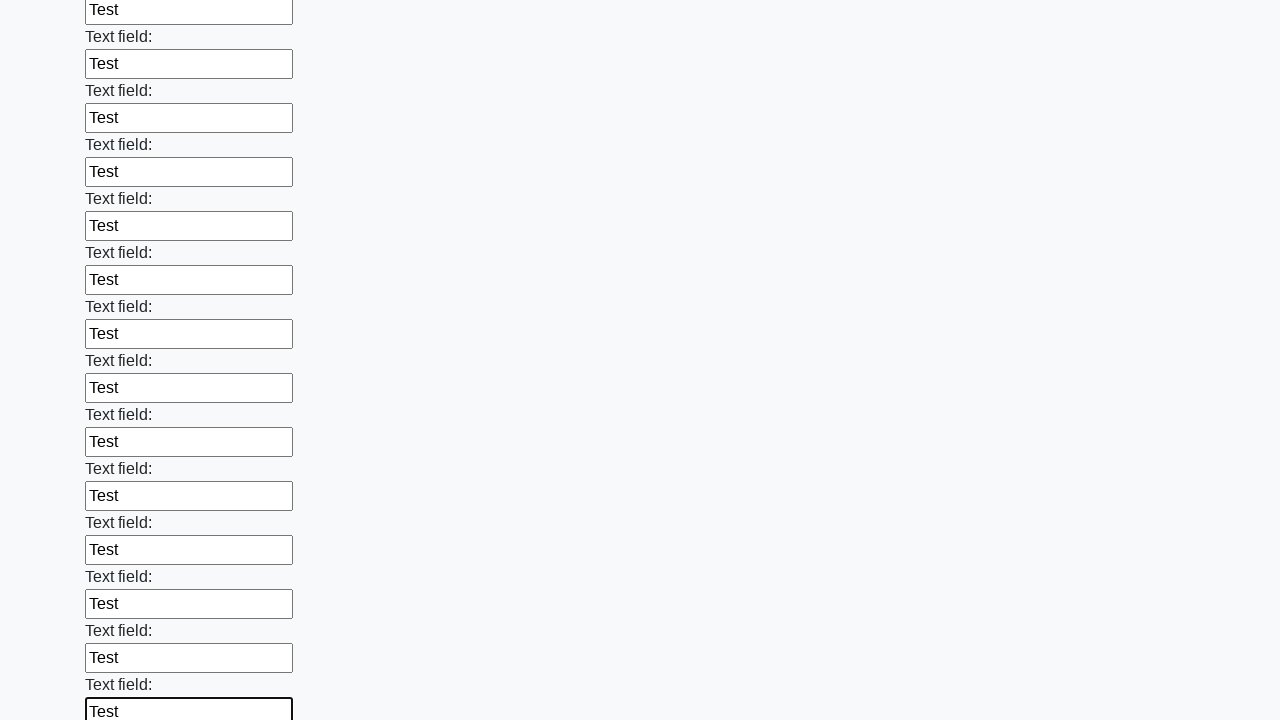

Filled a text input field with 'Test' on input[type='text'] >> nth=84
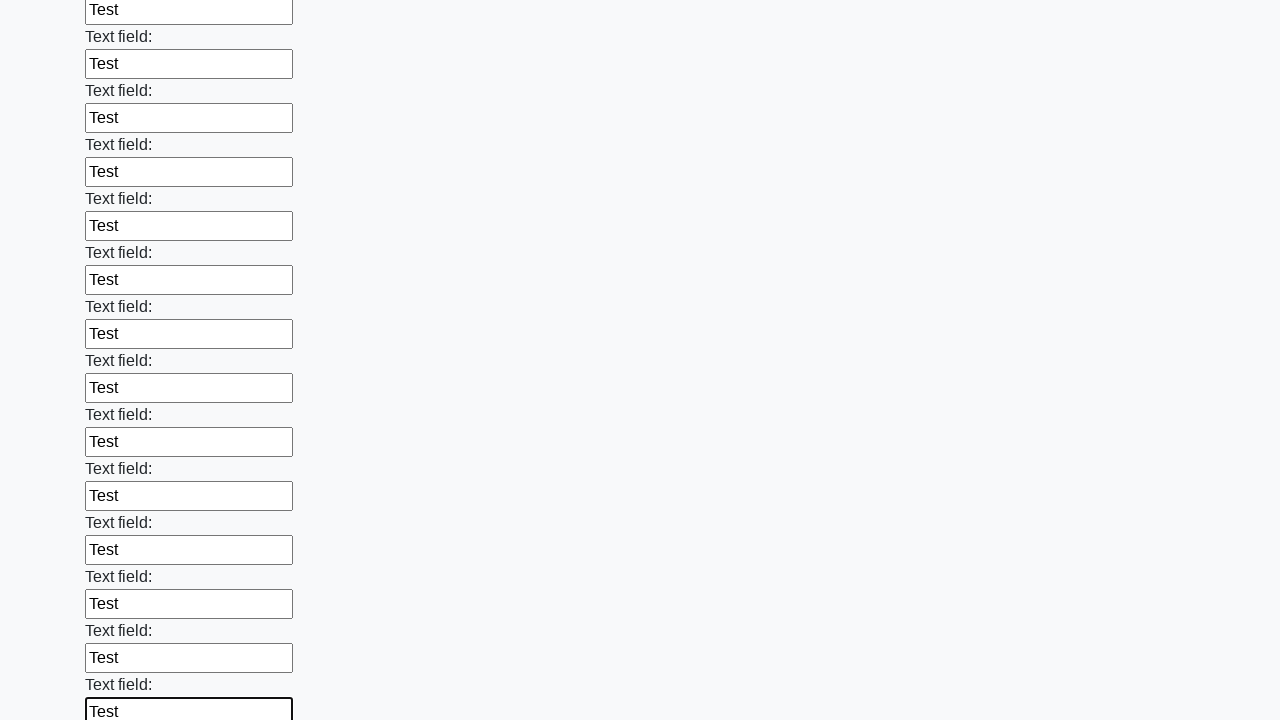

Filled a text input field with 'Test' on input[type='text'] >> nth=85
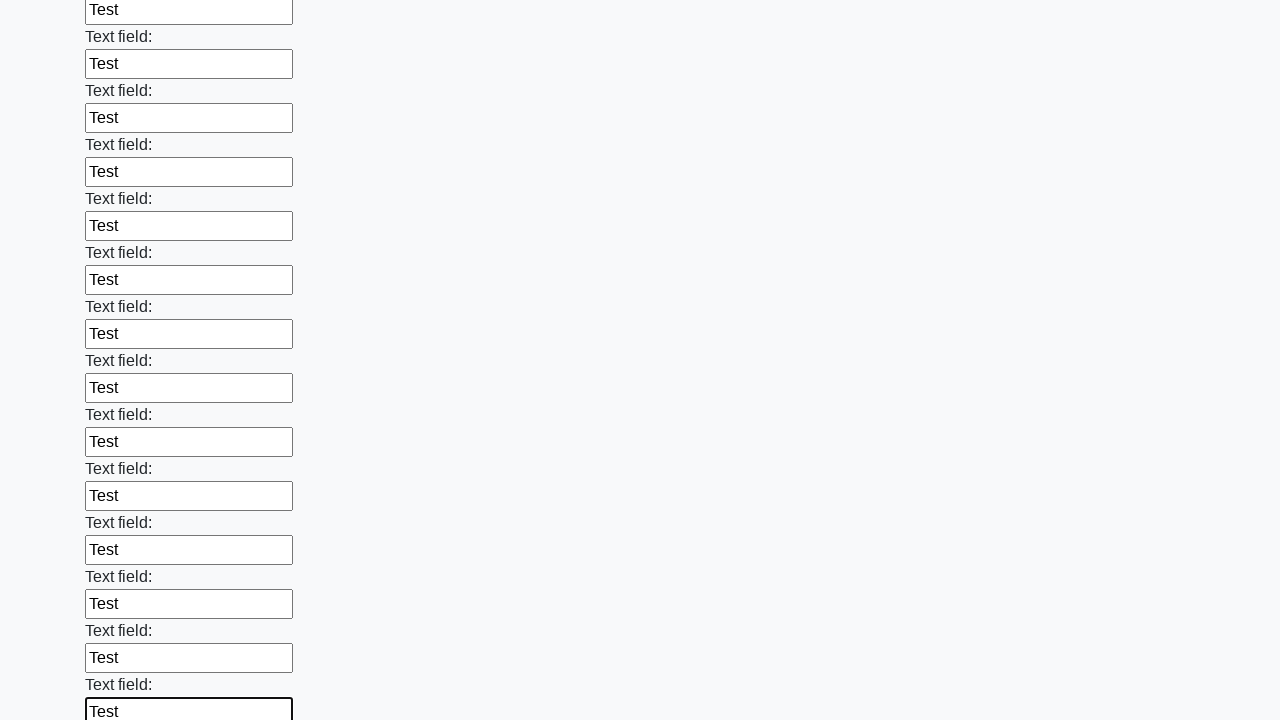

Filled a text input field with 'Test' on input[type='text'] >> nth=86
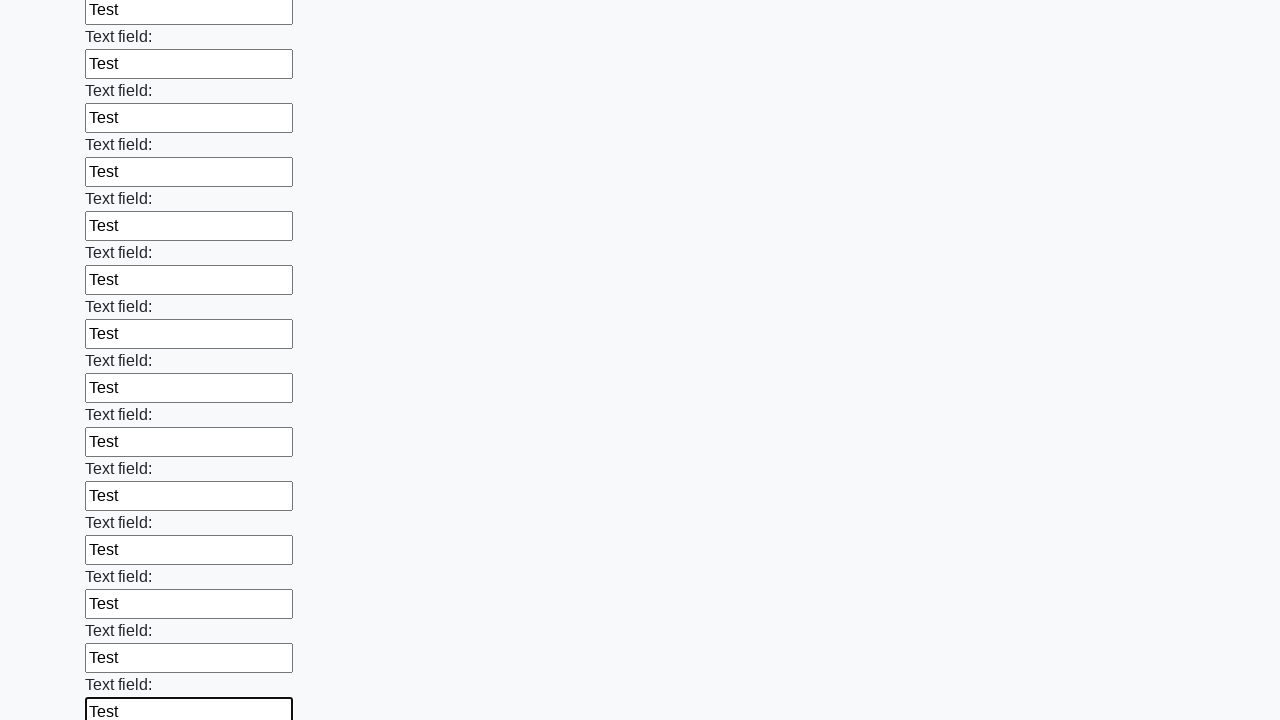

Filled a text input field with 'Test' on input[type='text'] >> nth=87
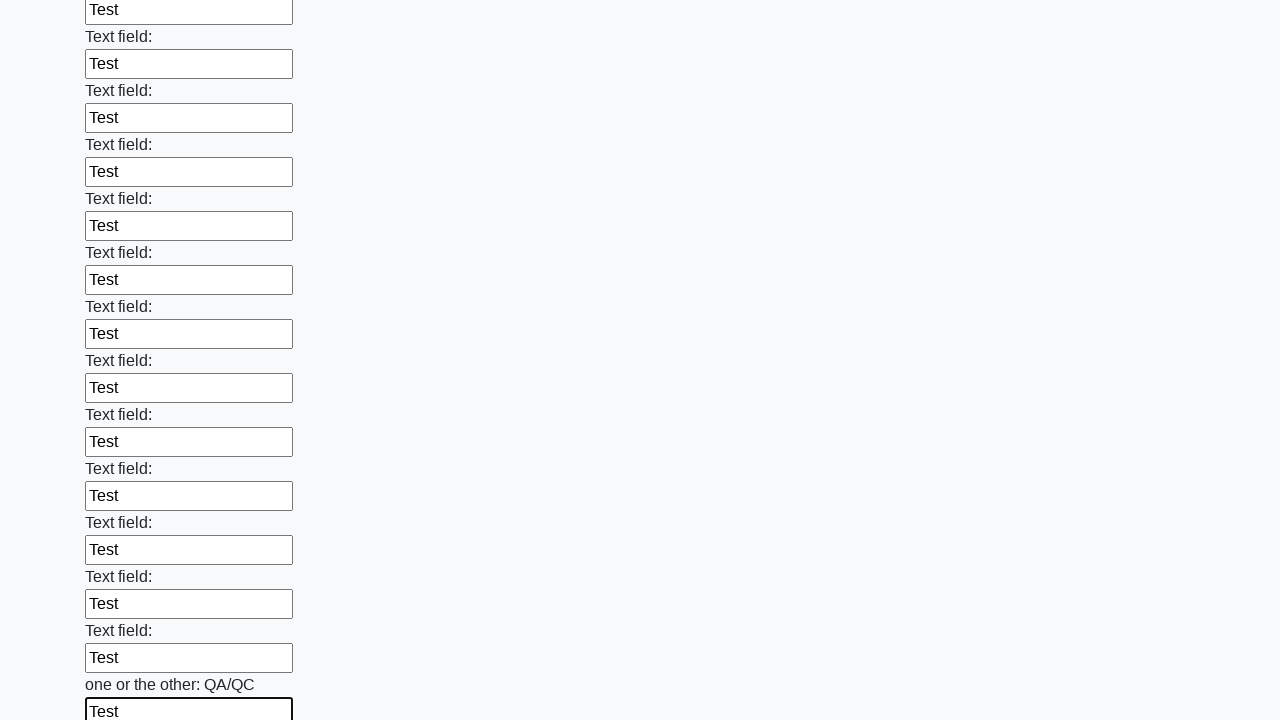

Filled a text input field with 'Test' on input[type='text'] >> nth=88
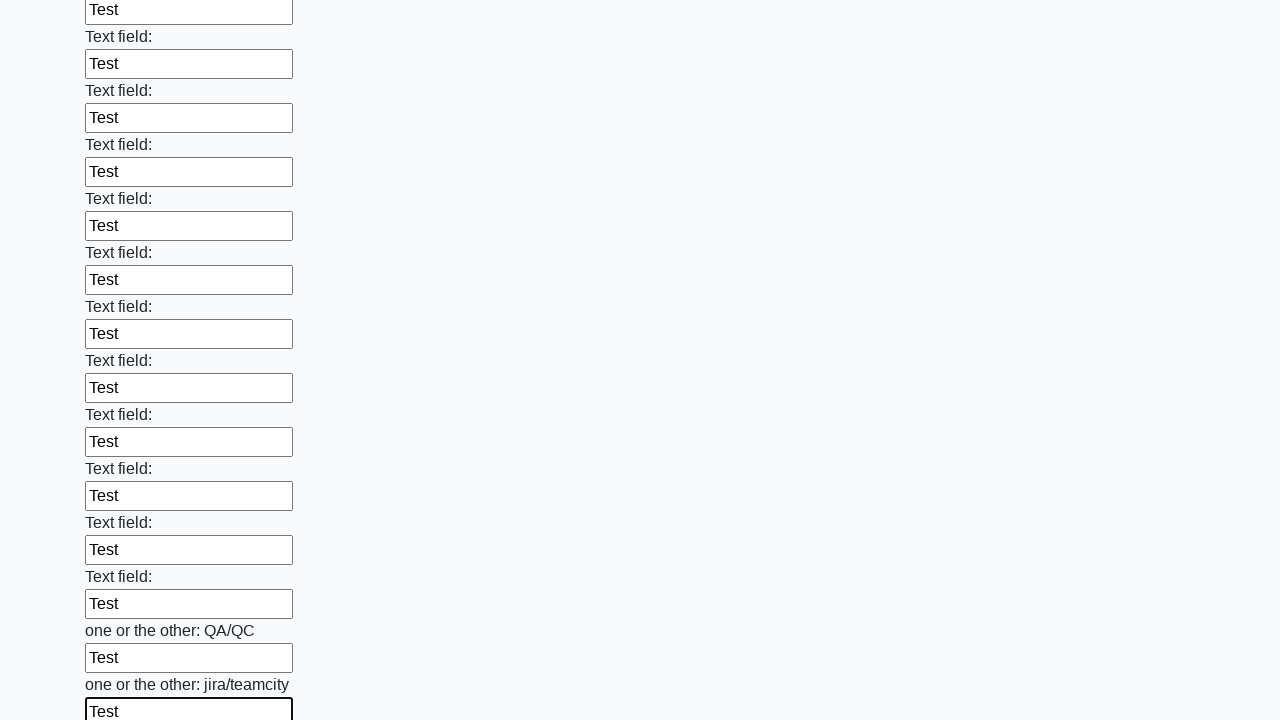

Filled a text input field with 'Test' on input[type='text'] >> nth=89
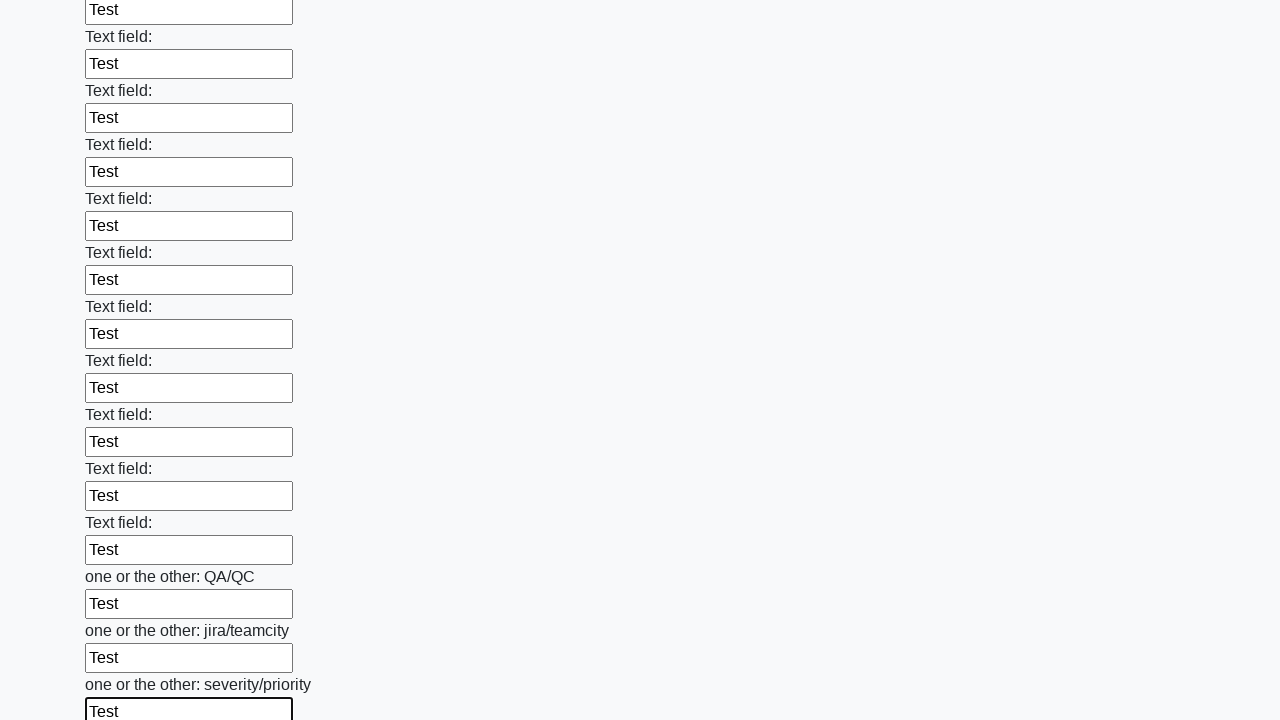

Filled a text input field with 'Test' on input[type='text'] >> nth=90
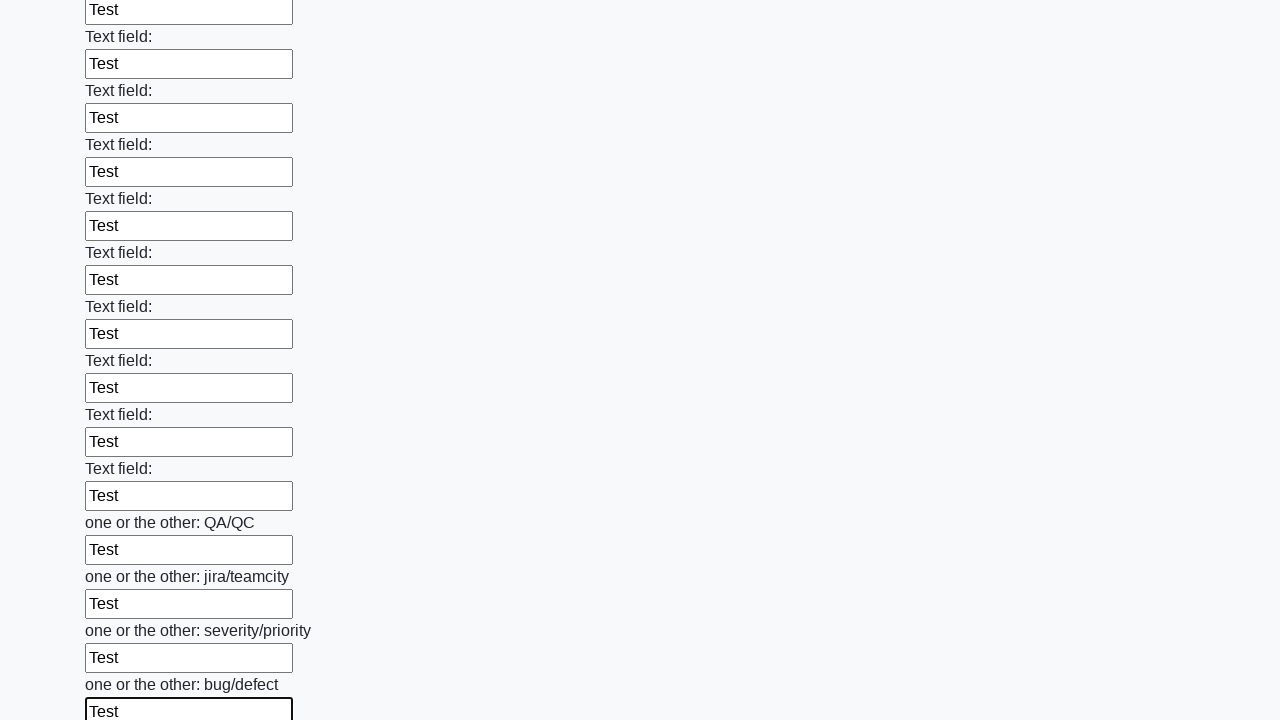

Filled a text input field with 'Test' on input[type='text'] >> nth=91
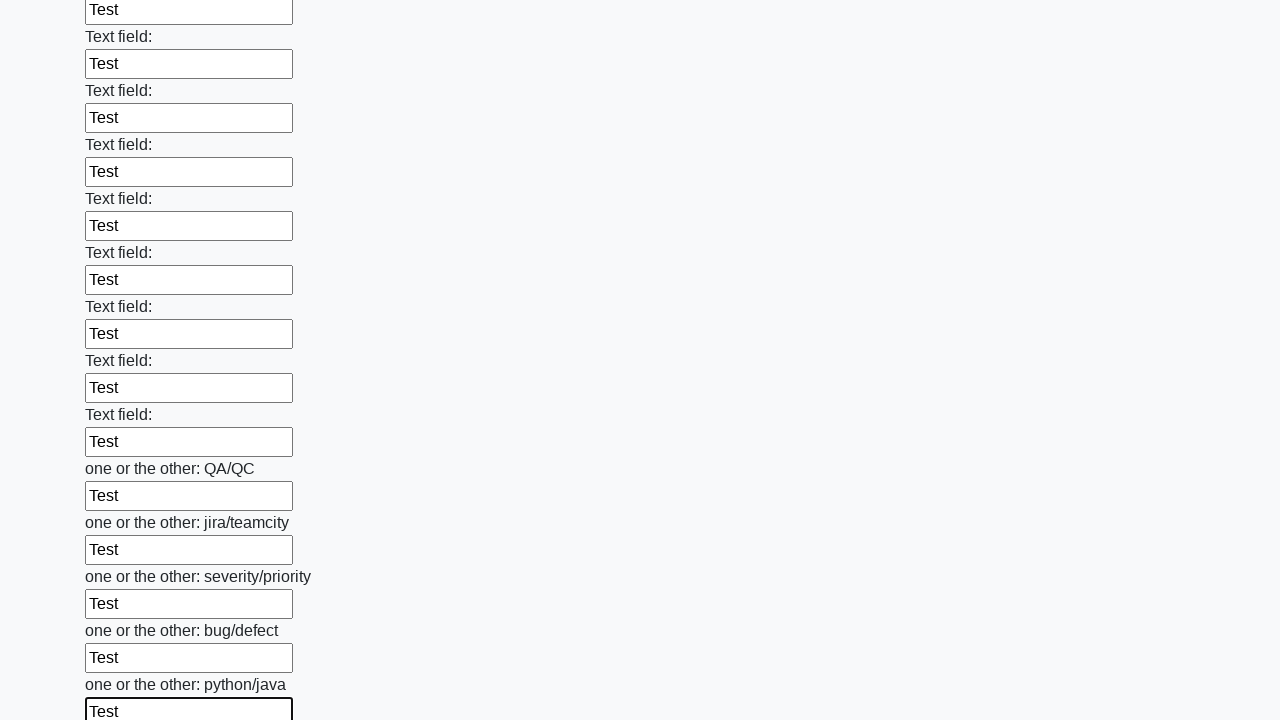

Filled a text input field with 'Test' on input[type='text'] >> nth=92
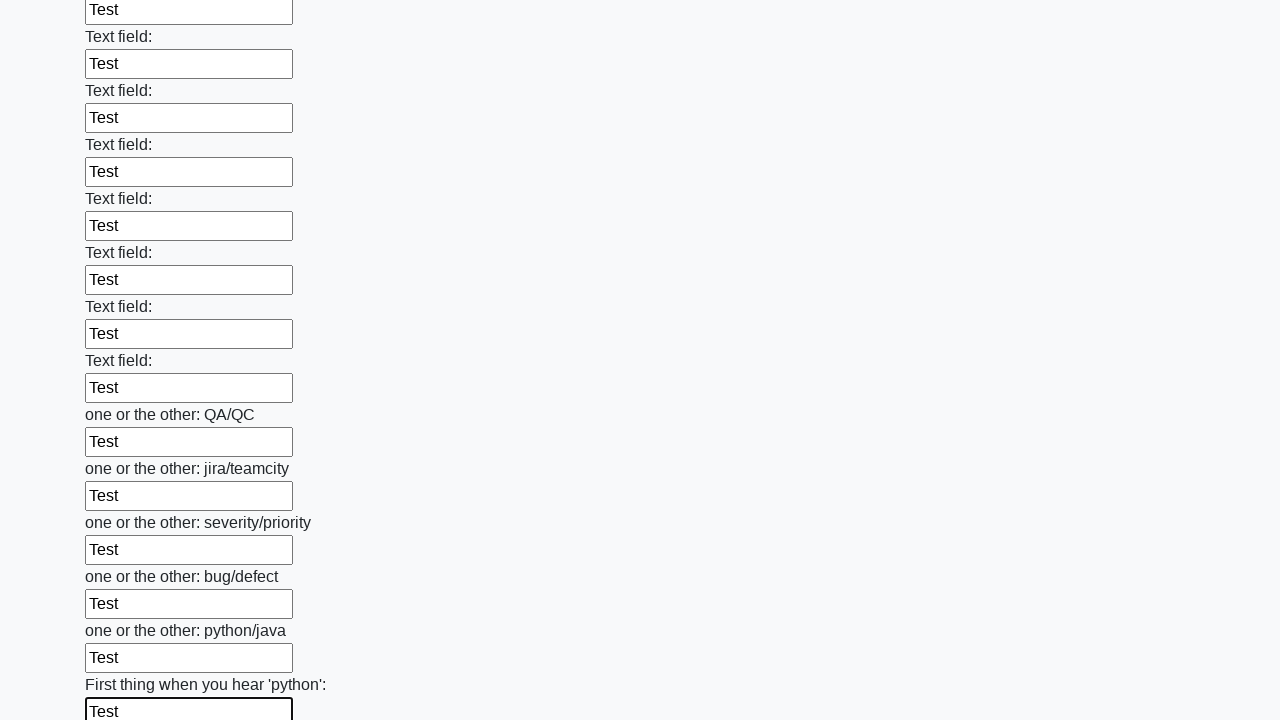

Filled a text input field with 'Test' on input[type='text'] >> nth=93
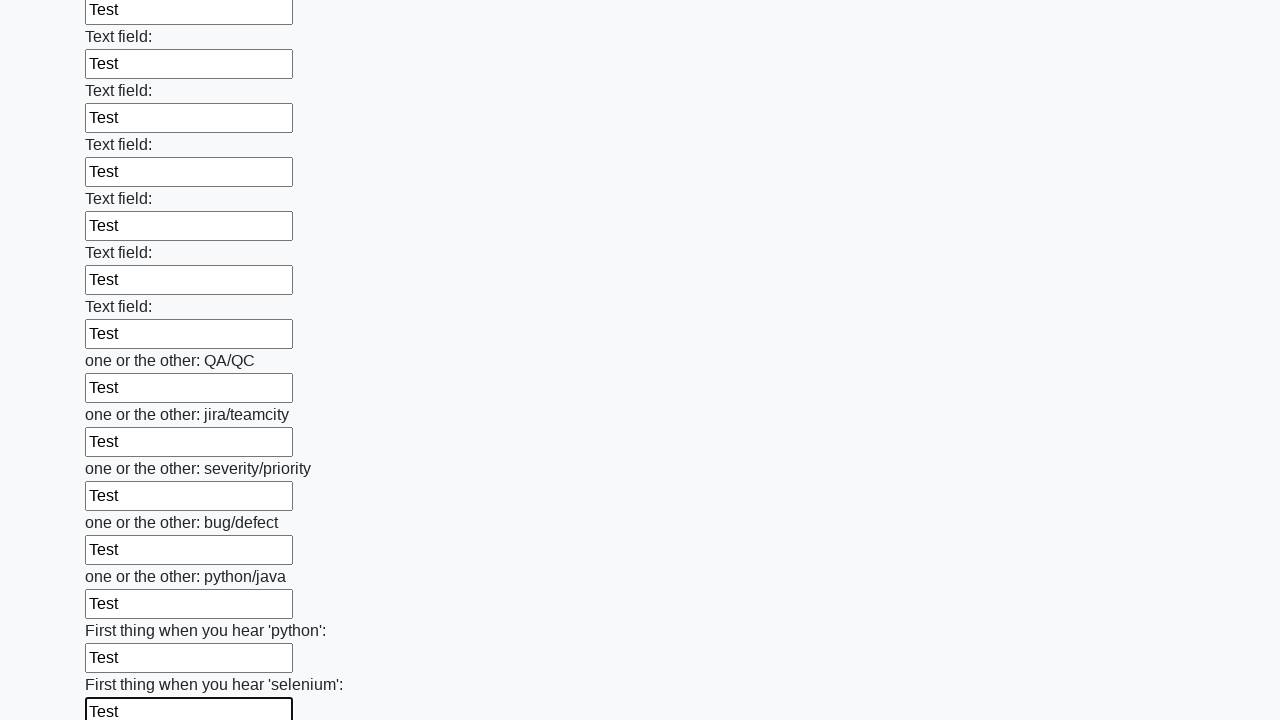

Filled a text input field with 'Test' on input[type='text'] >> nth=94
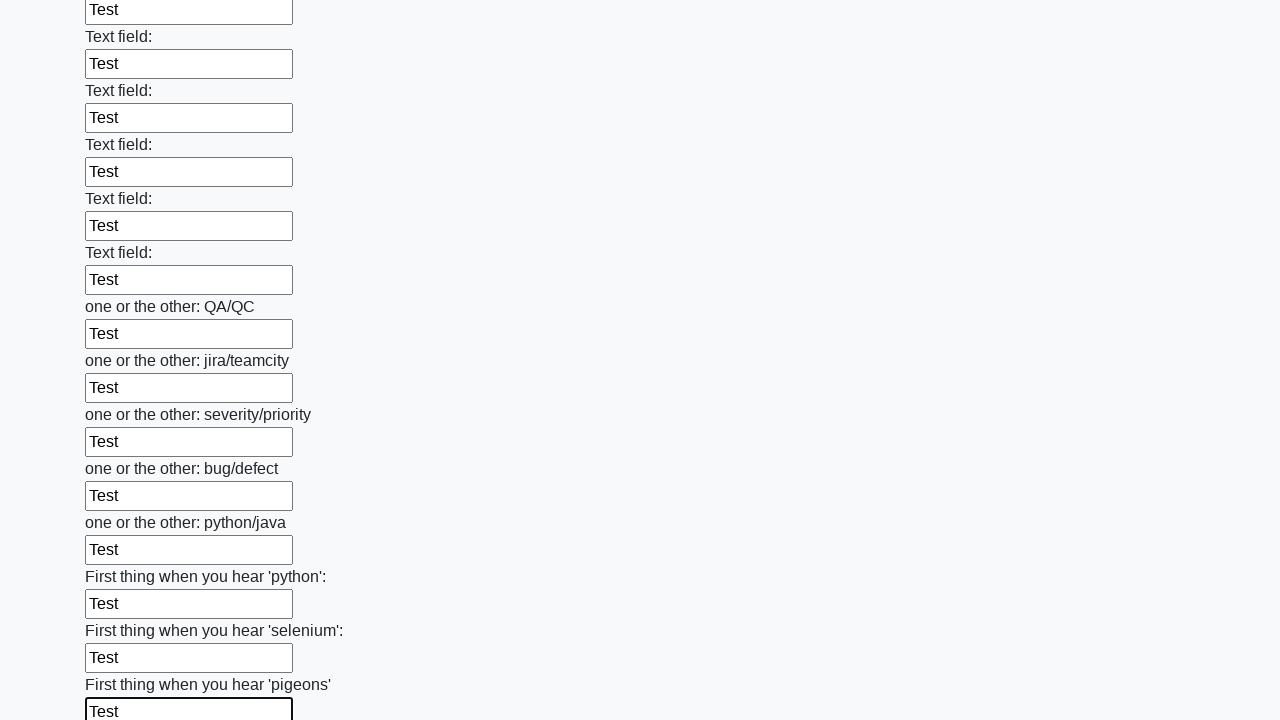

Filled a text input field with 'Test' on input[type='text'] >> nth=95
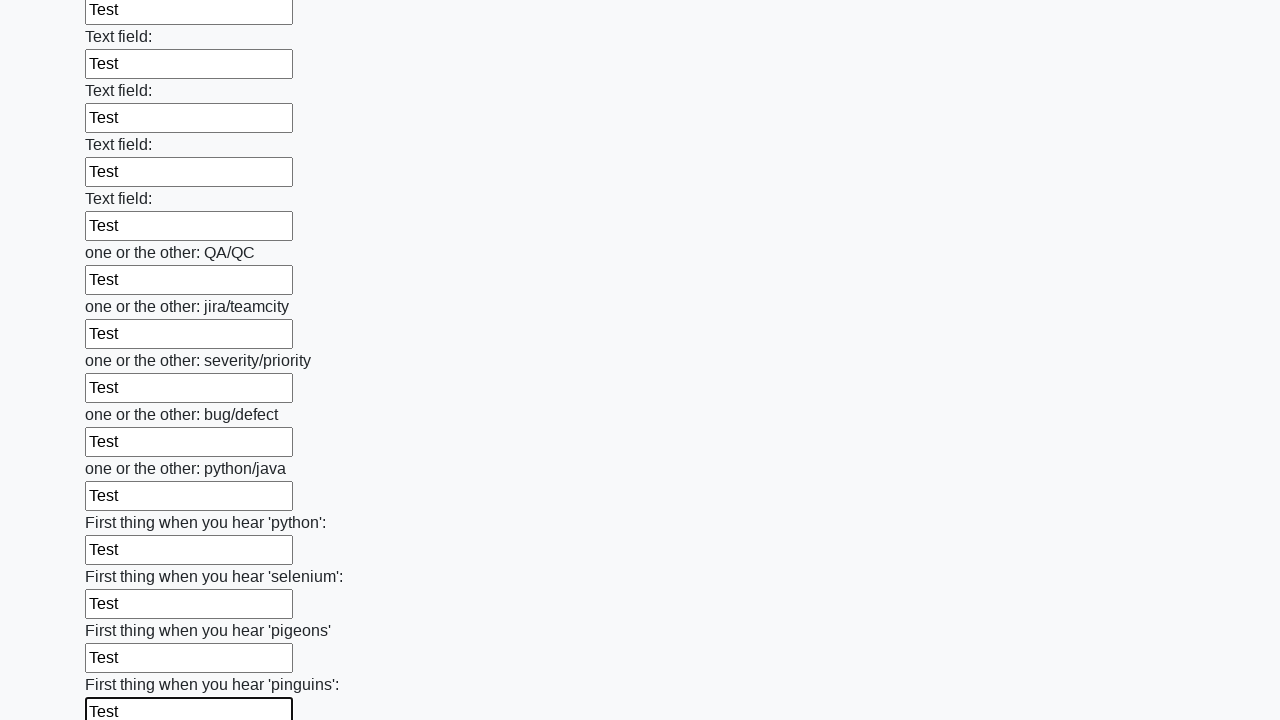

Filled a text input field with 'Test' on input[type='text'] >> nth=96
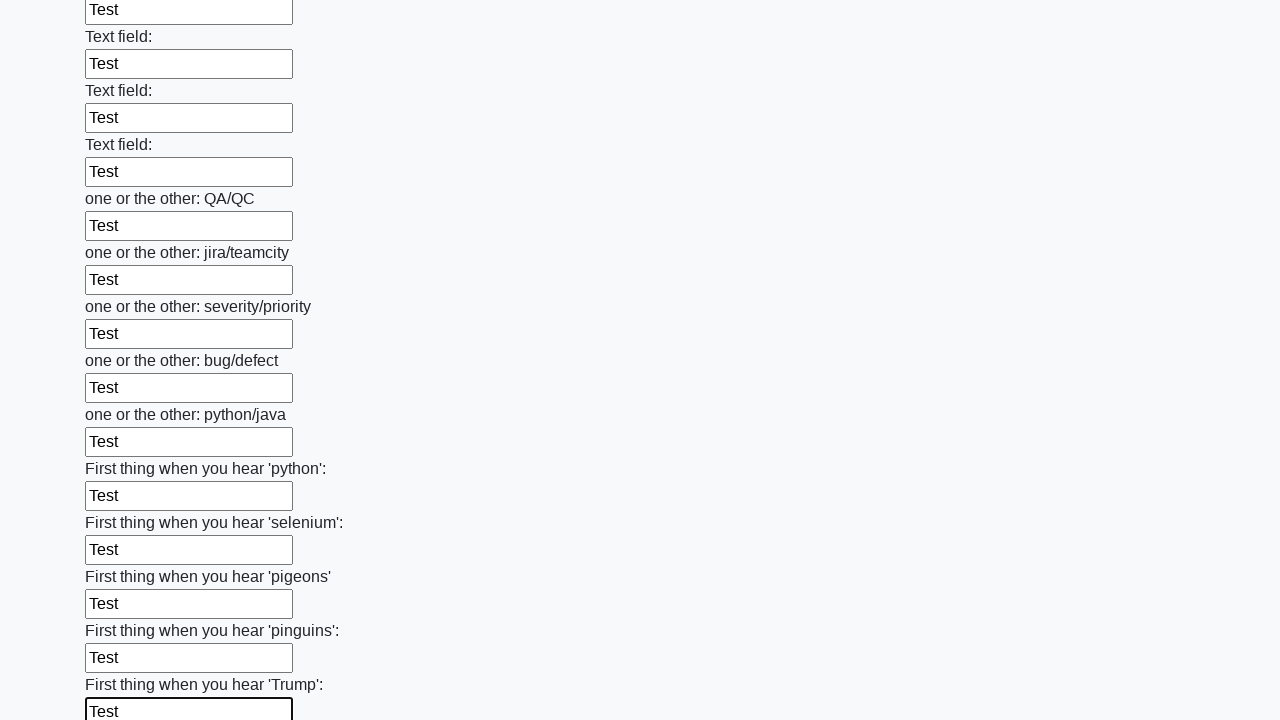

Filled a text input field with 'Test' on input[type='text'] >> nth=97
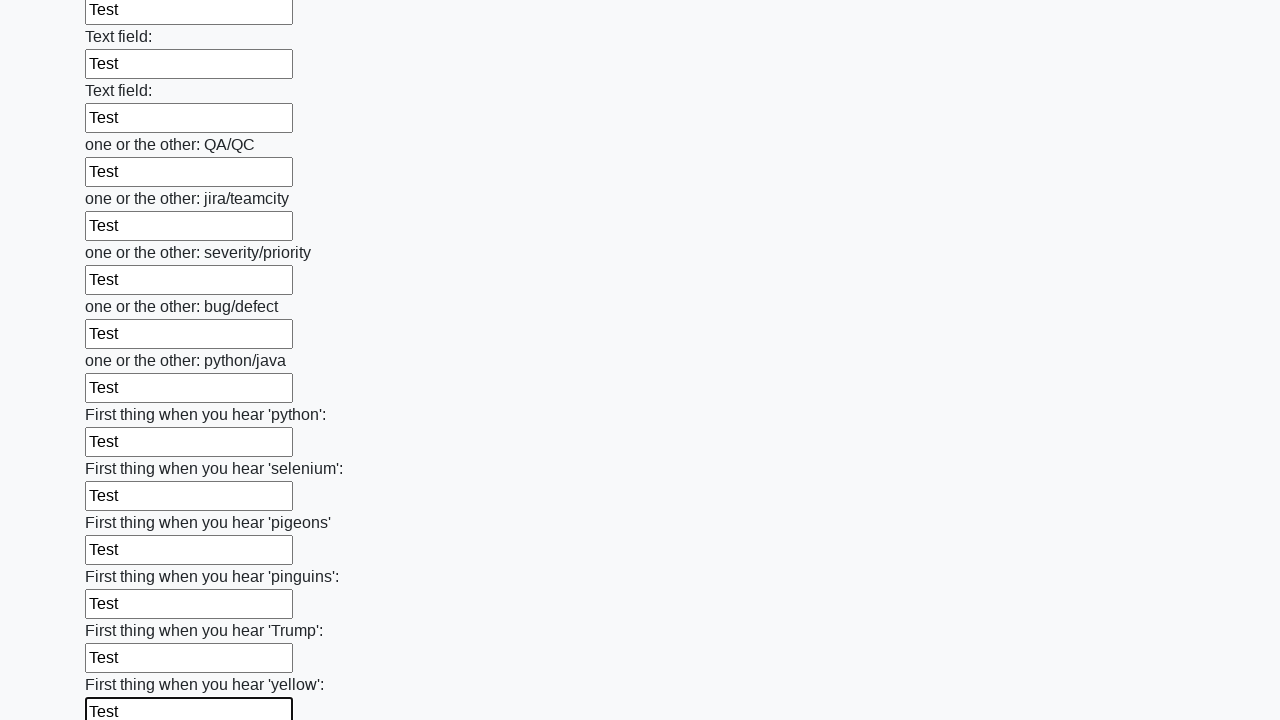

Filled a text input field with 'Test' on input[type='text'] >> nth=98
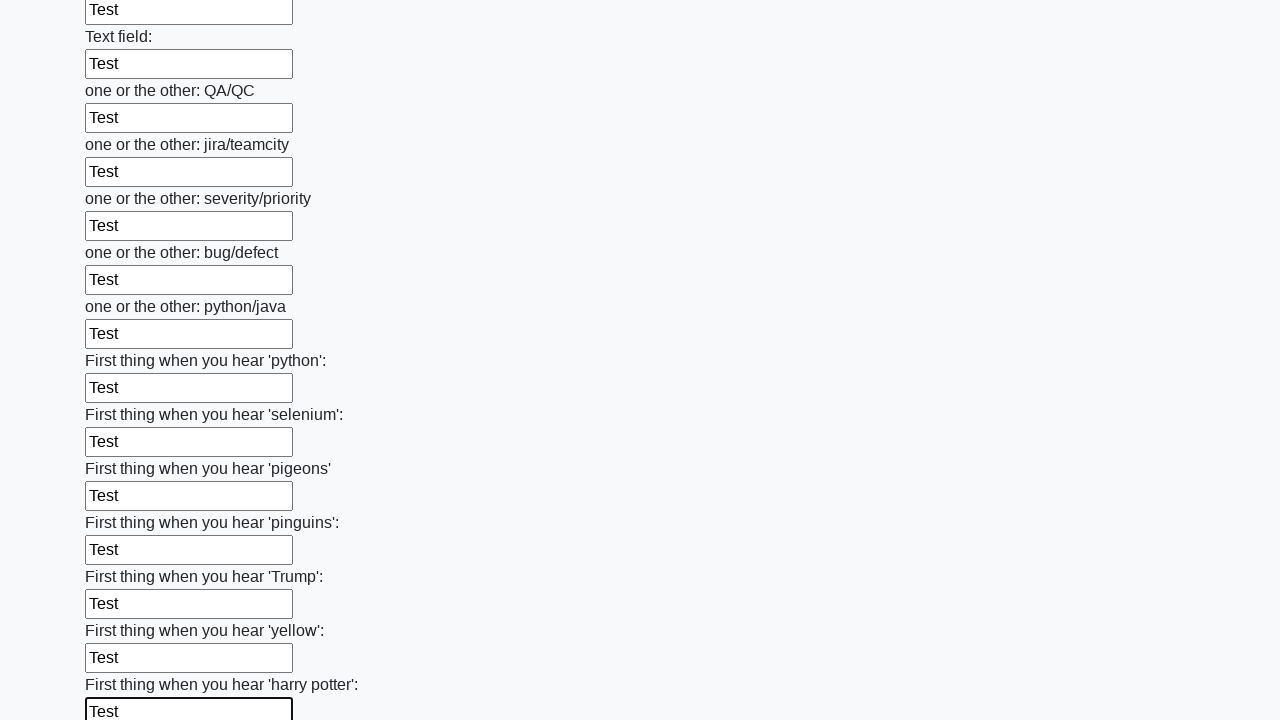

Filled a text input field with 'Test' on input[type='text'] >> nth=99
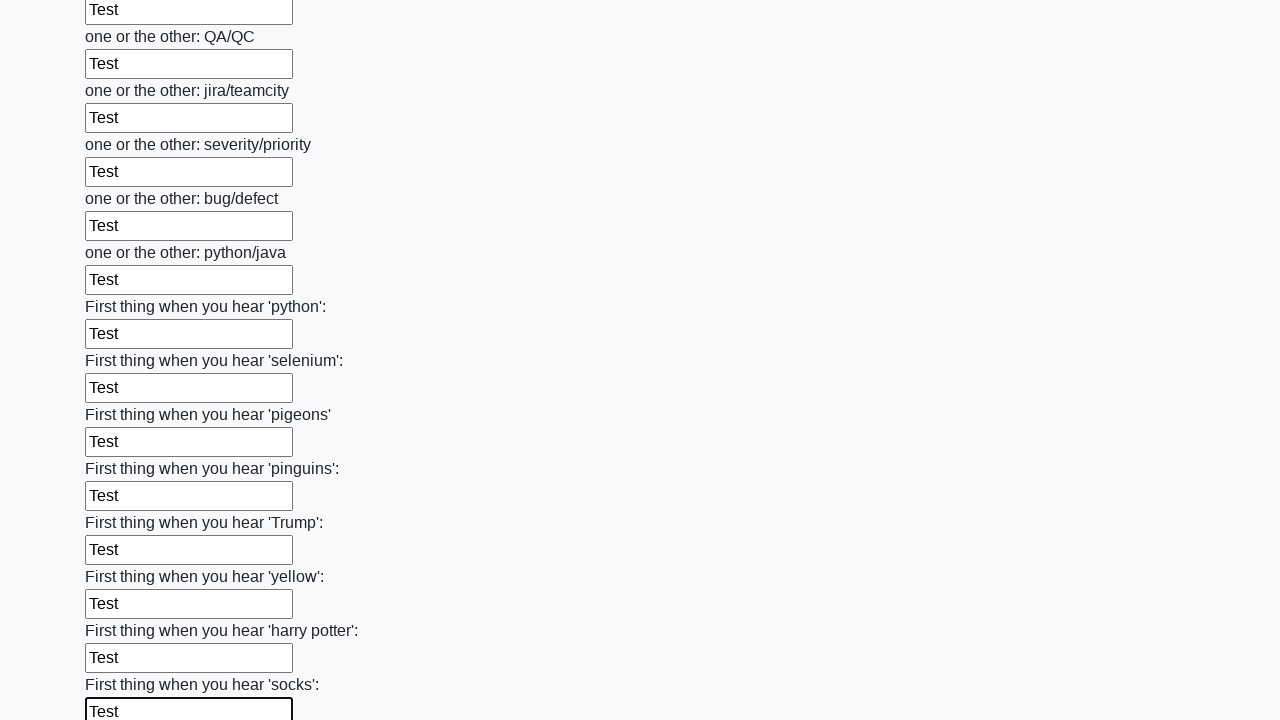

Clicked the submit button to submit the form at (123, 611) on button.btn
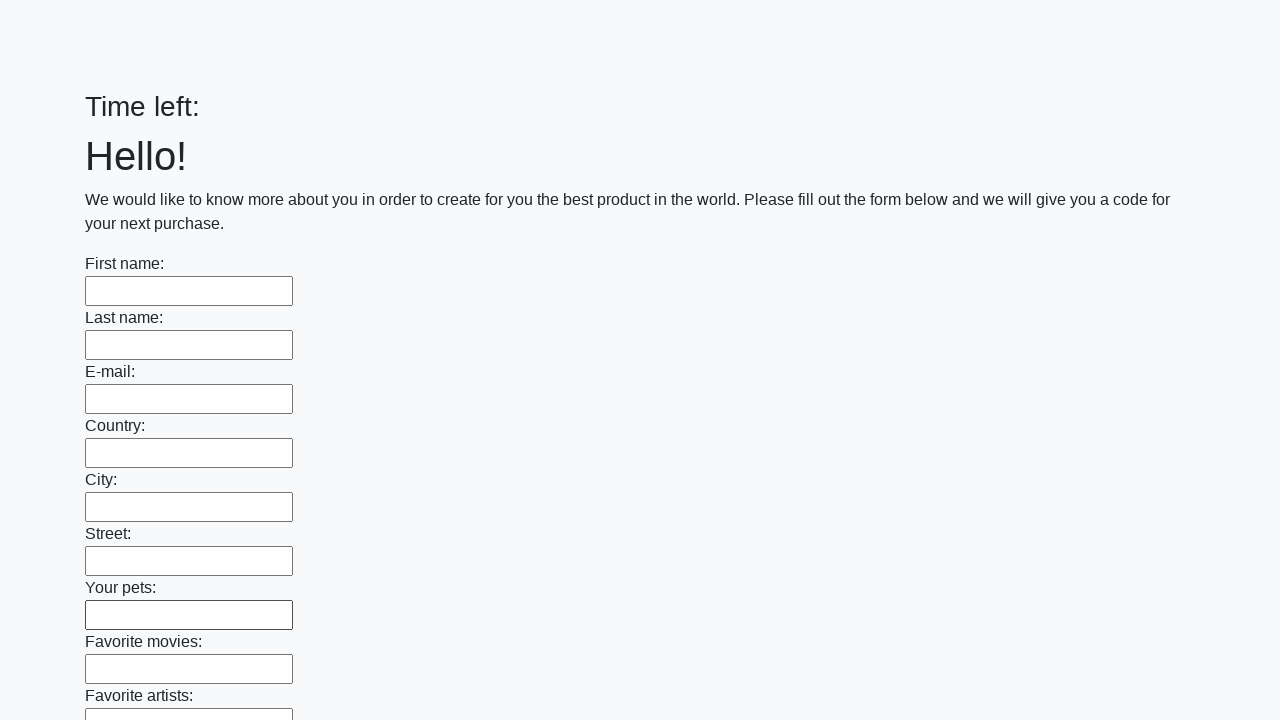

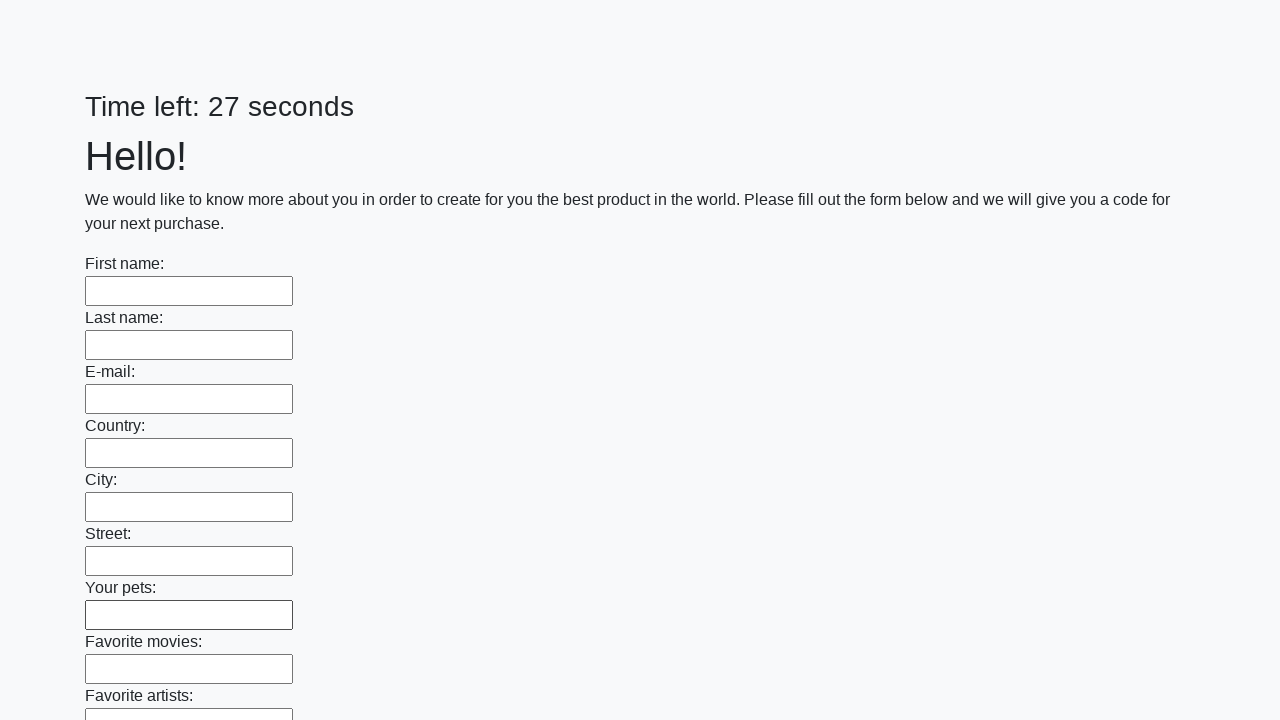